Tests the "Load more" pagination functionality on a real estate rental listing page by repeatedly clicking the "Ver mais" (See more) button to load additional property listings.

Starting URL: https://www.quintoandar.com.br/alugar/imovel/sao-paulo-sp-brasil

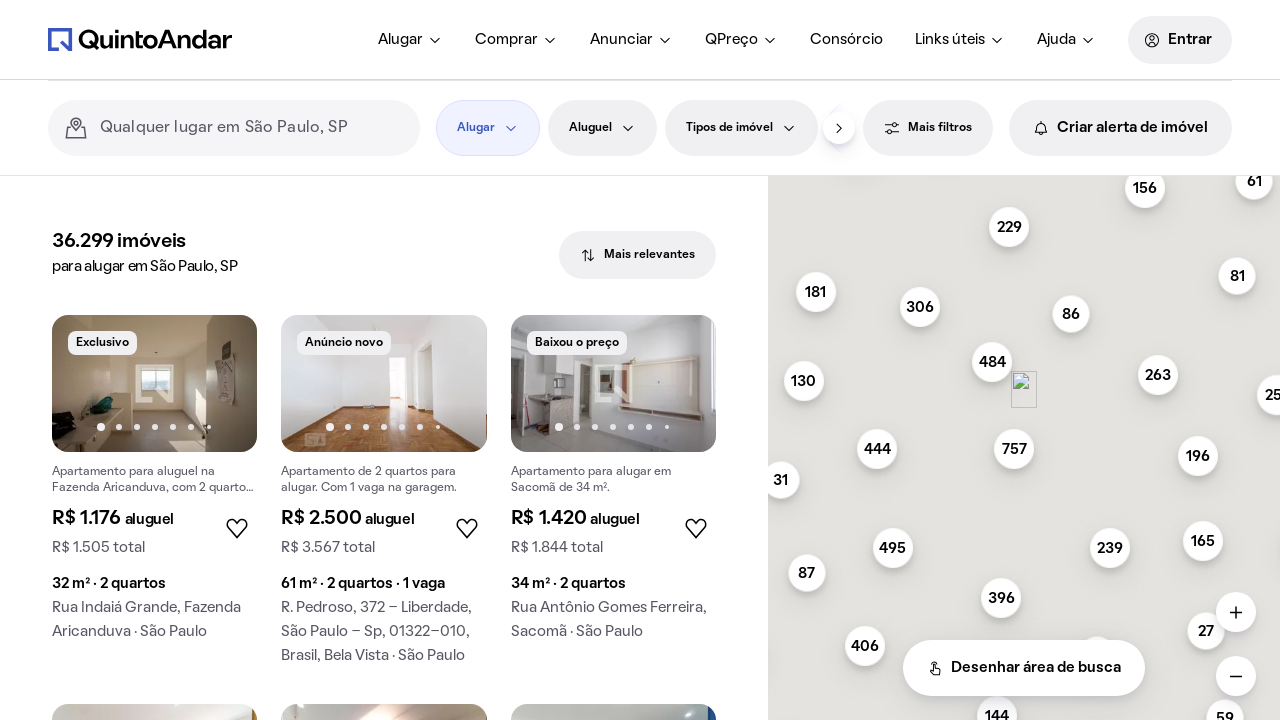

Located 'Ver mais' (See more) button
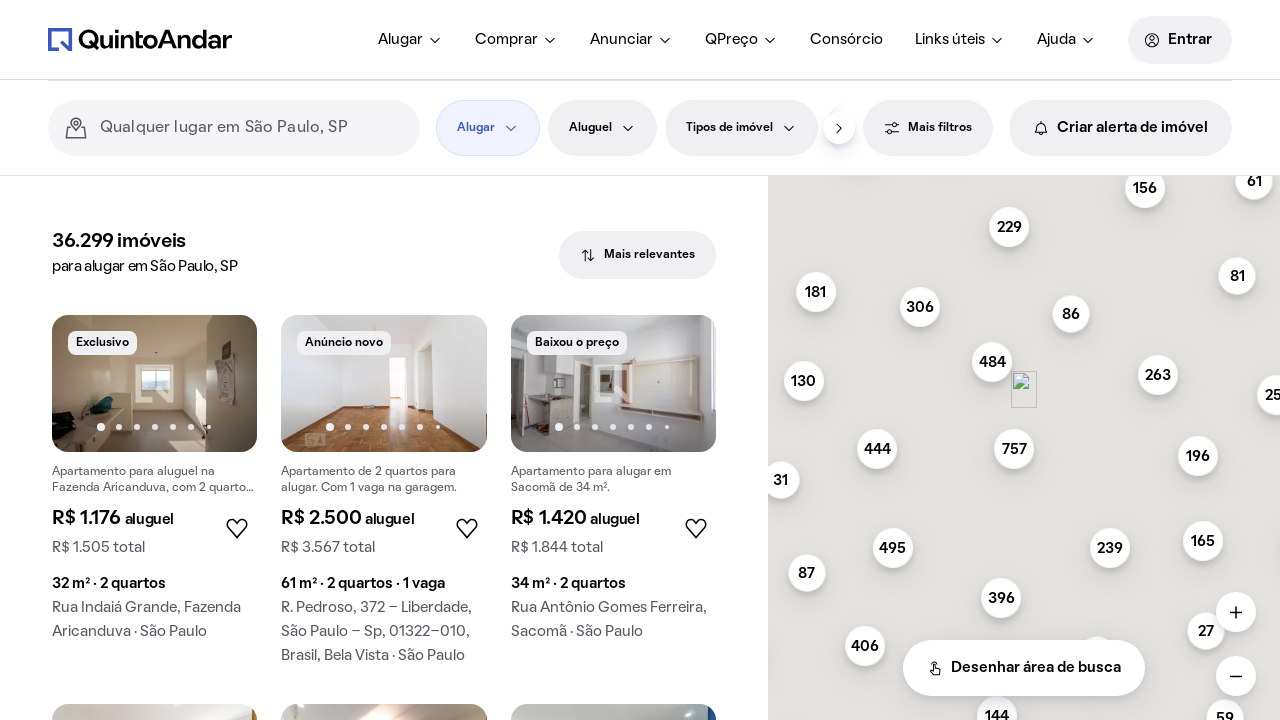

Confirmed 'Ver mais' button is visible and clickable
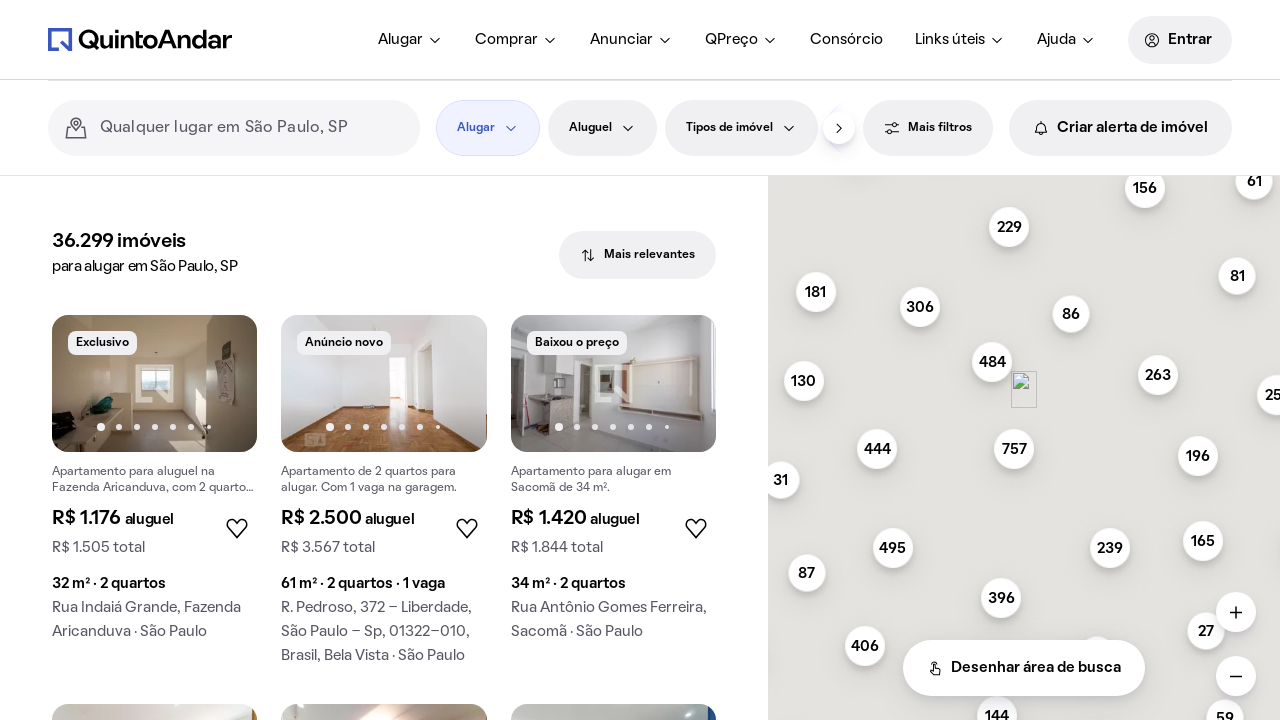

Clicked 'Ver mais' button (iteration 1/20) at (384, 408) on button[aria-label="Ver mais"]
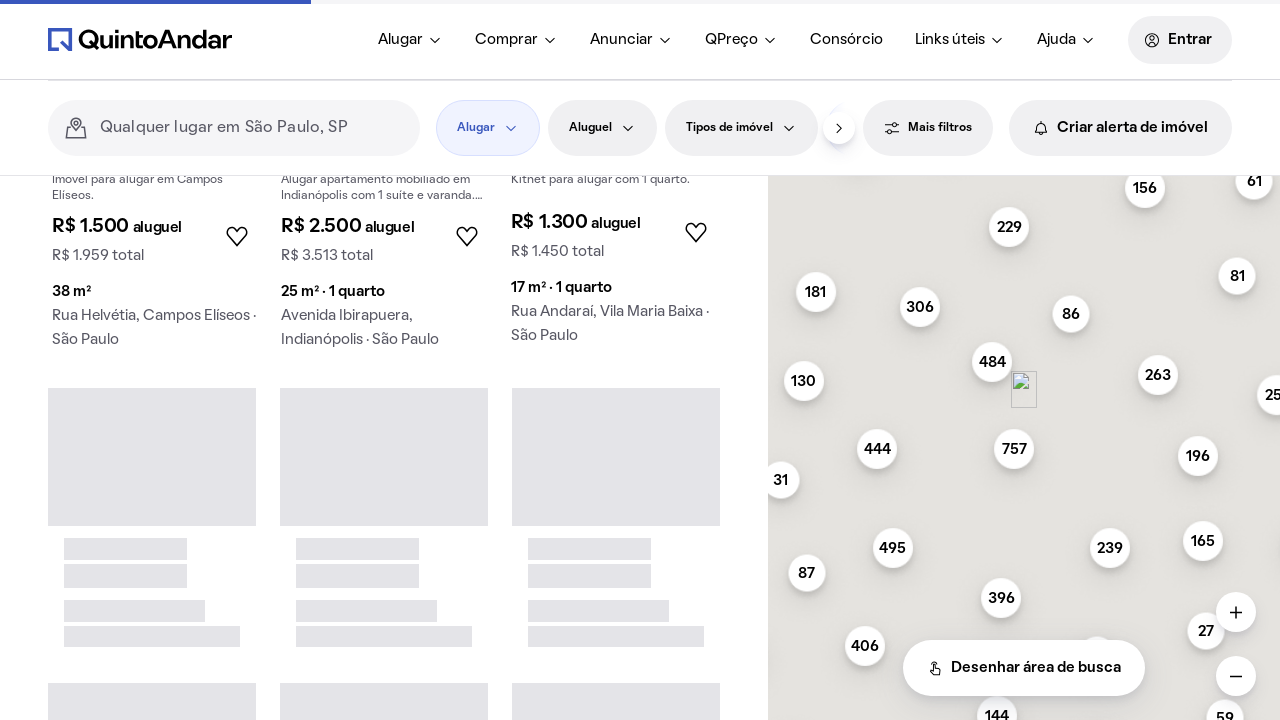

Waited 1000ms for new listings to load
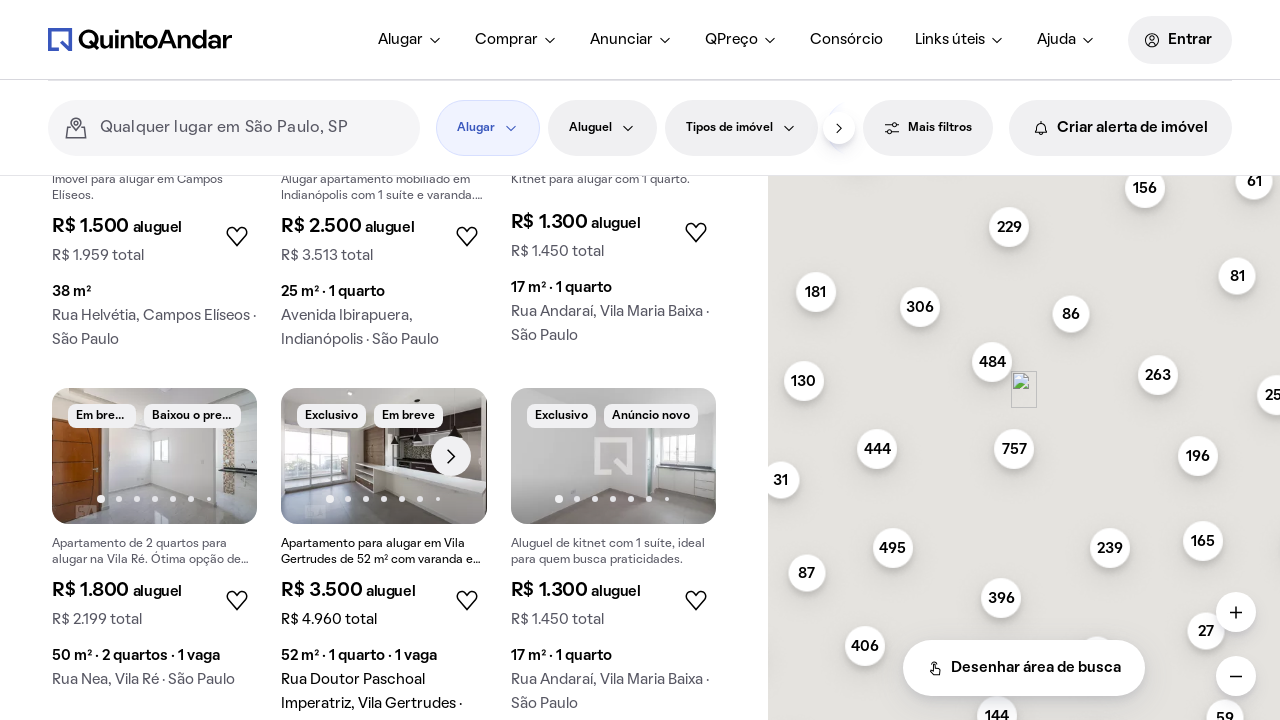

Located 'Ver mais' (See more) button
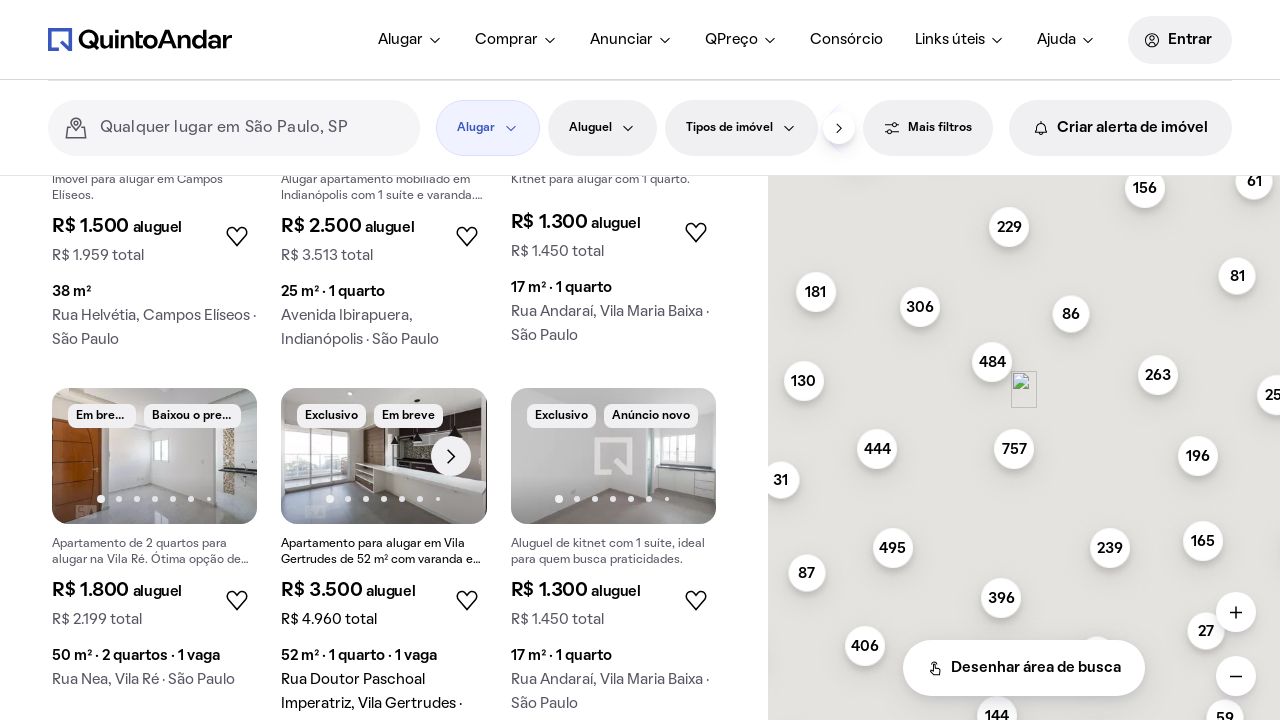

Confirmed 'Ver mais' button is visible and clickable
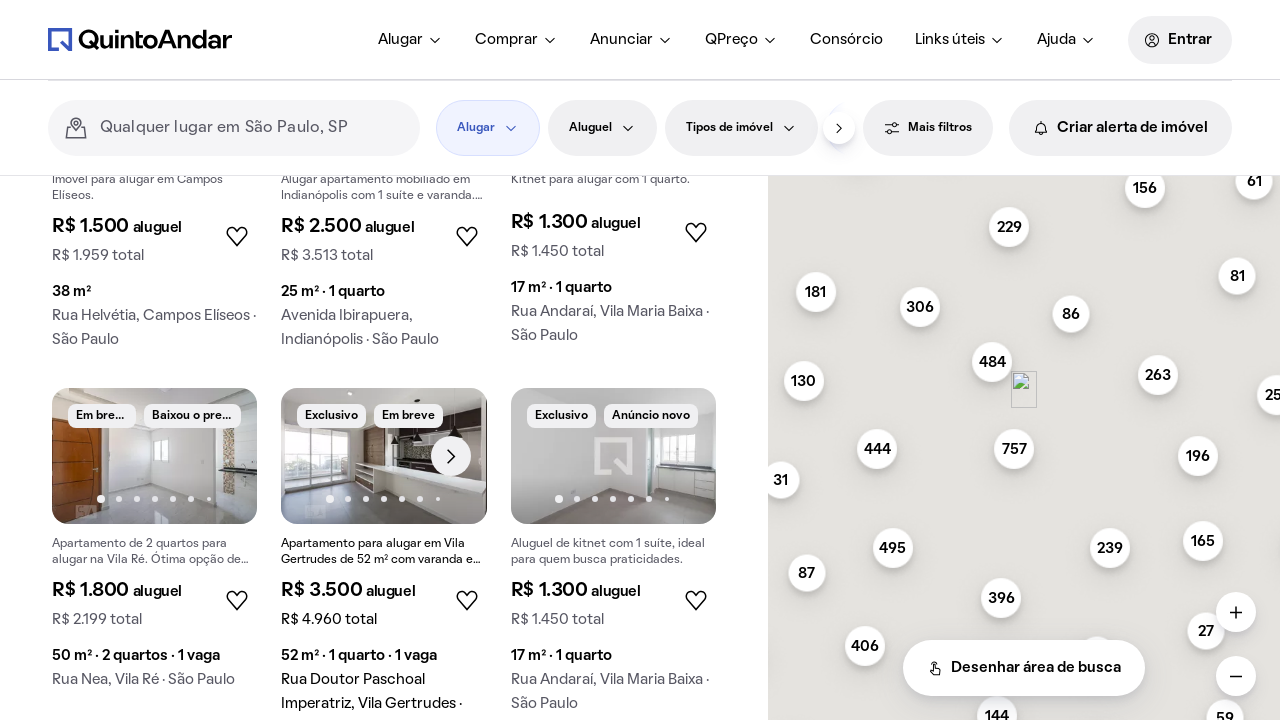

Clicked 'Ver mais' button (iteration 2/20) at (384, 408) on button[aria-label="Ver mais"]
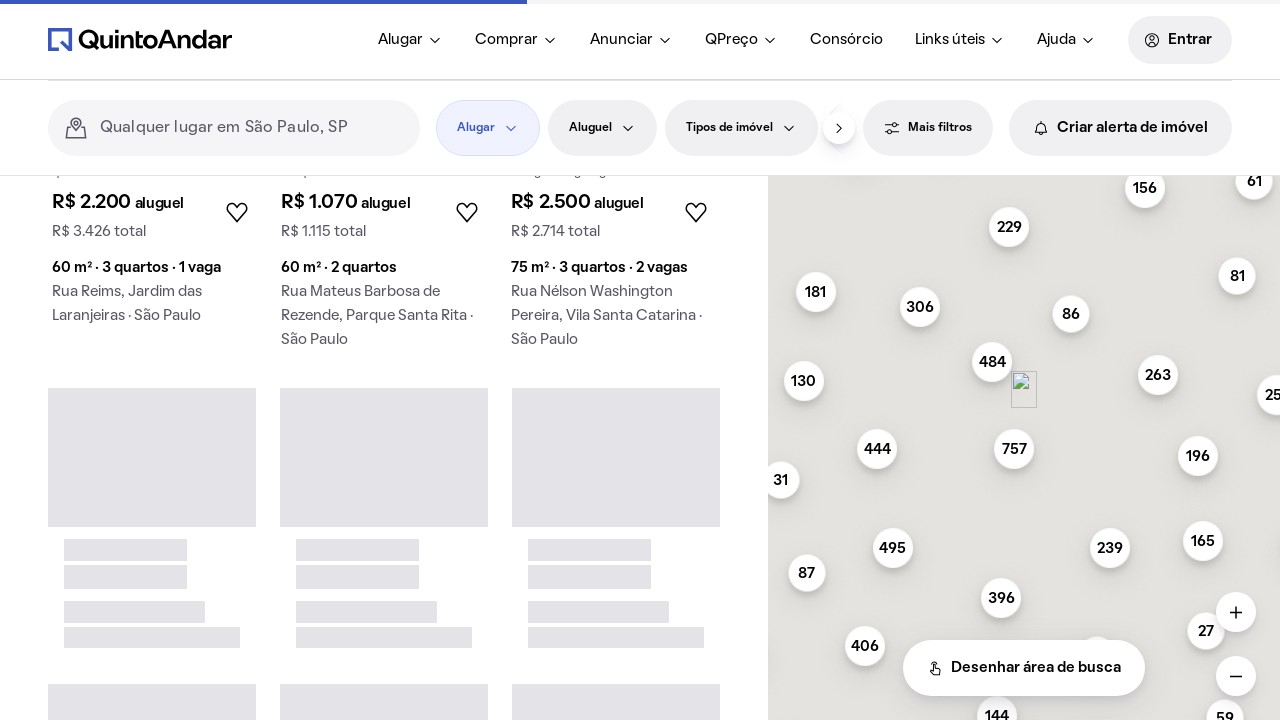

Waited 1000ms for new listings to load
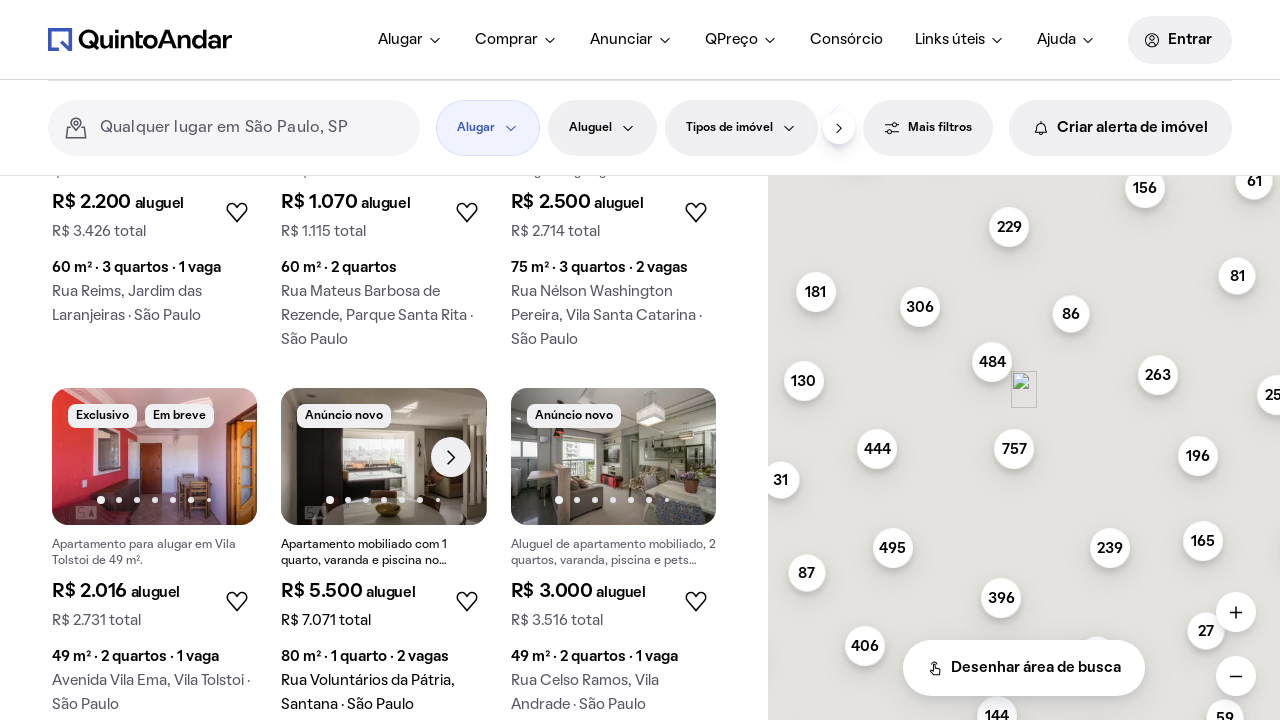

Located 'Ver mais' (See more) button
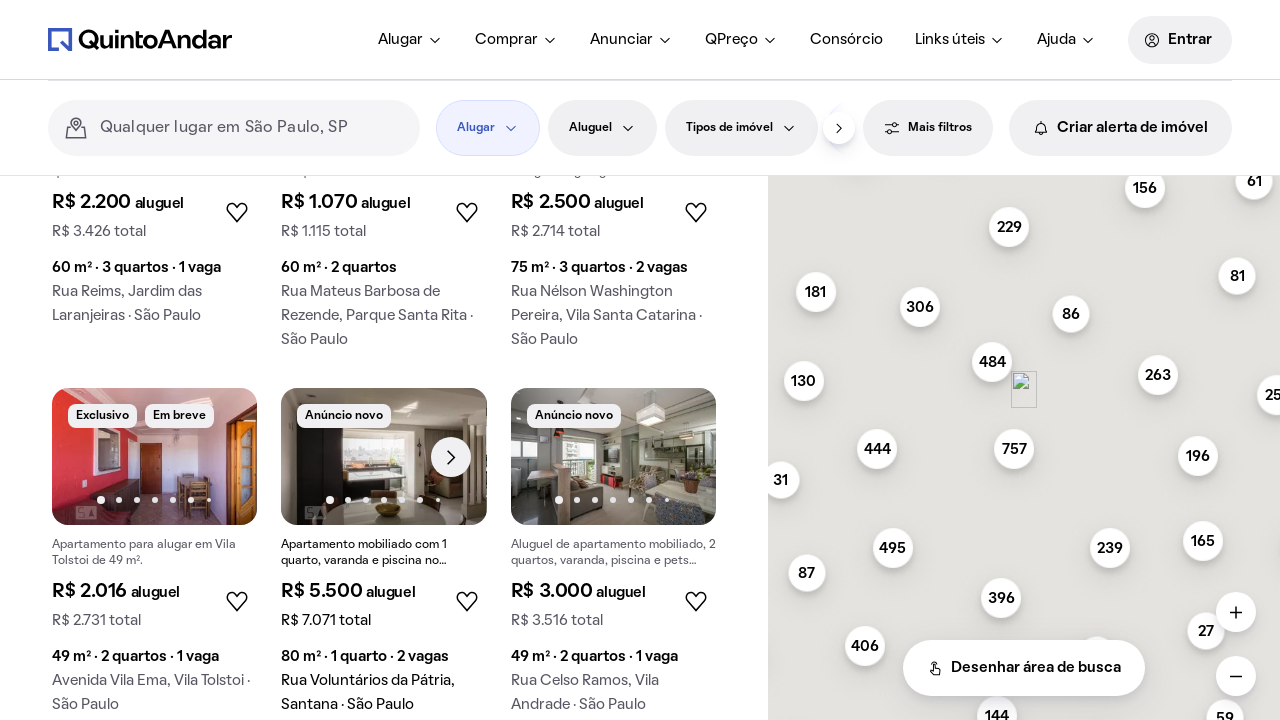

Confirmed 'Ver mais' button is visible and clickable
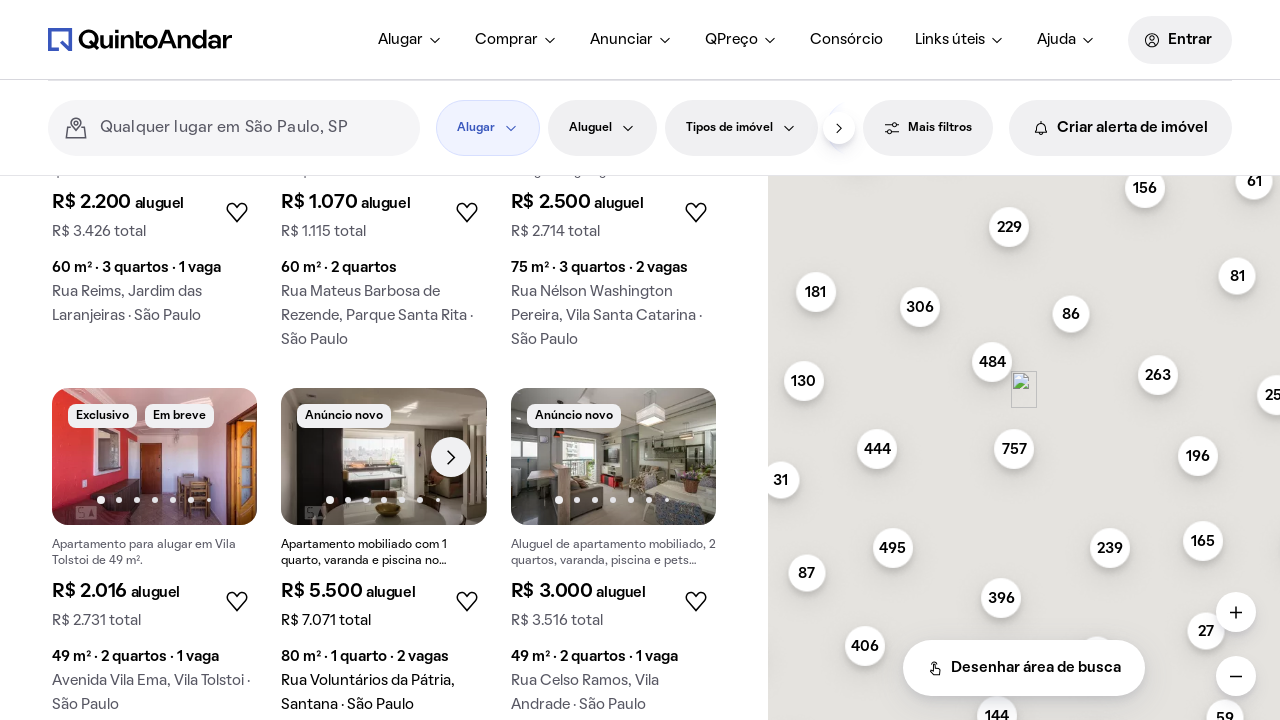

Clicked 'Ver mais' button (iteration 3/20) at (384, 408) on button[aria-label="Ver mais"]
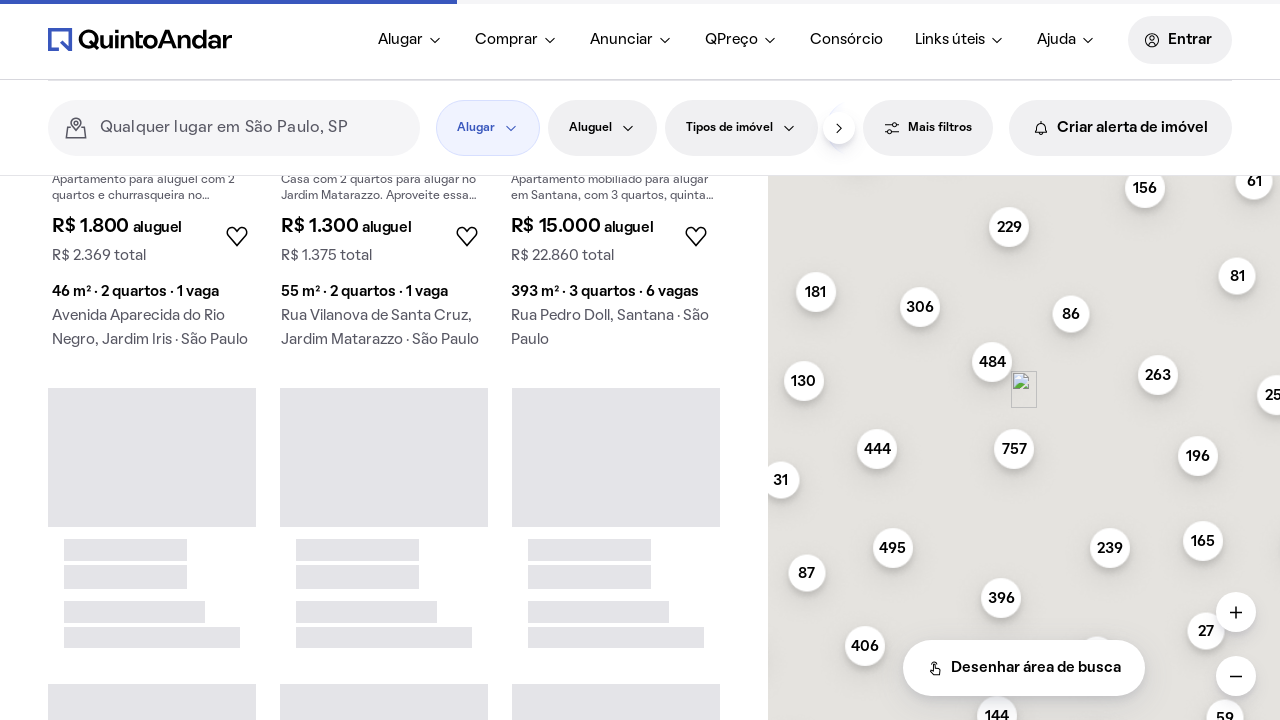

Waited 1000ms for new listings to load
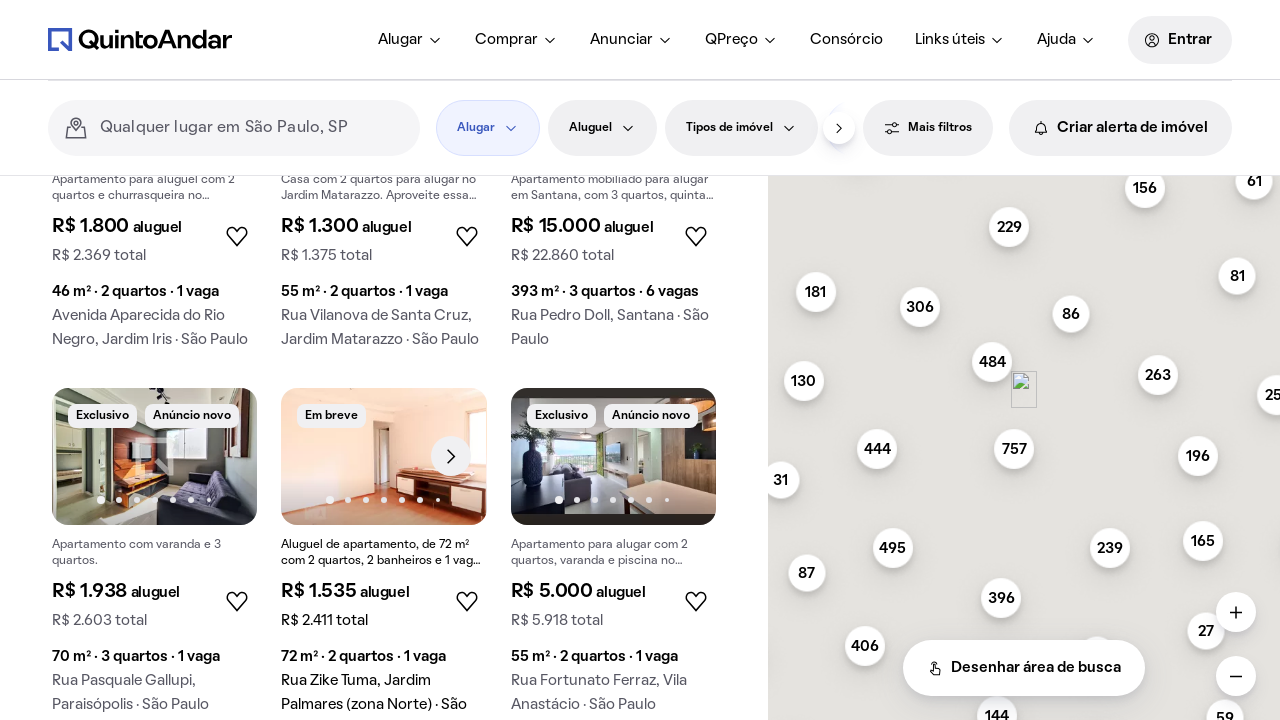

Located 'Ver mais' (See more) button
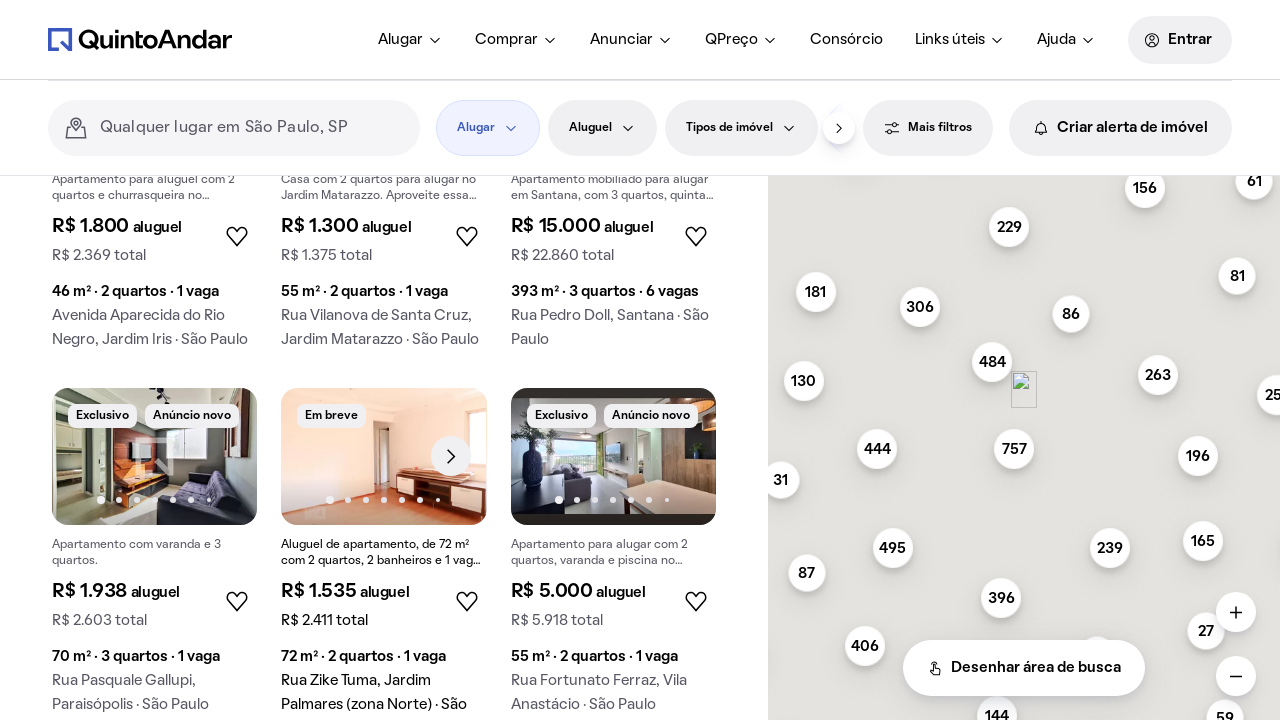

Confirmed 'Ver mais' button is visible and clickable
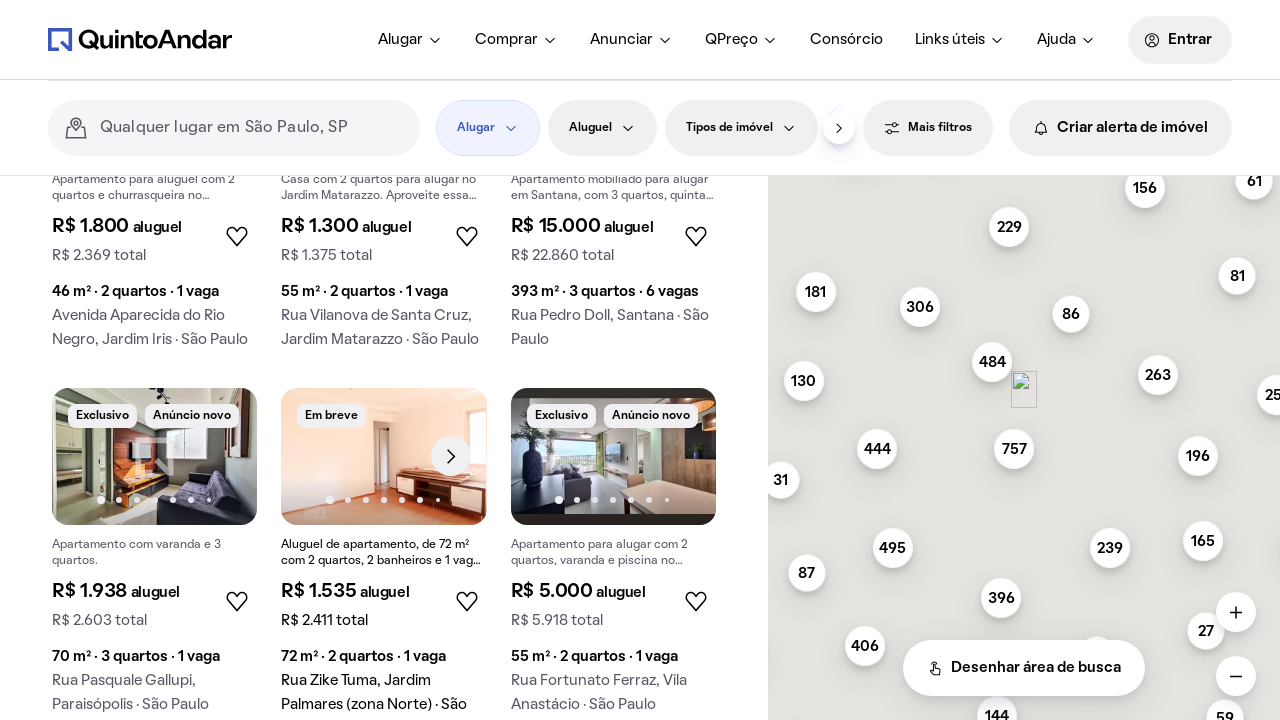

Clicked 'Ver mais' button (iteration 4/20) at (384, 408) on button[aria-label="Ver mais"]
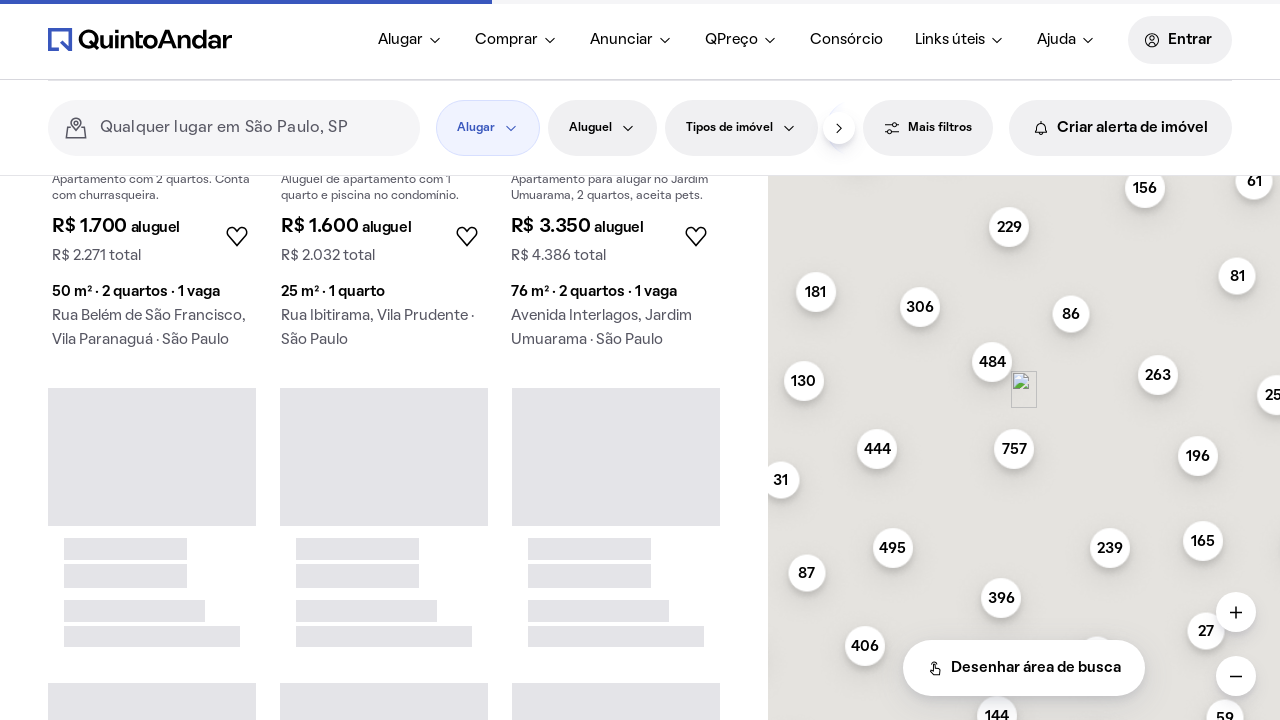

Waited 1000ms for new listings to load
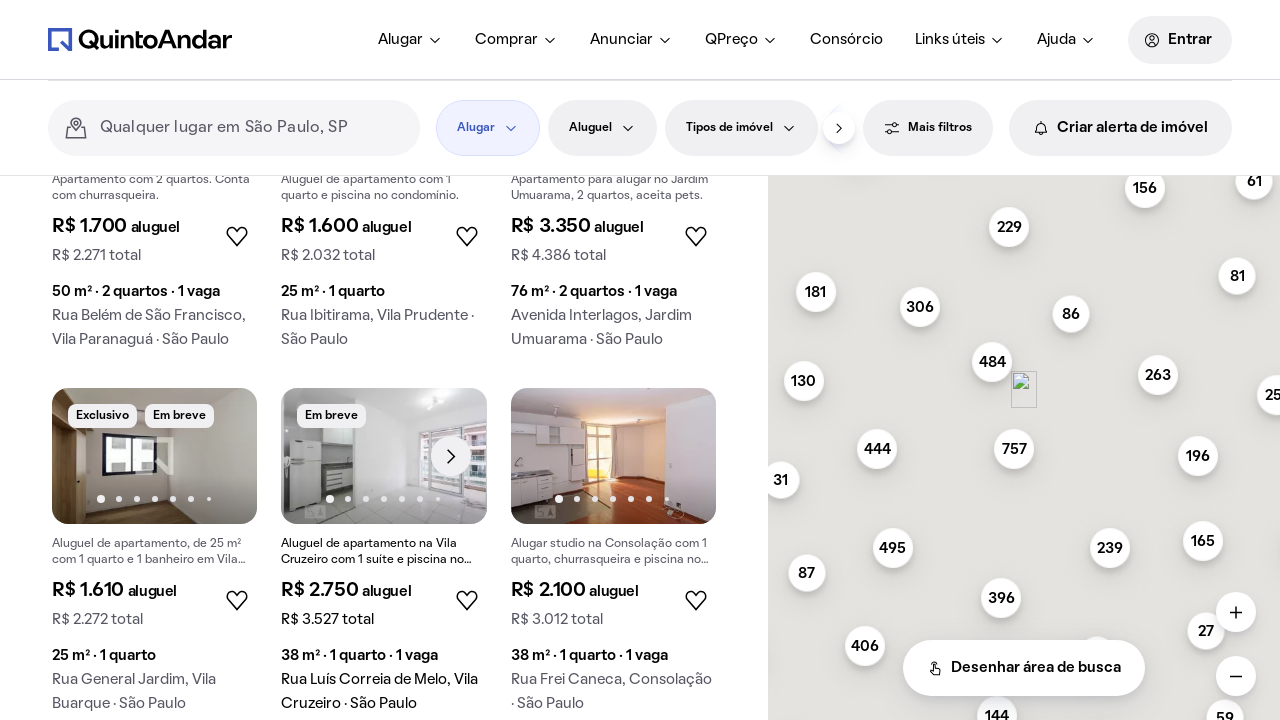

Located 'Ver mais' (See more) button
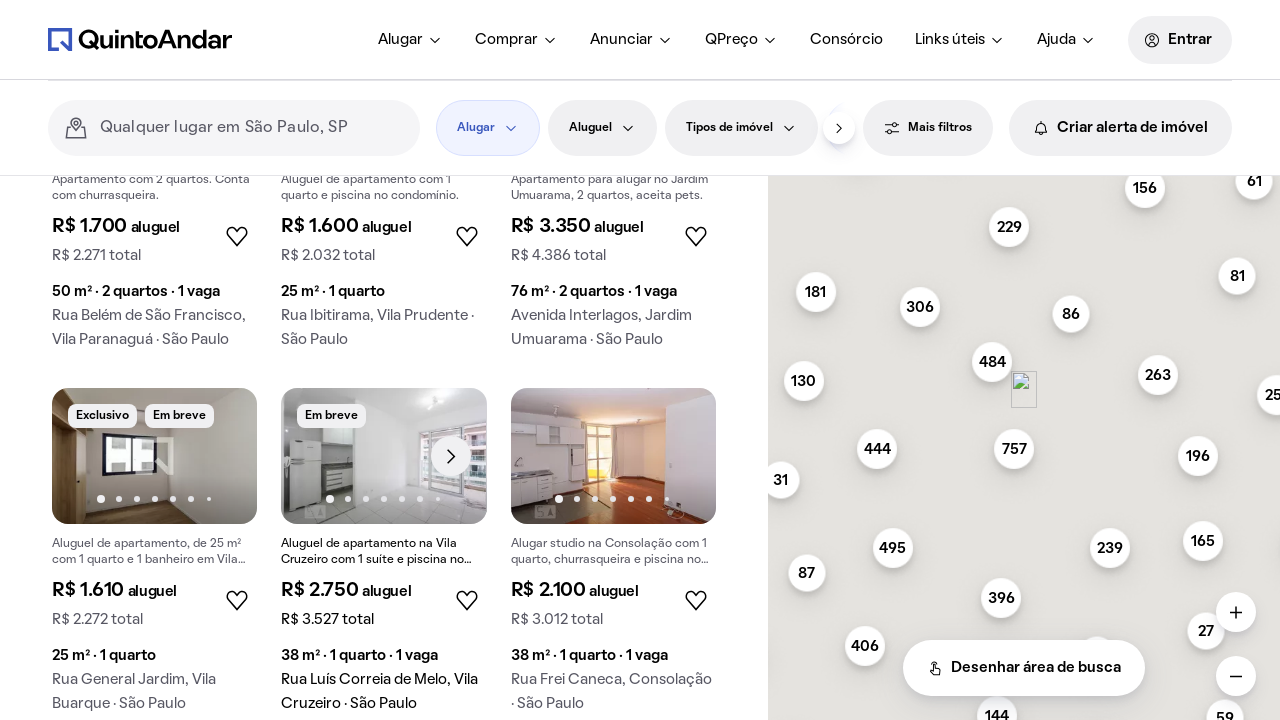

Confirmed 'Ver mais' button is visible and clickable
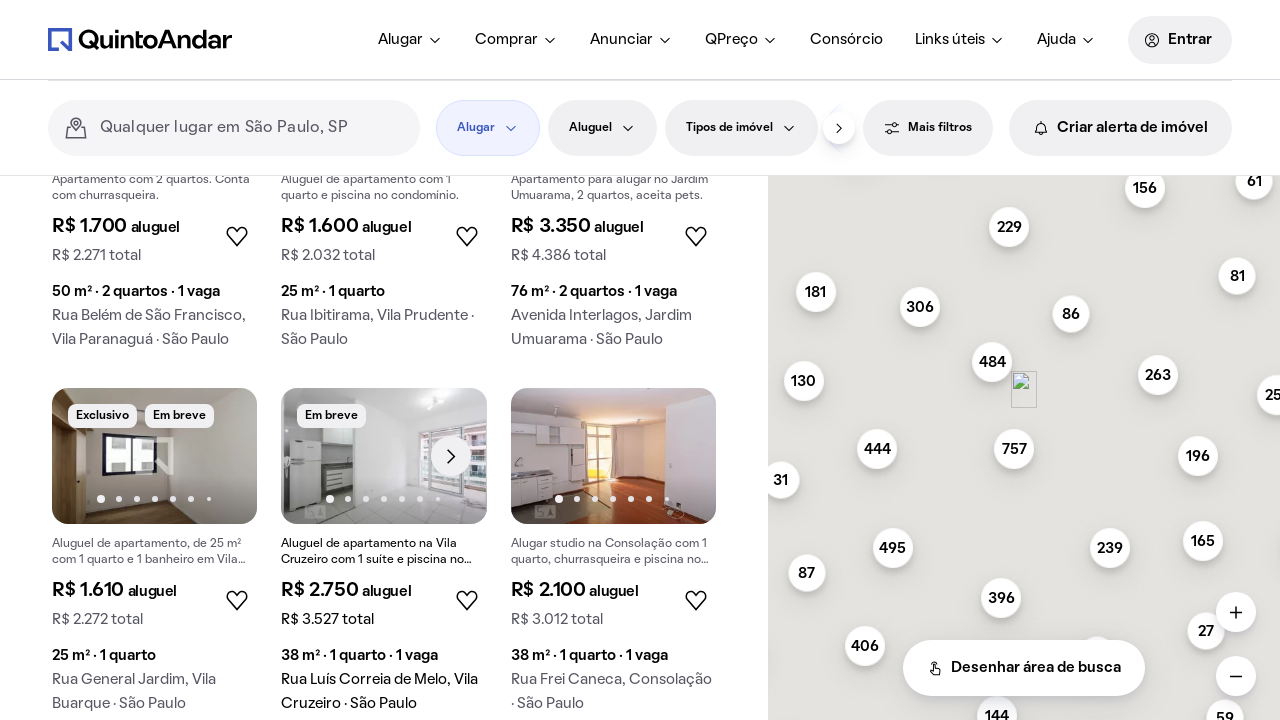

Clicked 'Ver mais' button (iteration 5/20) at (384, 408) on button[aria-label="Ver mais"]
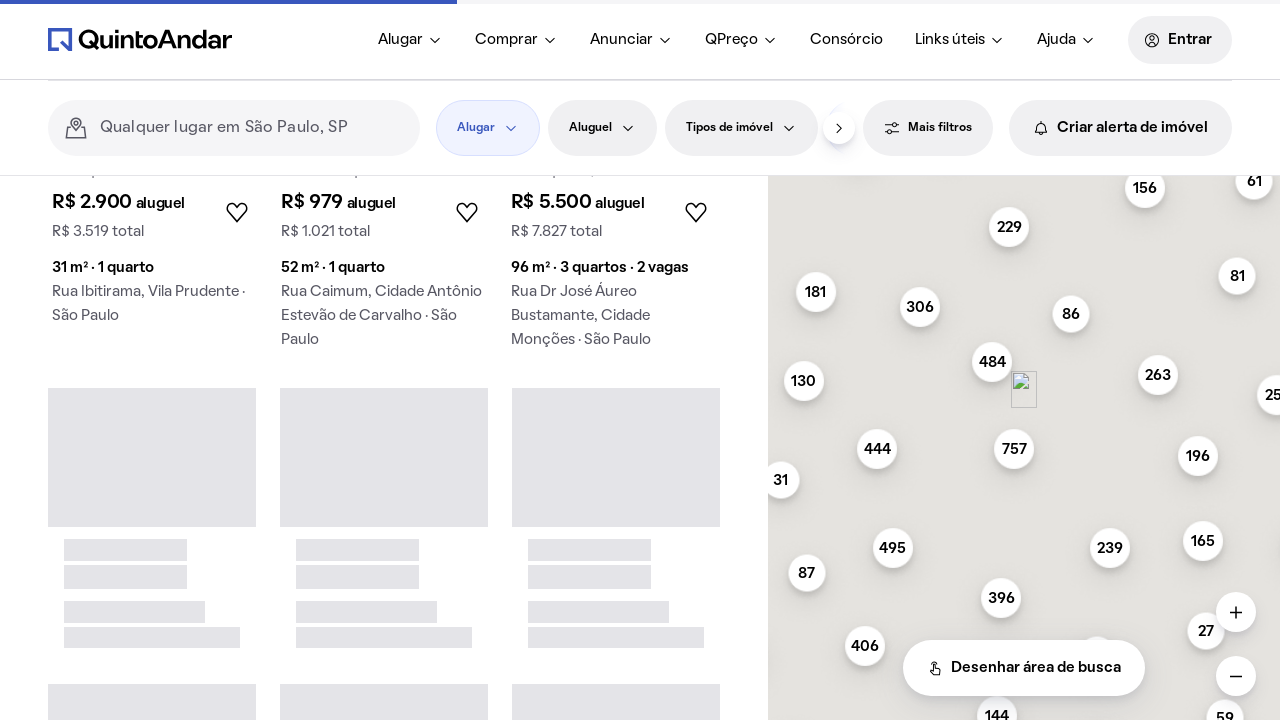

Waited 1000ms for new listings to load
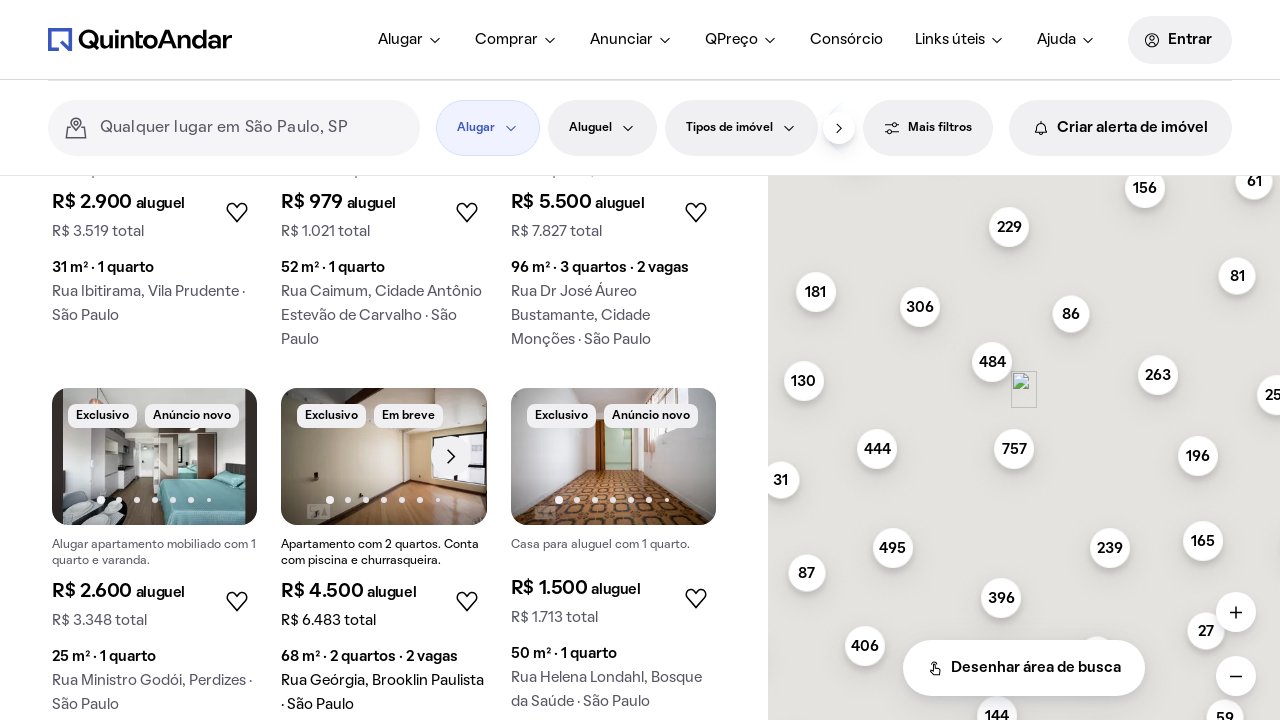

Located 'Ver mais' (See more) button
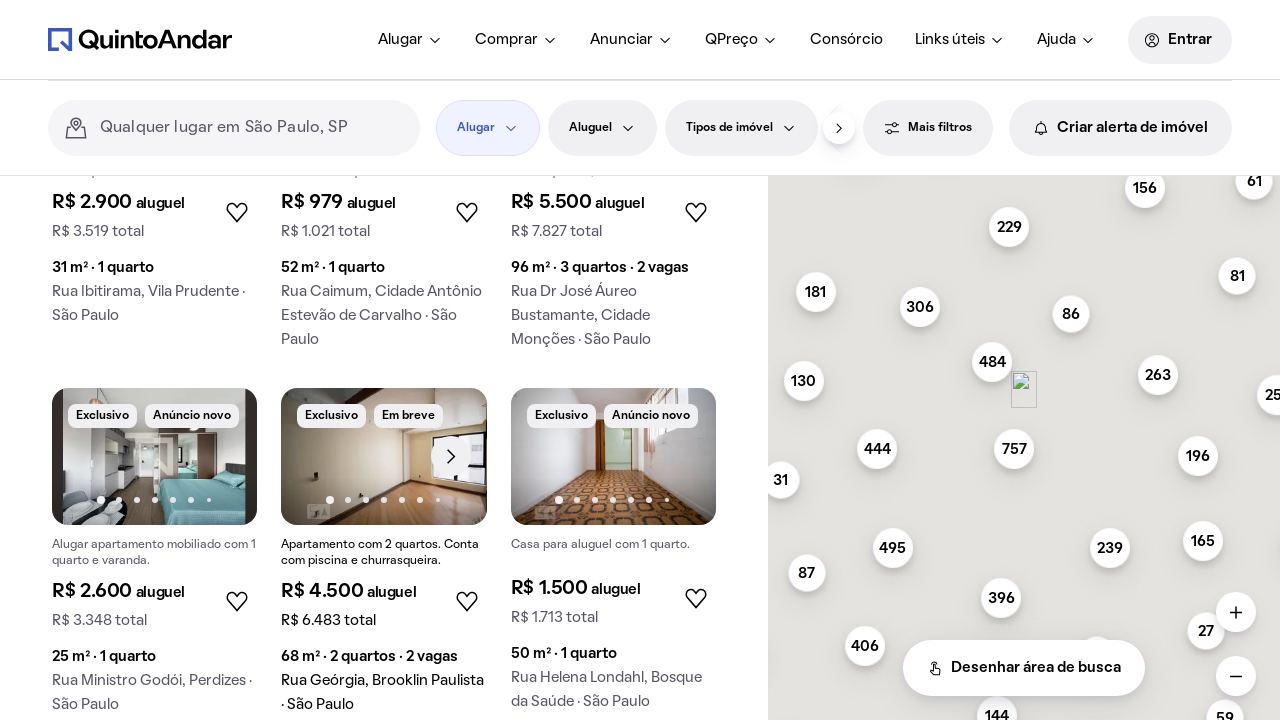

Confirmed 'Ver mais' button is visible and clickable
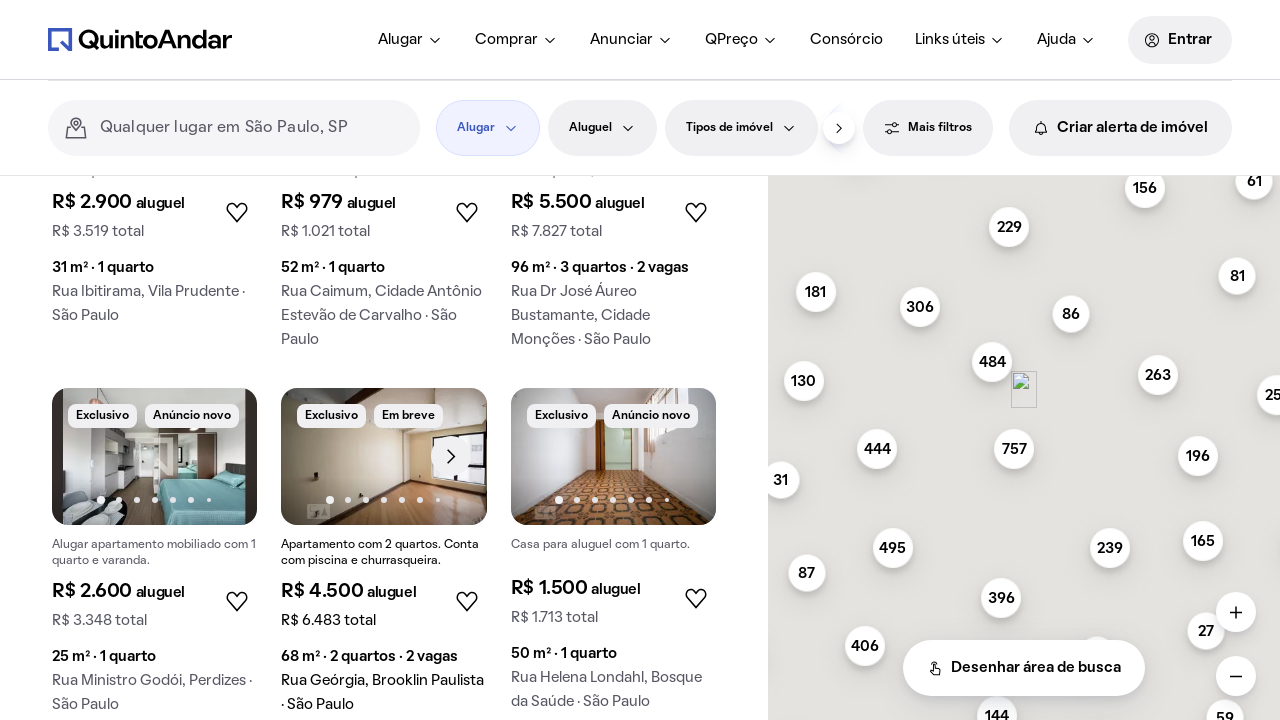

Clicked 'Ver mais' button (iteration 6/20) at (384, 408) on button[aria-label="Ver mais"]
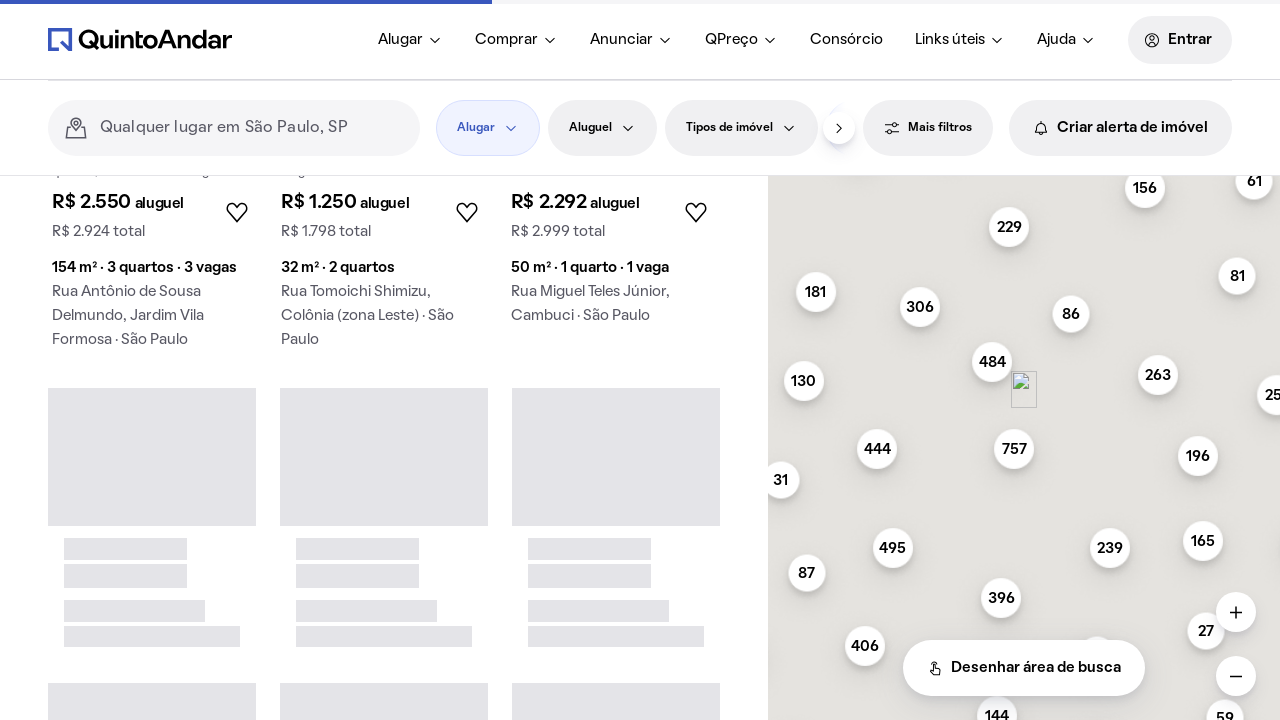

Waited 1000ms for new listings to load
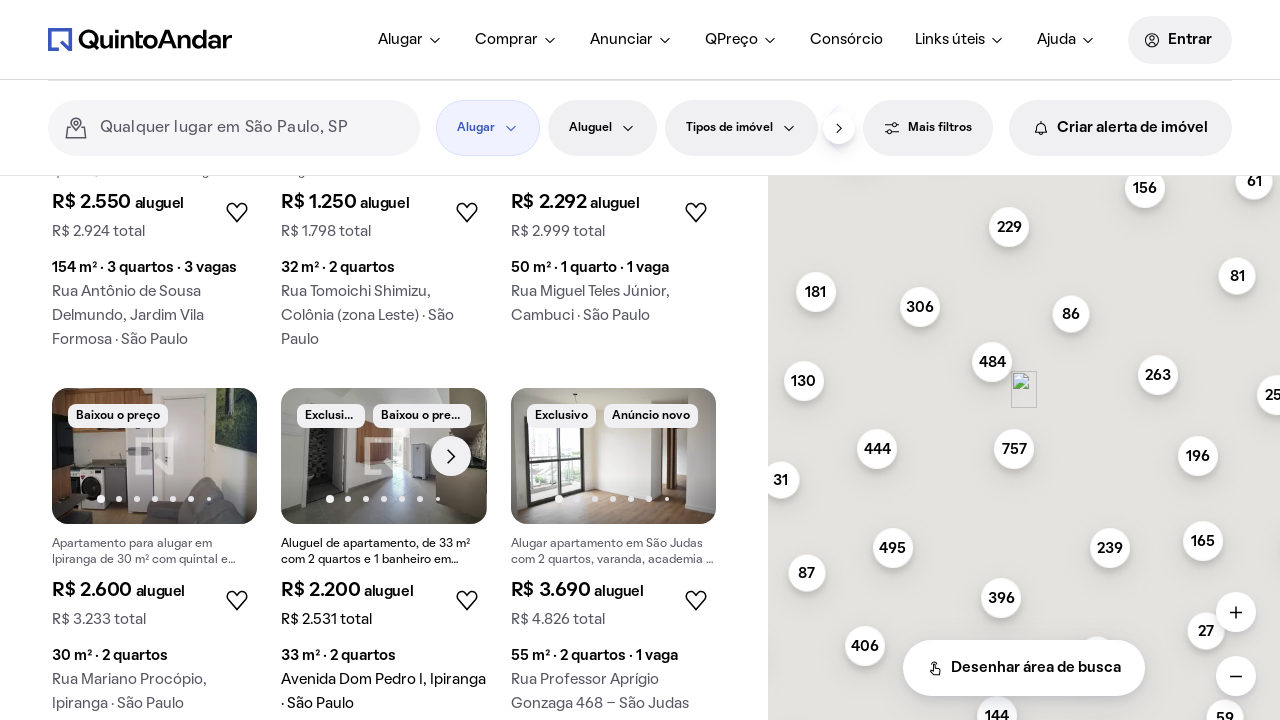

Located 'Ver mais' (See more) button
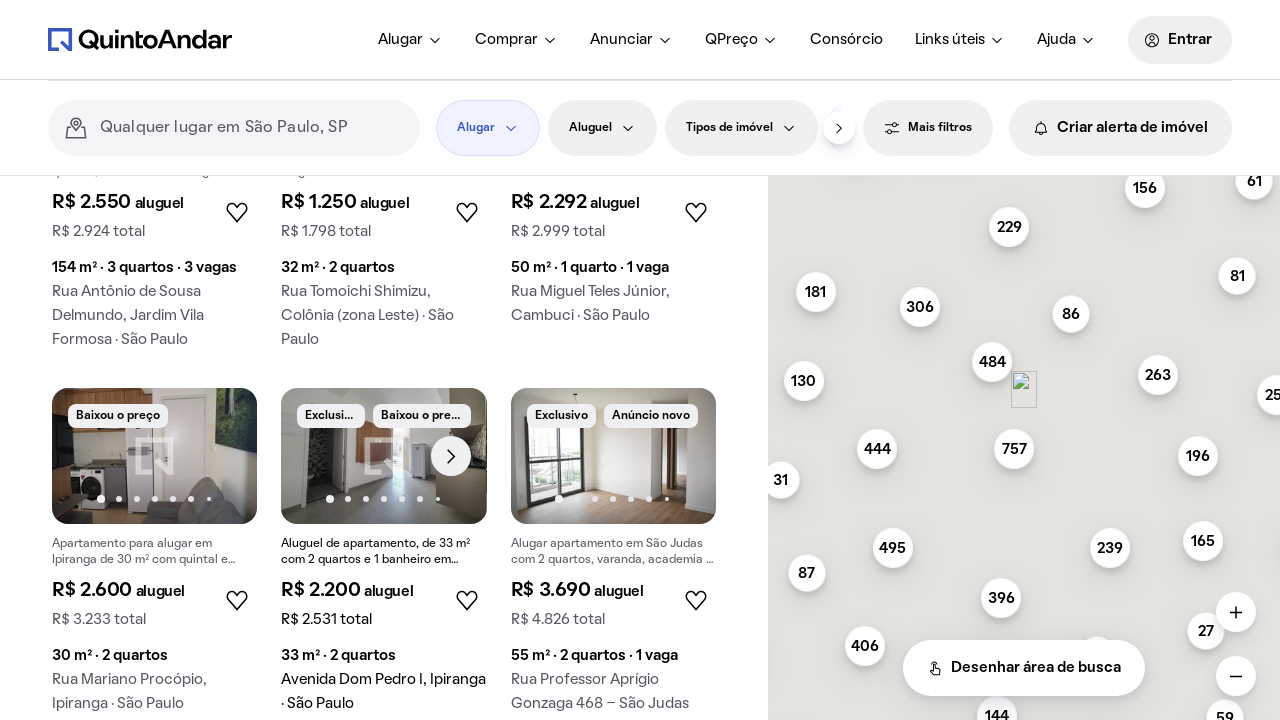

Confirmed 'Ver mais' button is visible and clickable
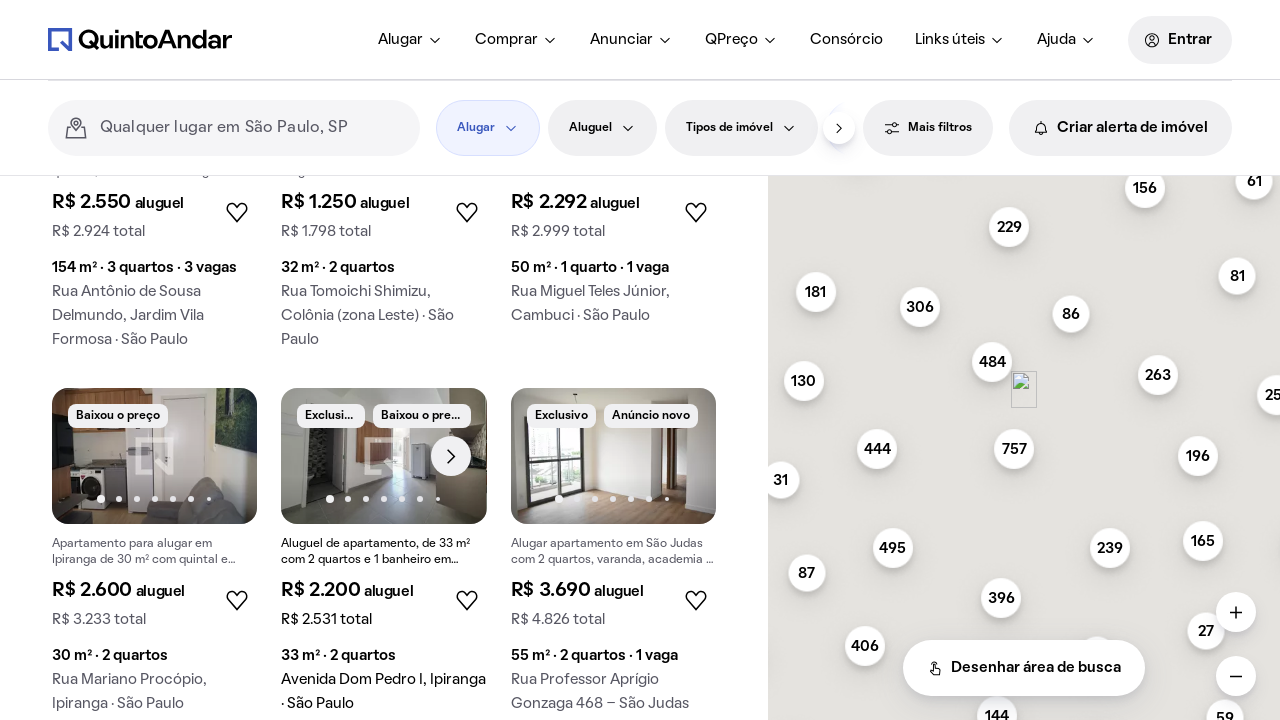

Clicked 'Ver mais' button (iteration 7/20) at (384, 408) on button[aria-label="Ver mais"]
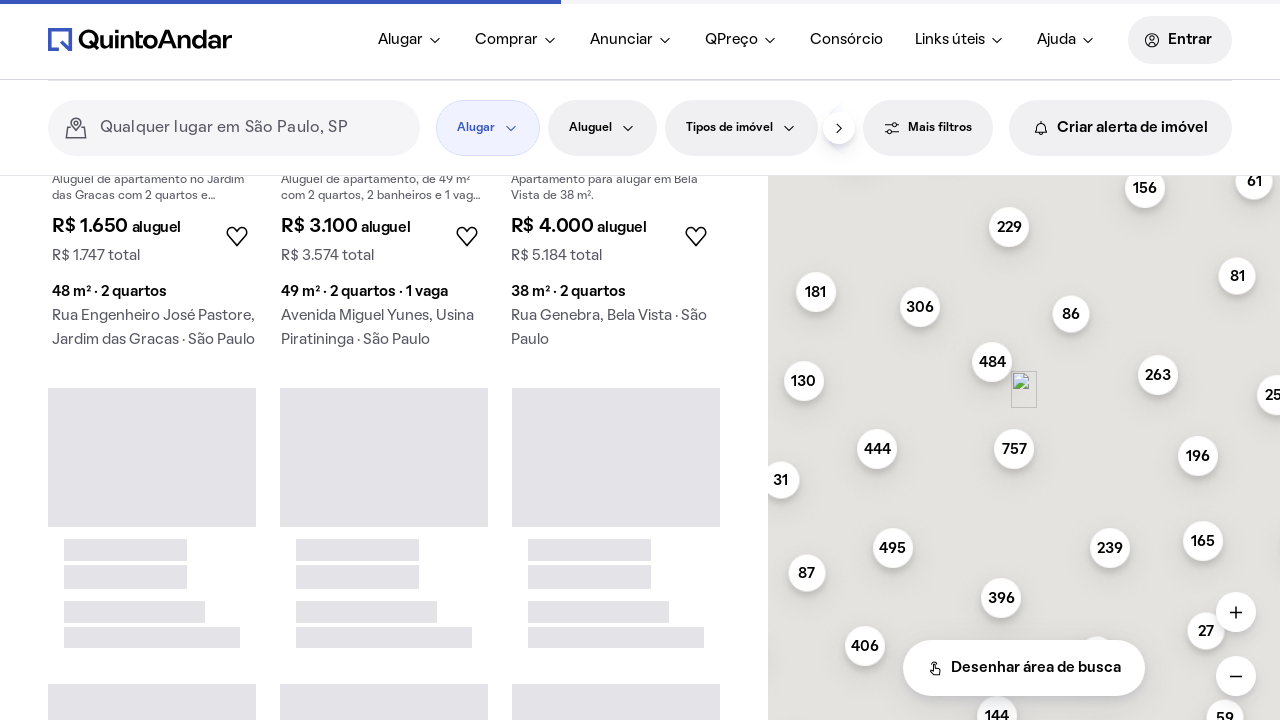

Waited 1000ms for new listings to load
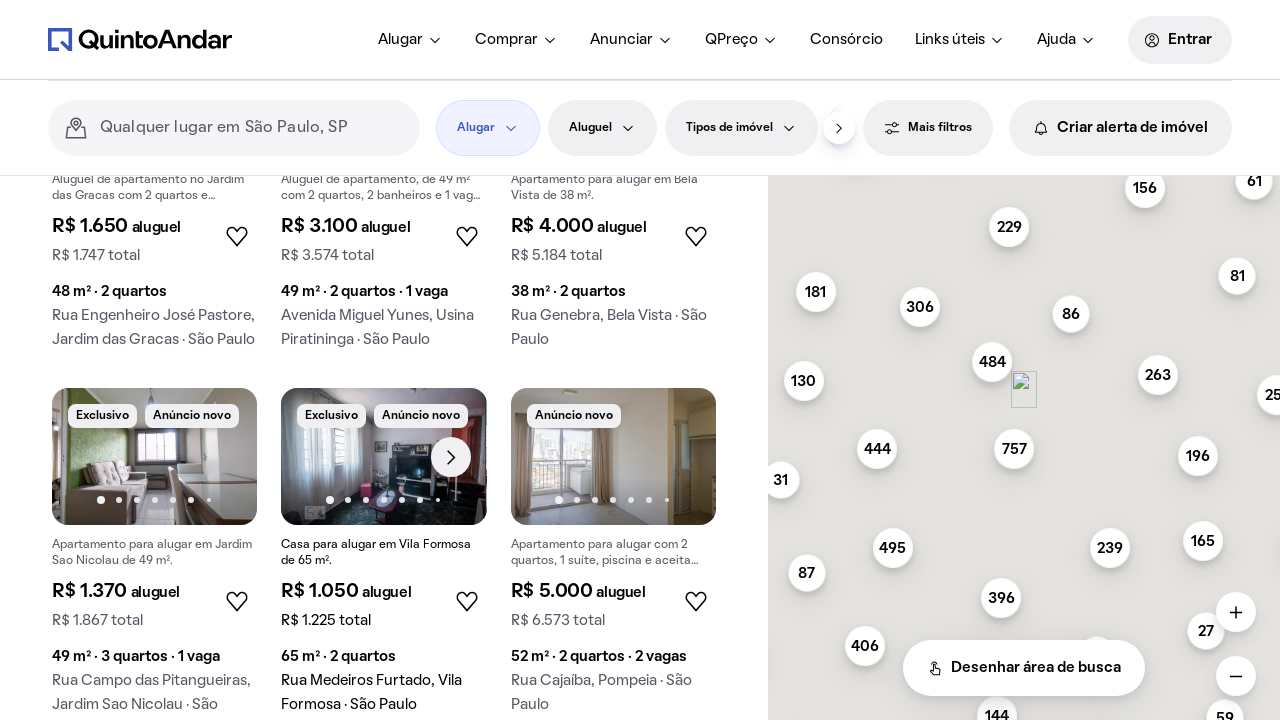

Located 'Ver mais' (See more) button
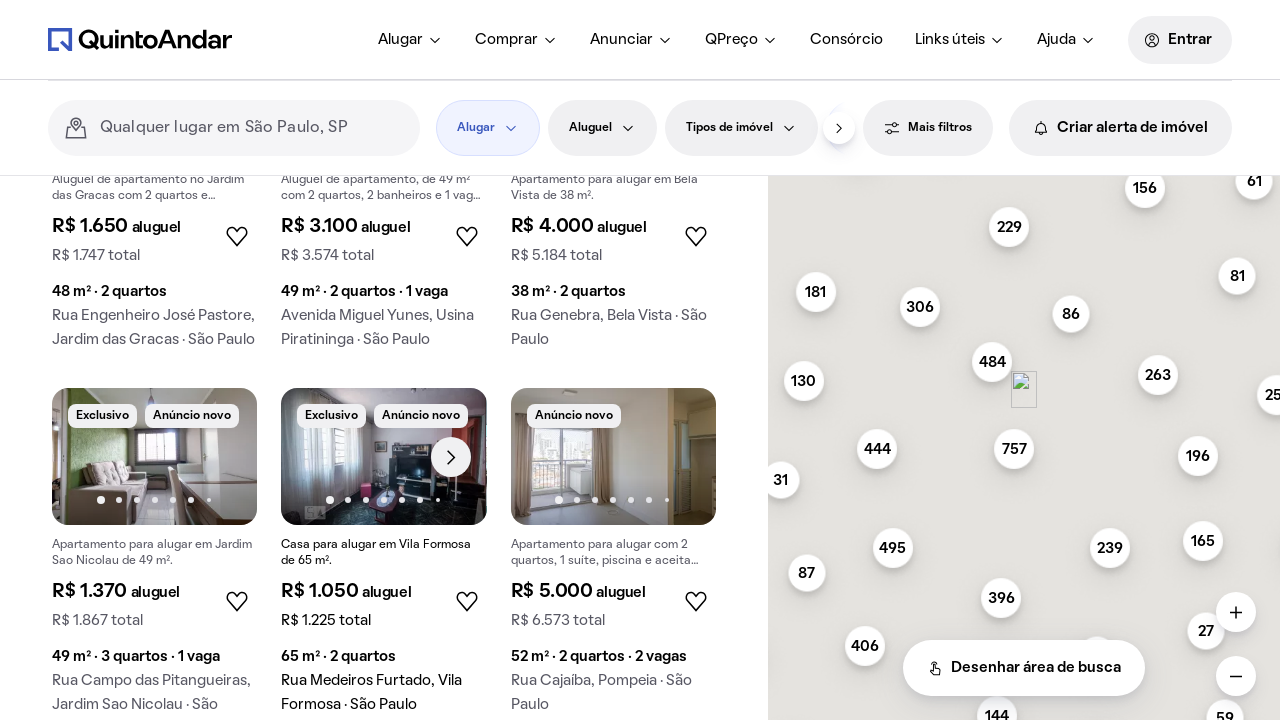

Confirmed 'Ver mais' button is visible and clickable
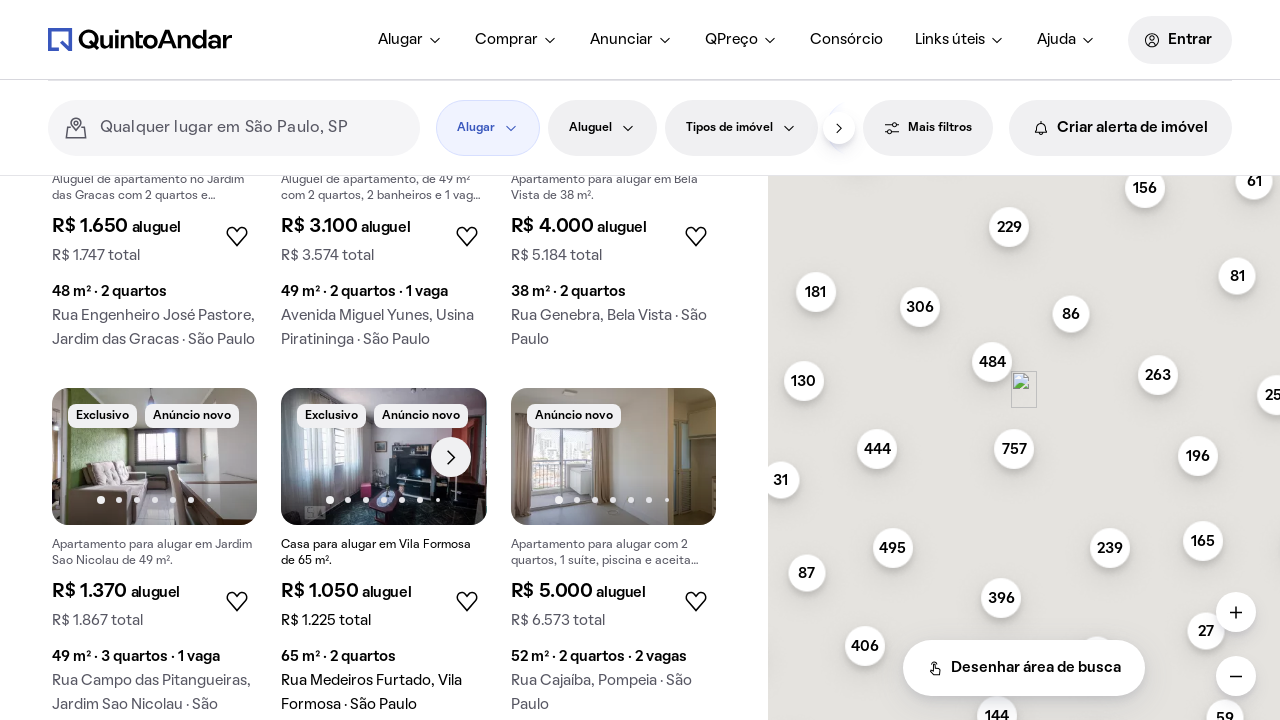

Clicked 'Ver mais' button (iteration 8/20) at (384, 408) on button[aria-label="Ver mais"]
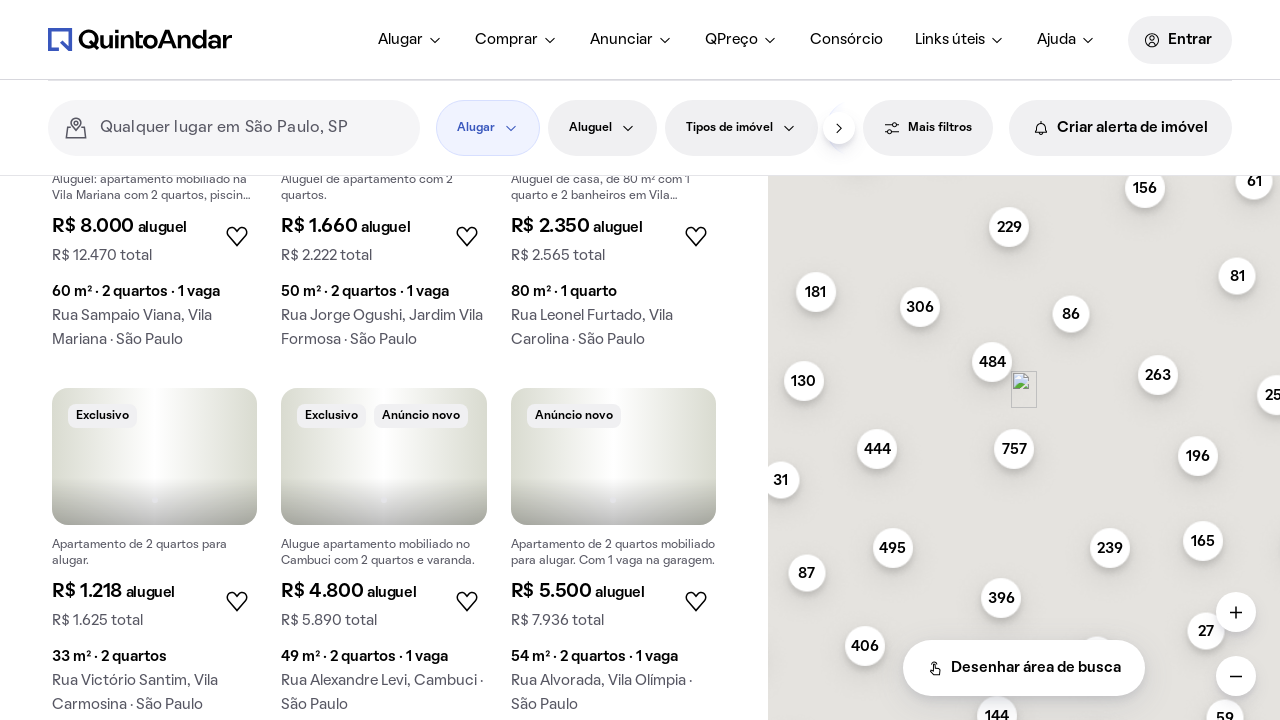

Waited 1000ms for new listings to load
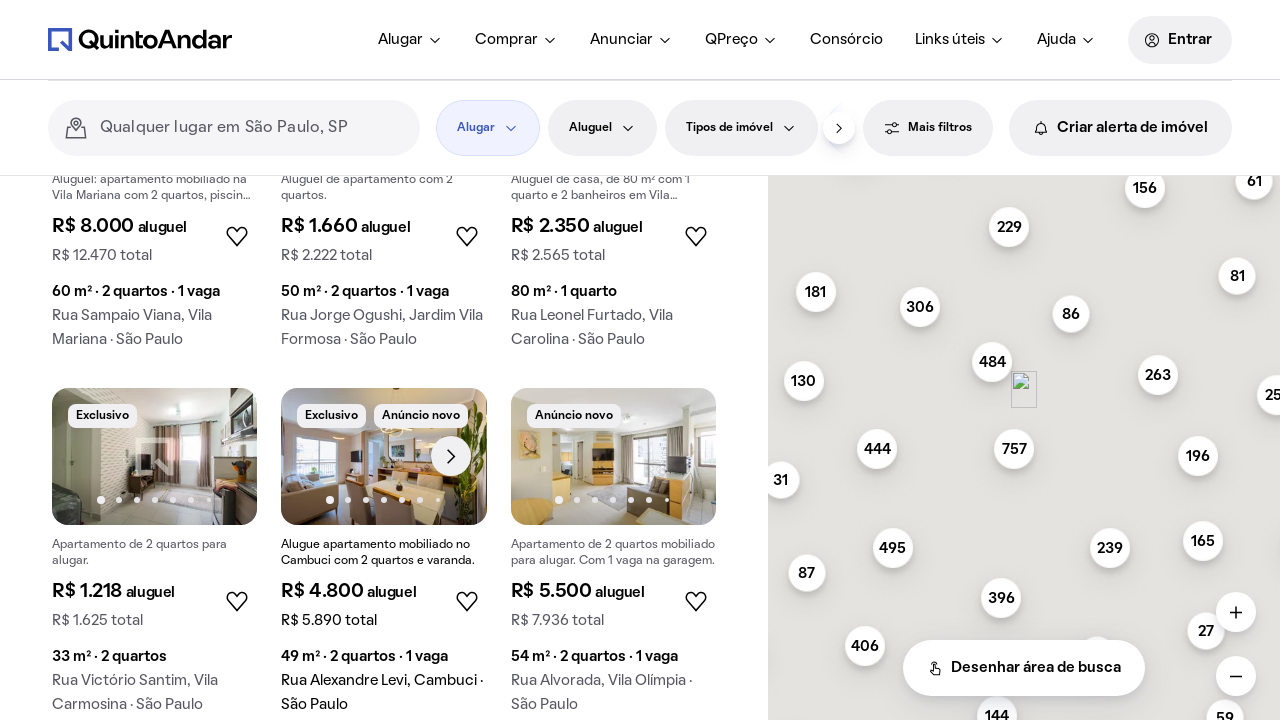

Located 'Ver mais' (See more) button
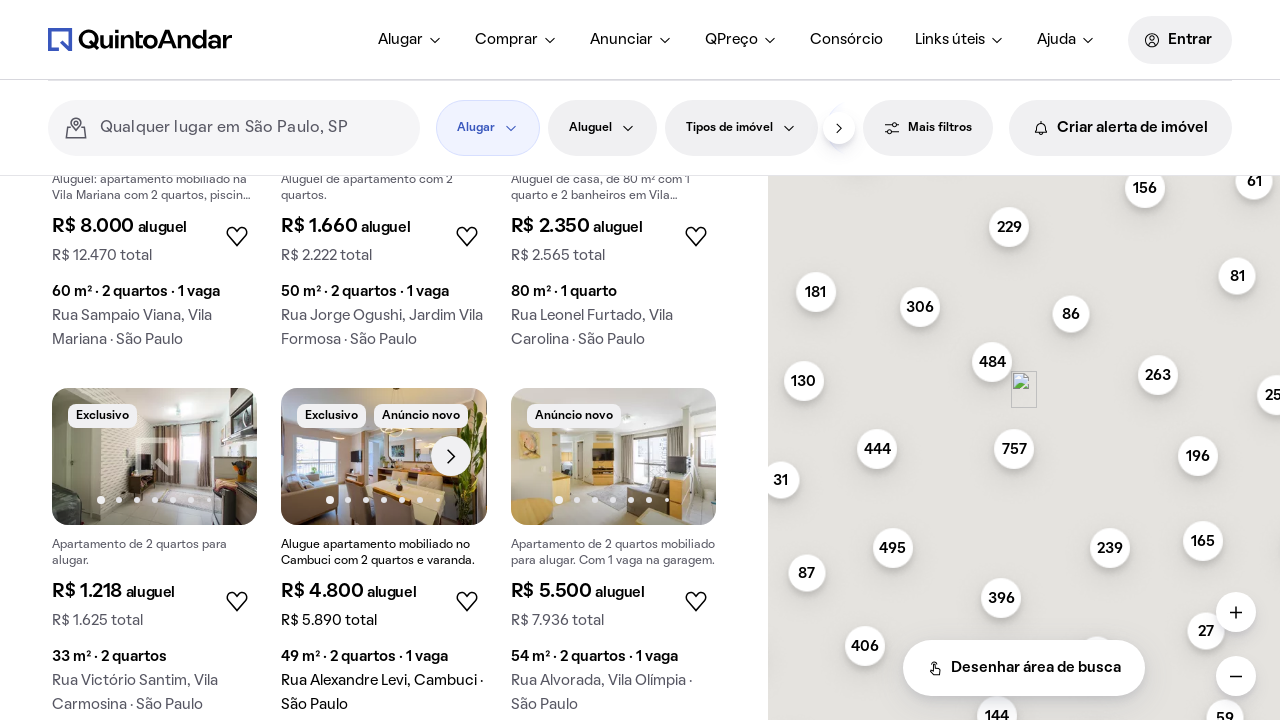

Confirmed 'Ver mais' button is visible and clickable
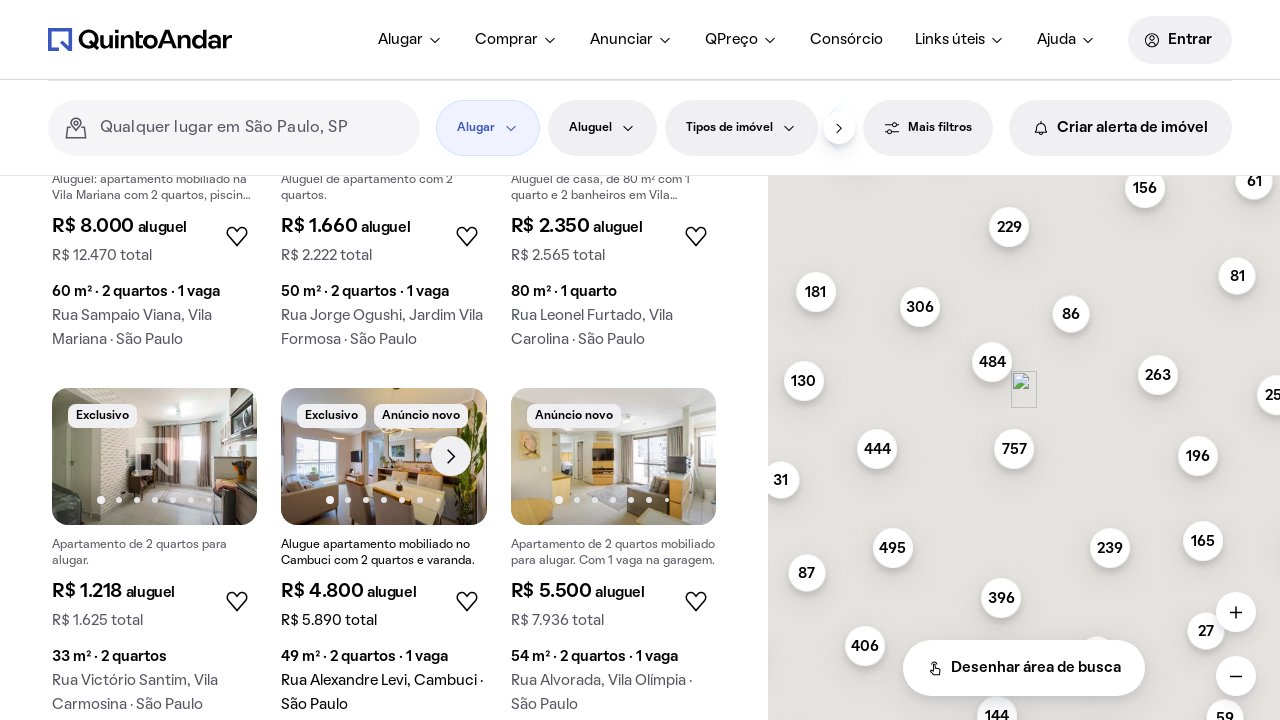

Clicked 'Ver mais' button (iteration 9/20) at (384, 408) on button[aria-label="Ver mais"]
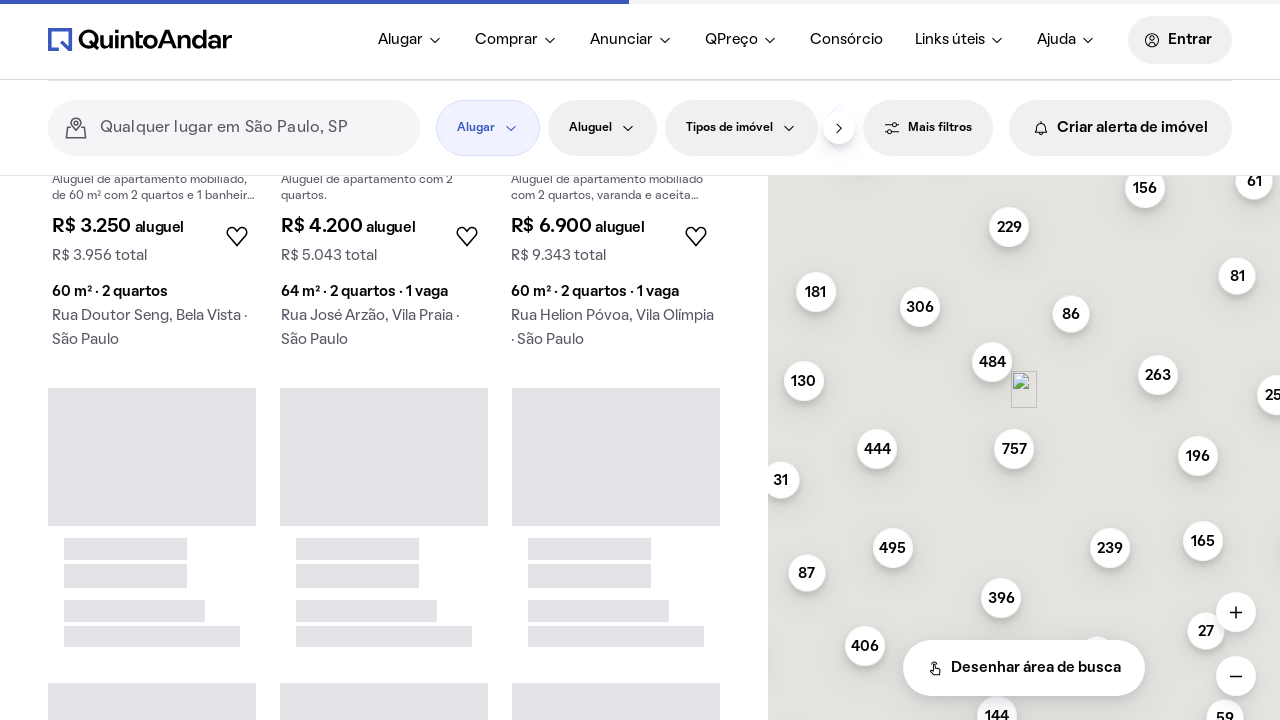

Waited 1000ms for new listings to load
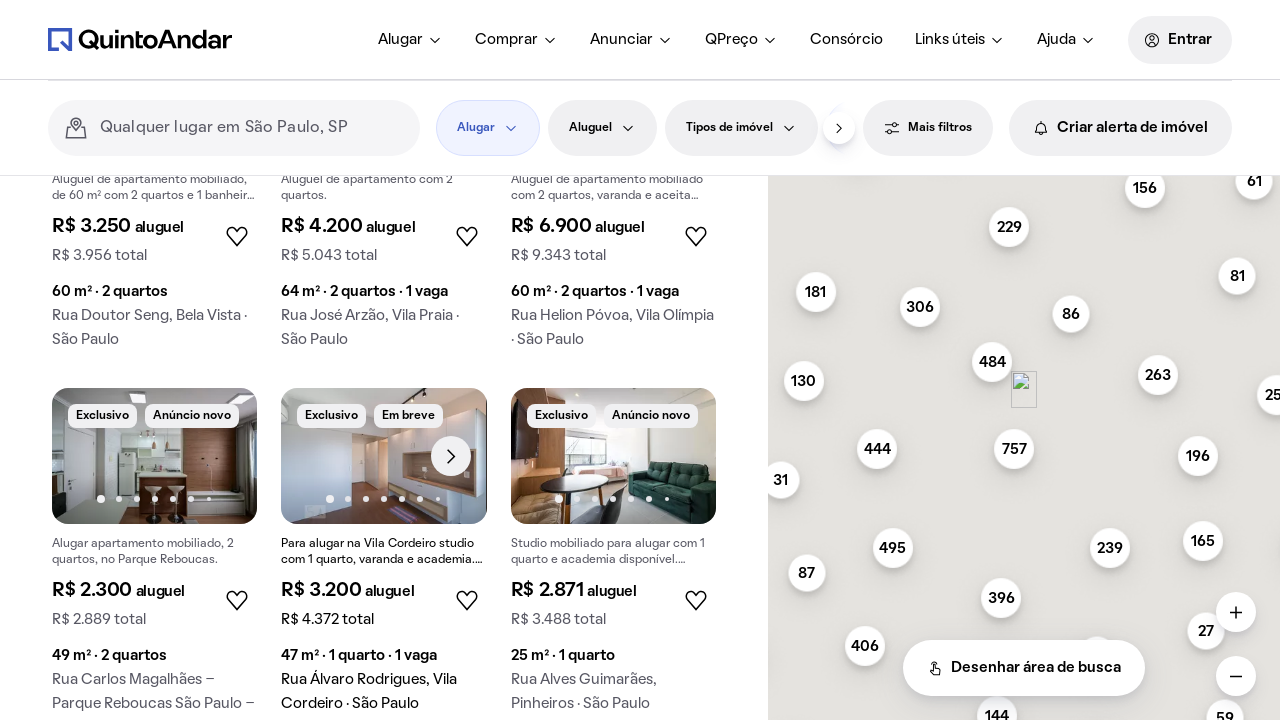

Located 'Ver mais' (See more) button
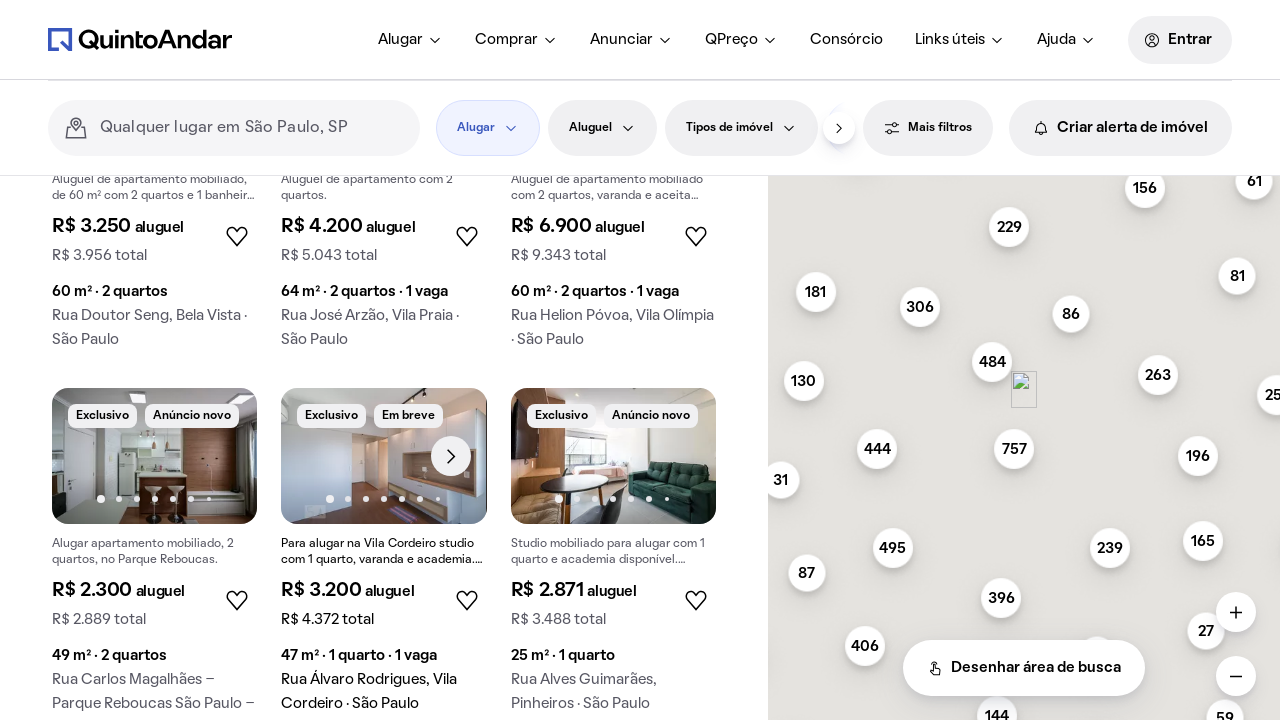

Confirmed 'Ver mais' button is visible and clickable
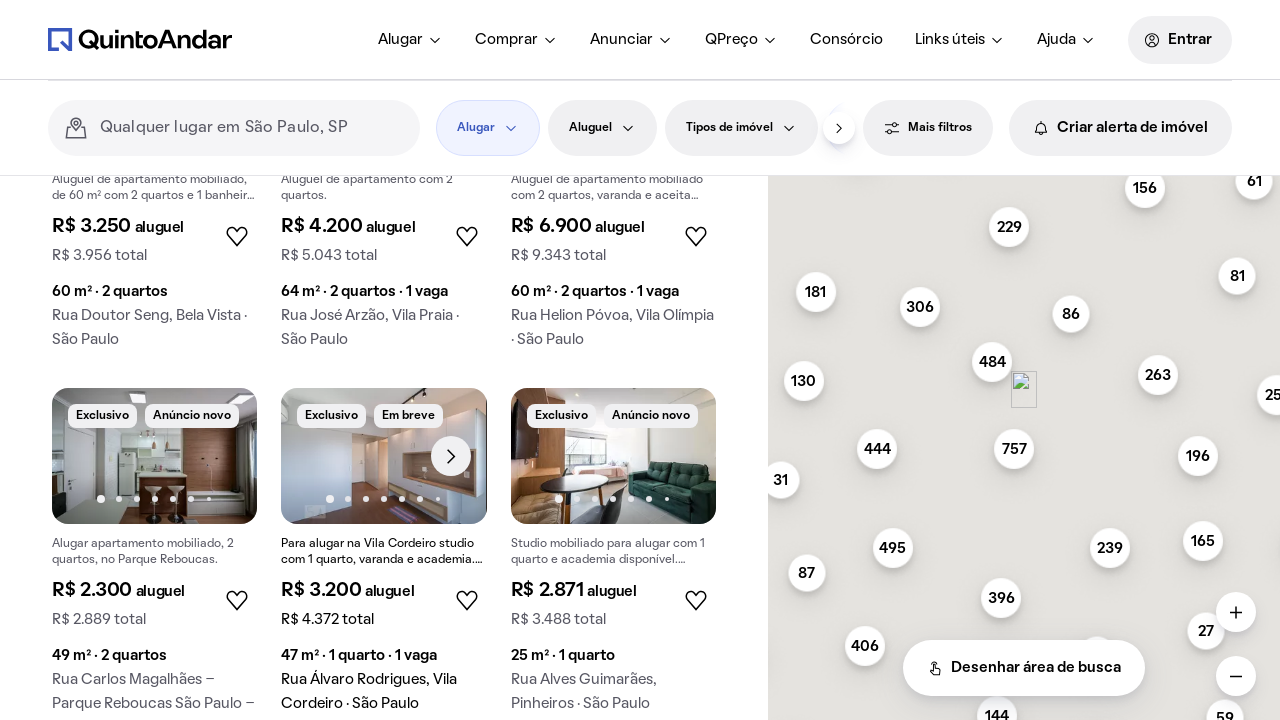

Clicked 'Ver mais' button (iteration 10/20) at (384, 408) on button[aria-label="Ver mais"]
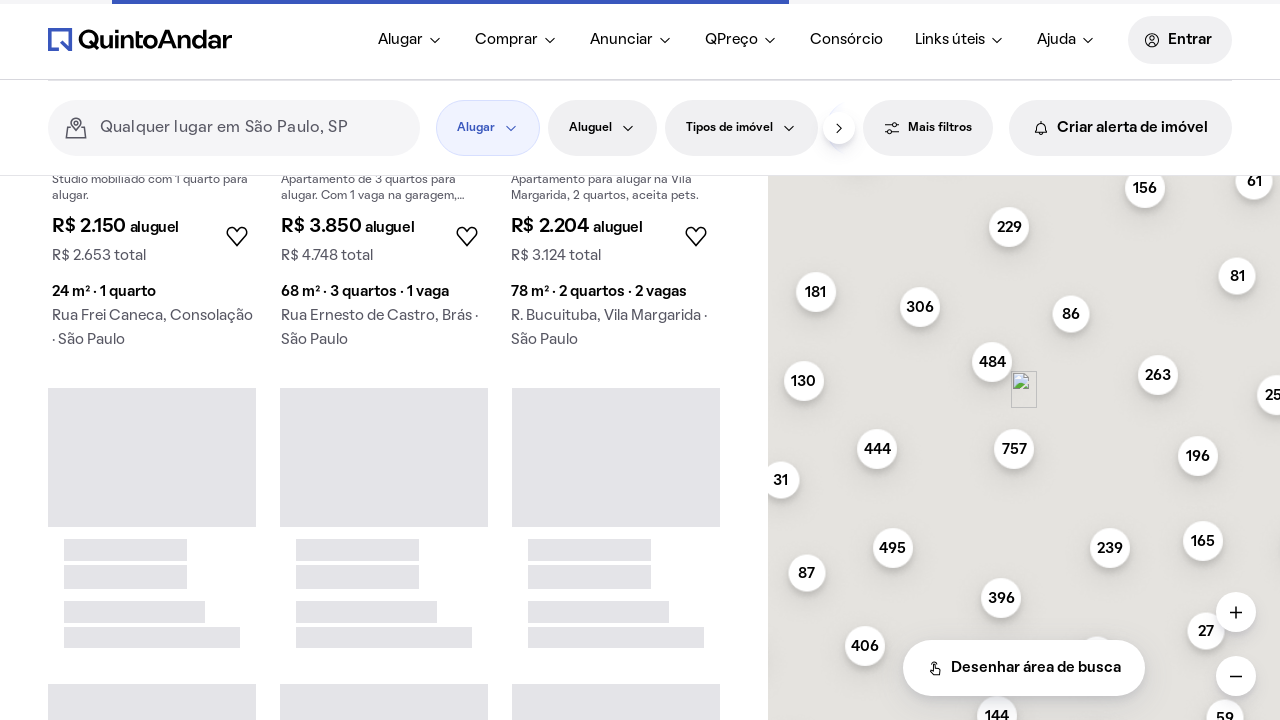

Waited 1000ms for new listings to load
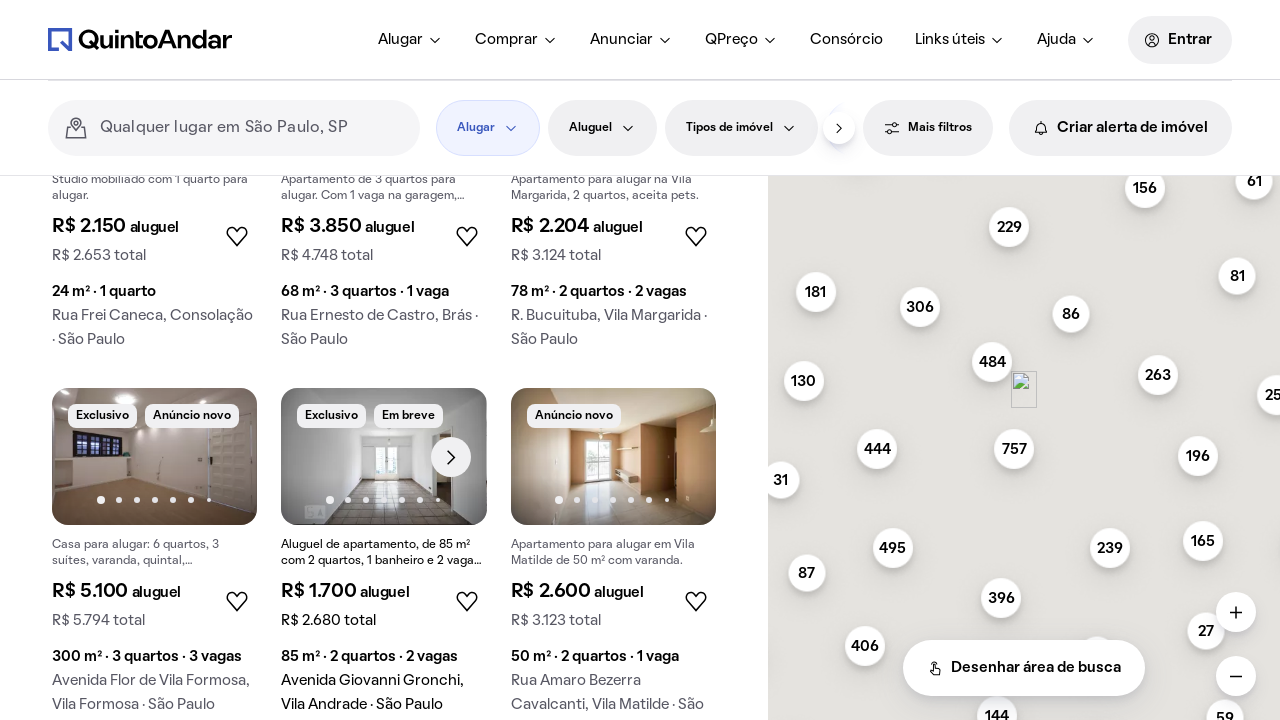

Located 'Ver mais' (See more) button
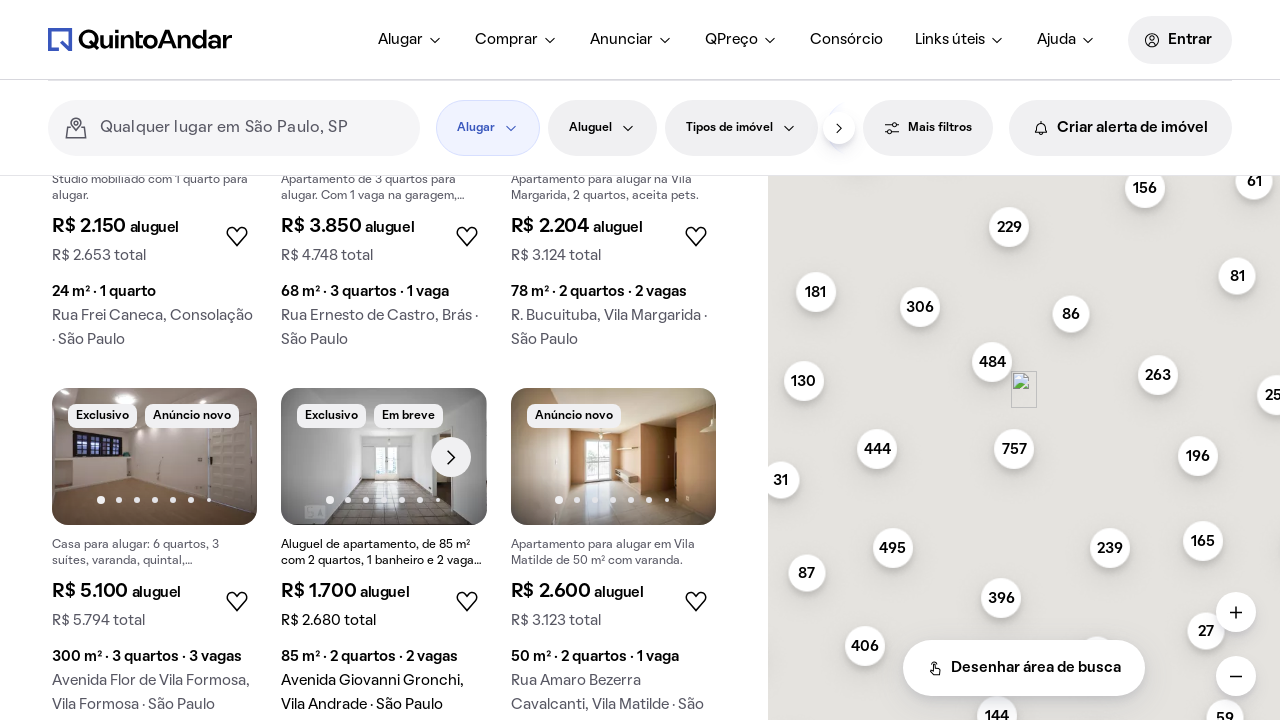

Confirmed 'Ver mais' button is visible and clickable
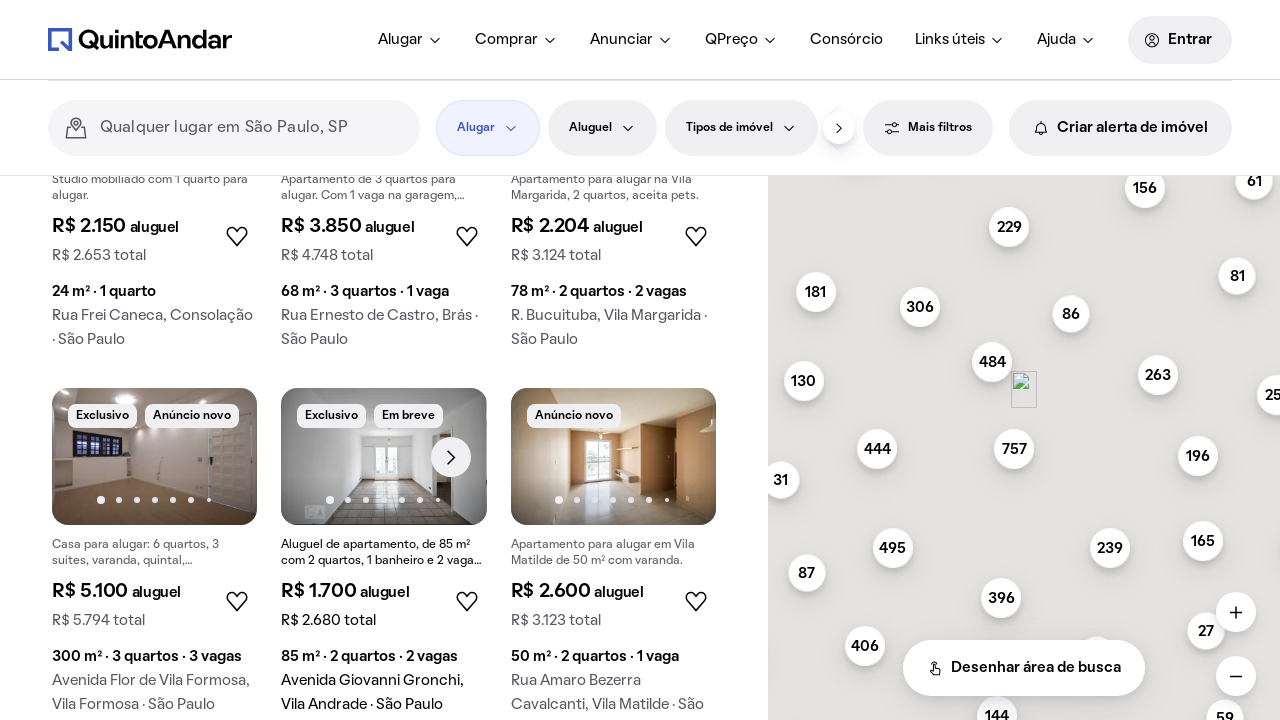

Clicked 'Ver mais' button (iteration 11/20) at (384, 408) on button[aria-label="Ver mais"]
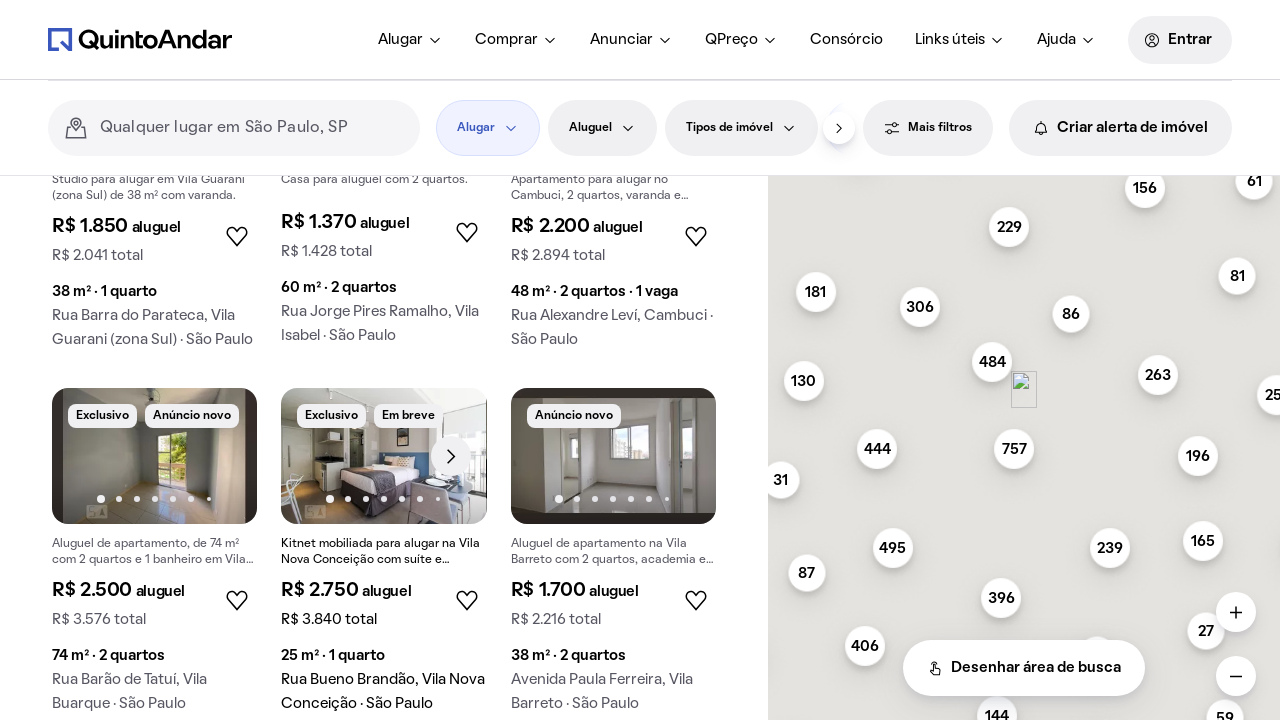

Waited 1000ms for new listings to load
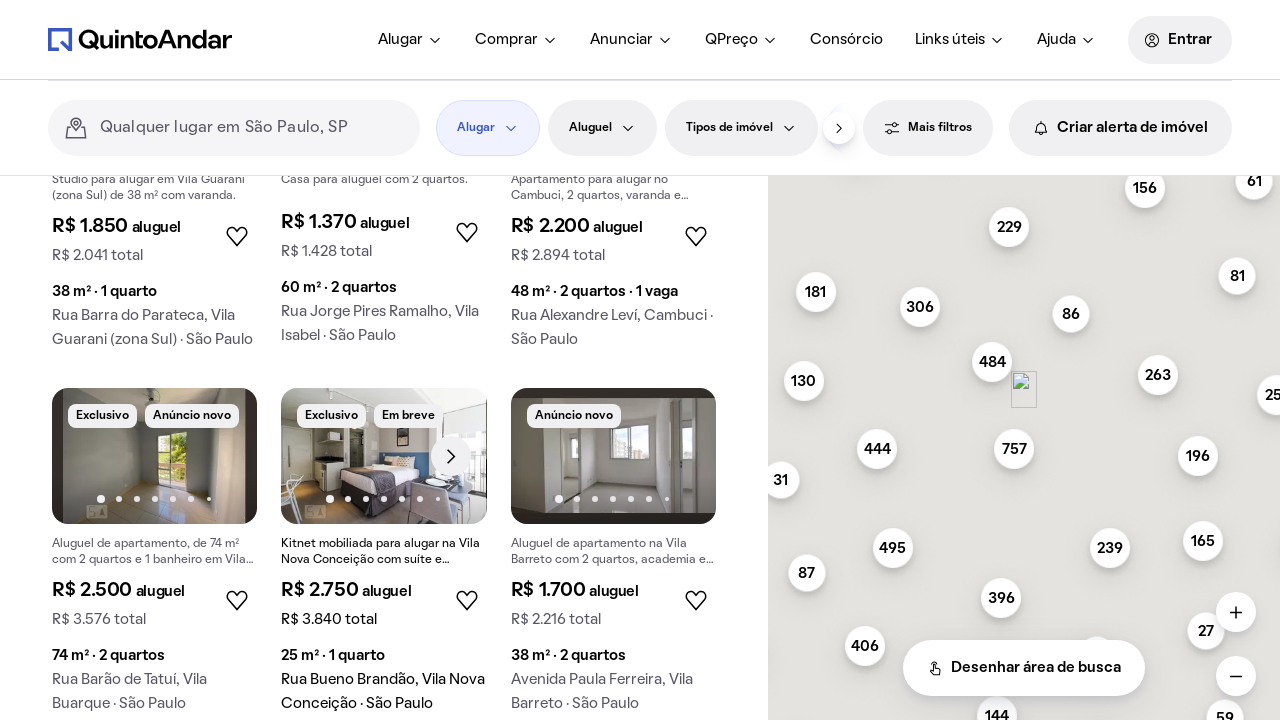

Located 'Ver mais' (See more) button
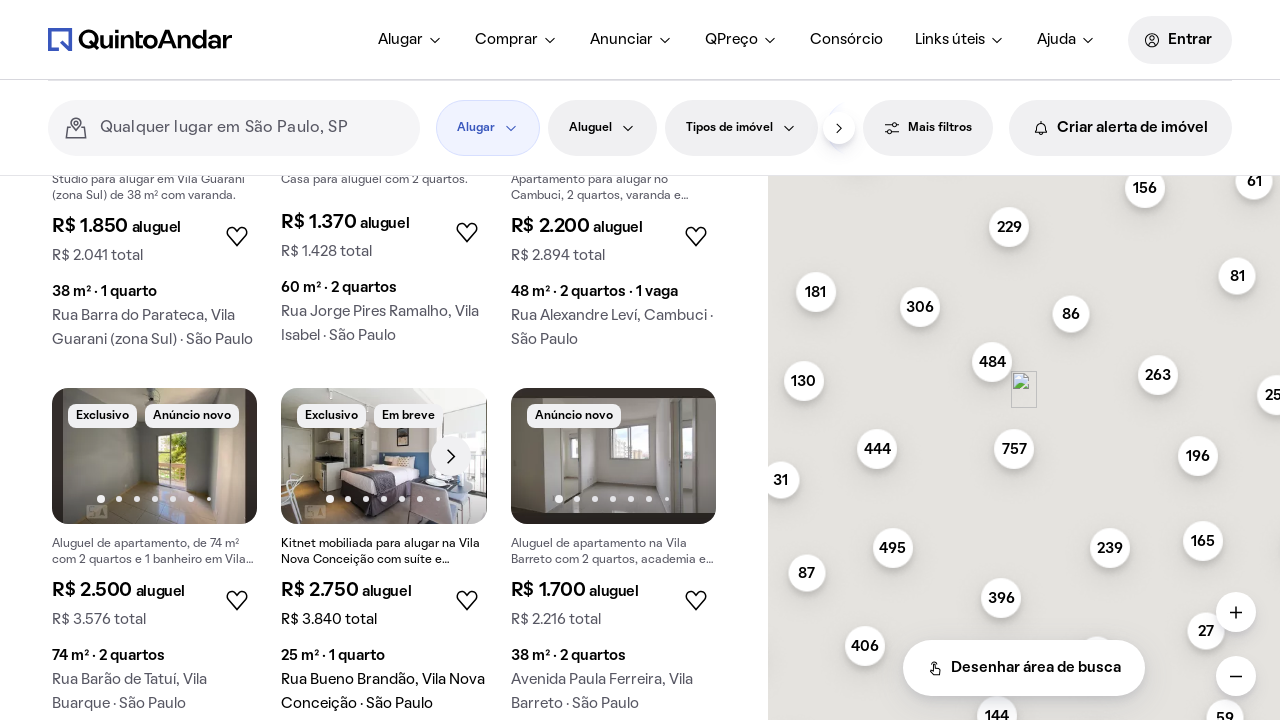

Confirmed 'Ver mais' button is visible and clickable
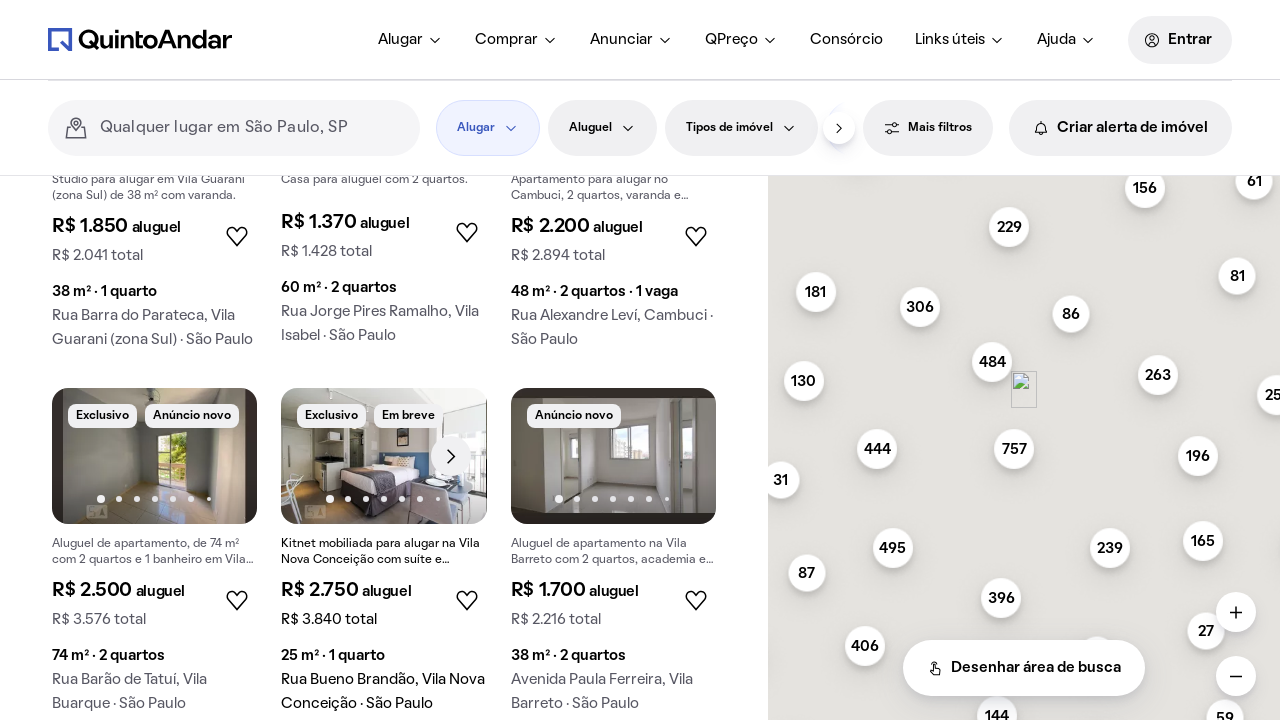

Clicked 'Ver mais' button (iteration 12/20) at (384, 408) on button[aria-label="Ver mais"]
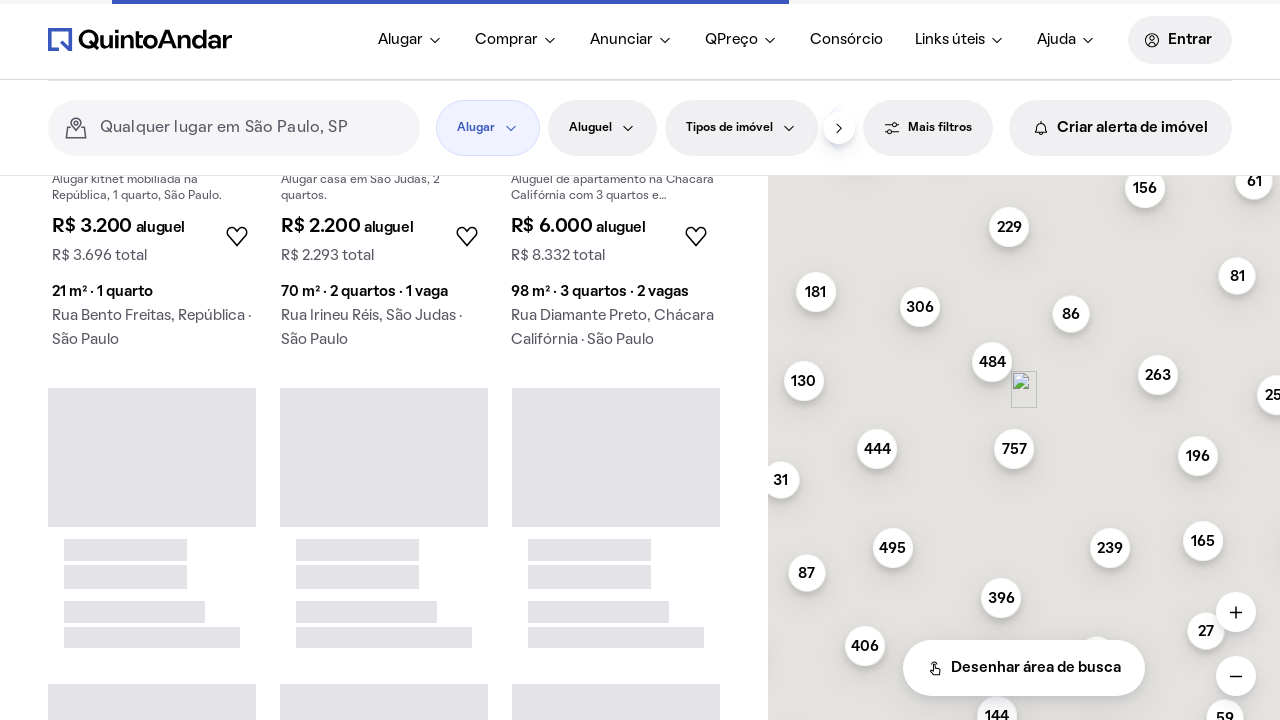

Waited 1000ms for new listings to load
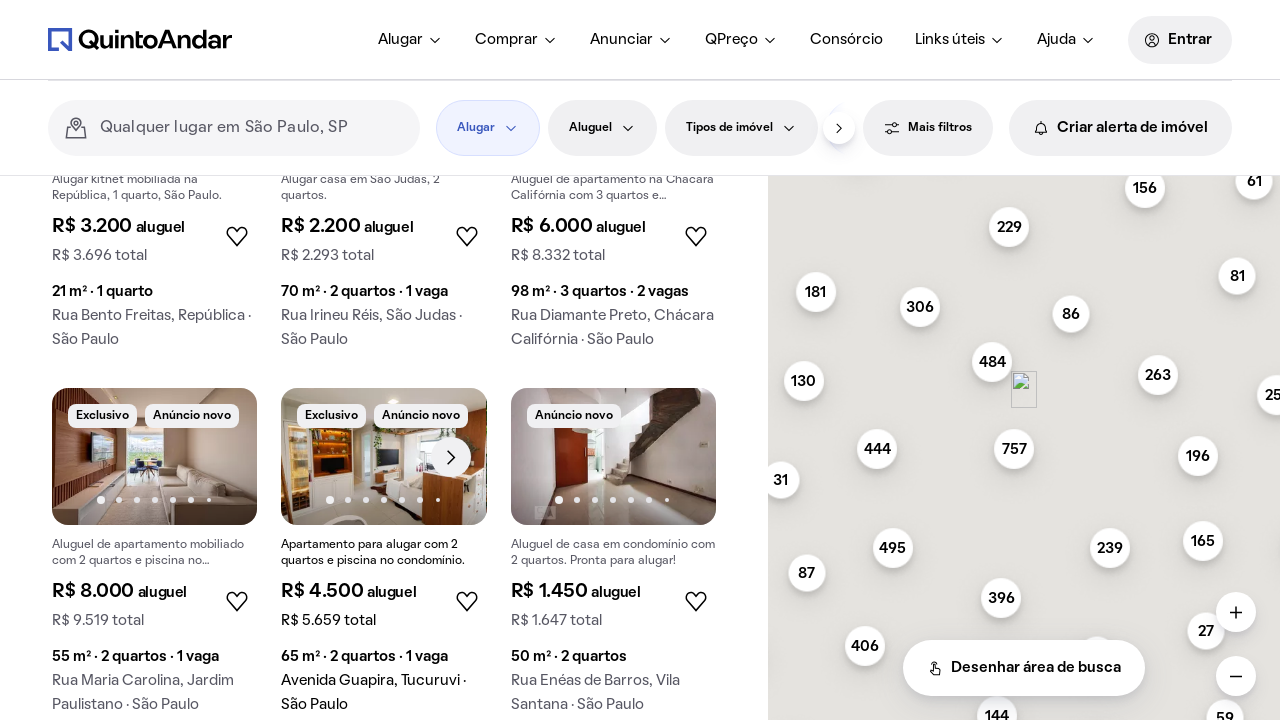

Located 'Ver mais' (See more) button
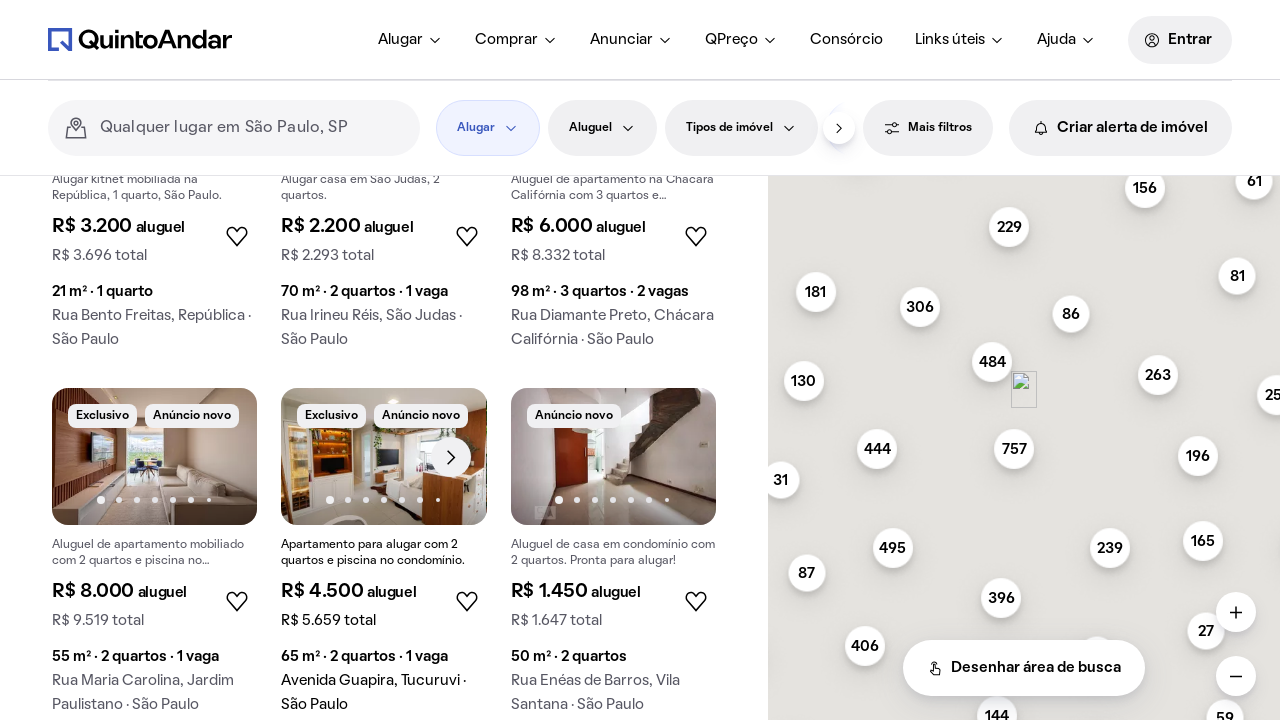

Confirmed 'Ver mais' button is visible and clickable
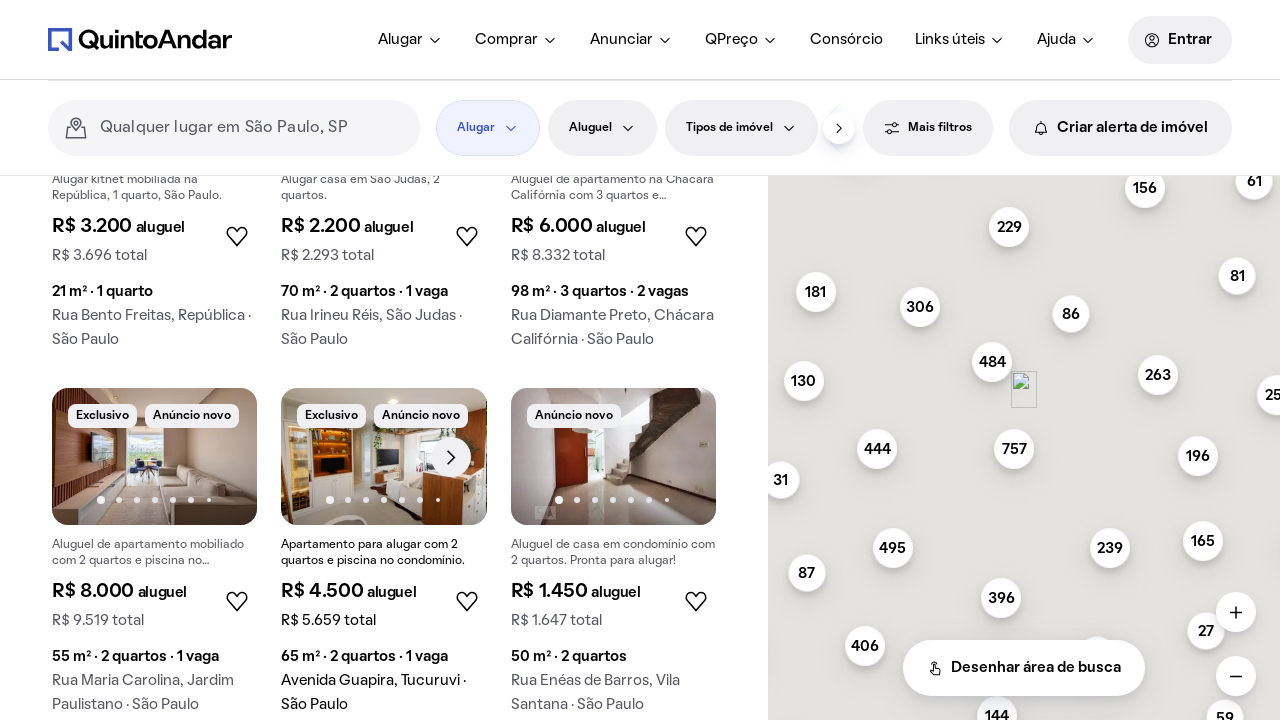

Clicked 'Ver mais' button (iteration 13/20) at (384, 408) on button[aria-label="Ver mais"]
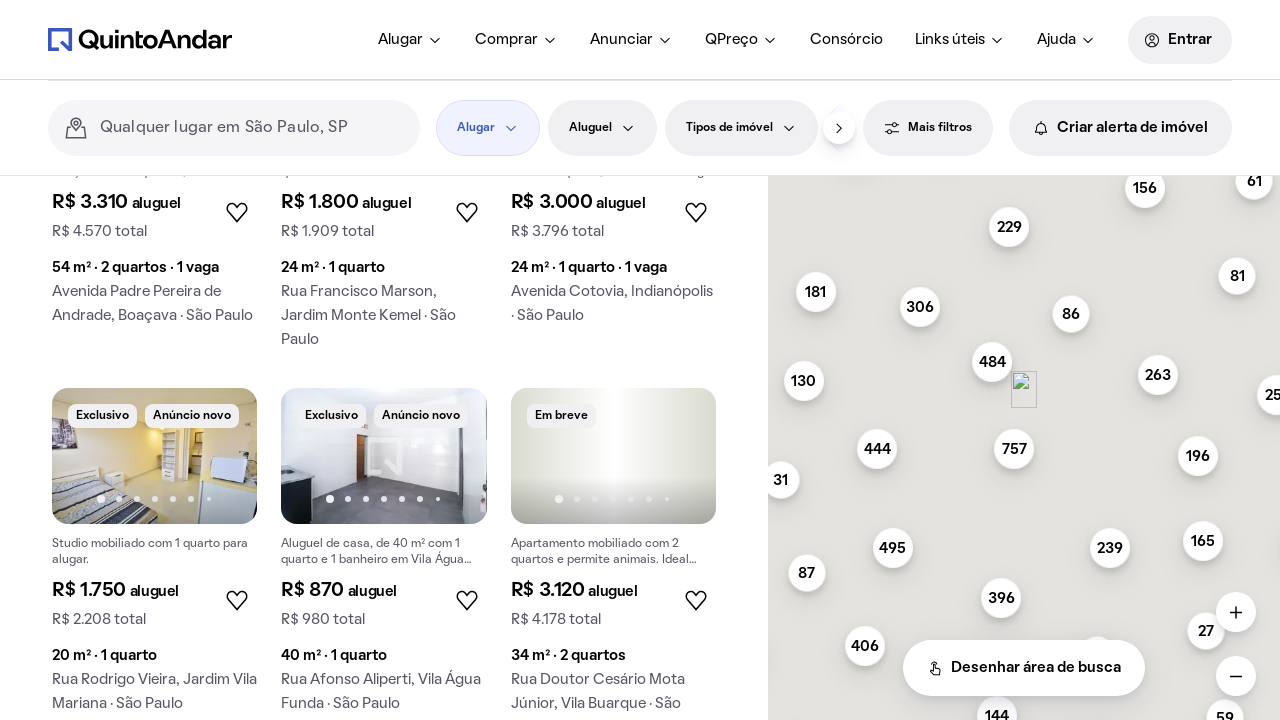

Waited 1000ms for new listings to load
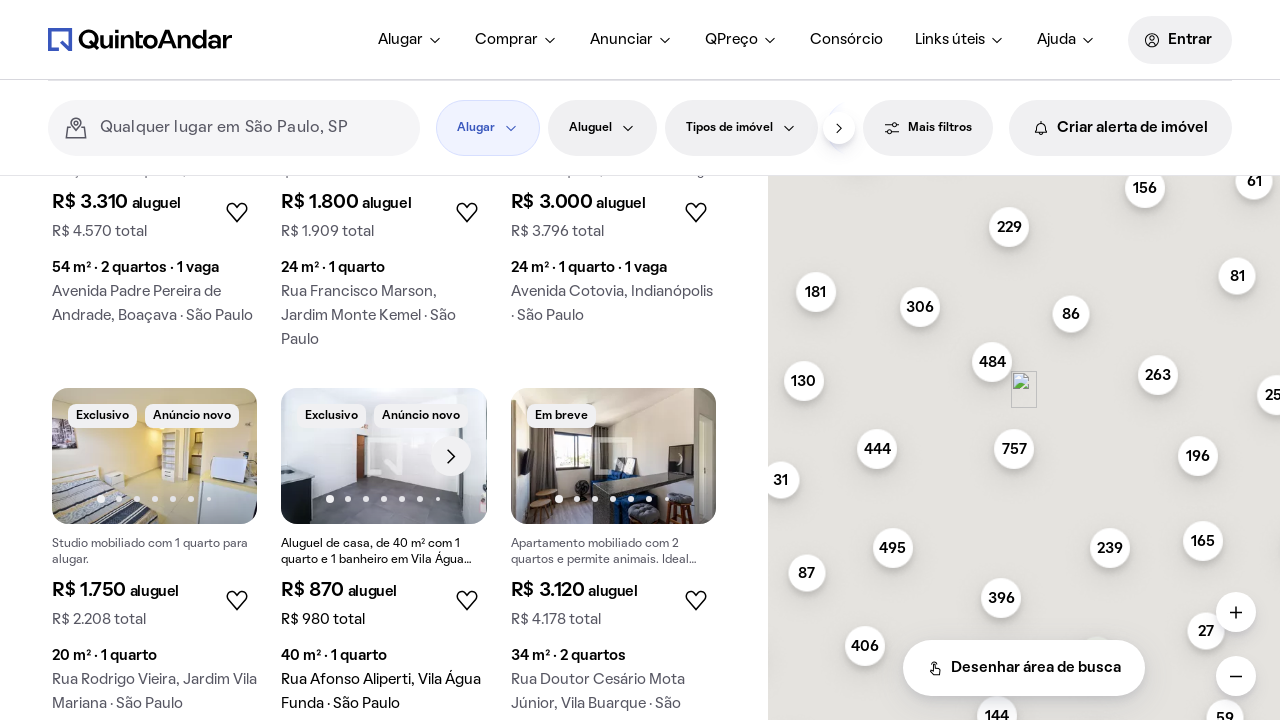

Located 'Ver mais' (See more) button
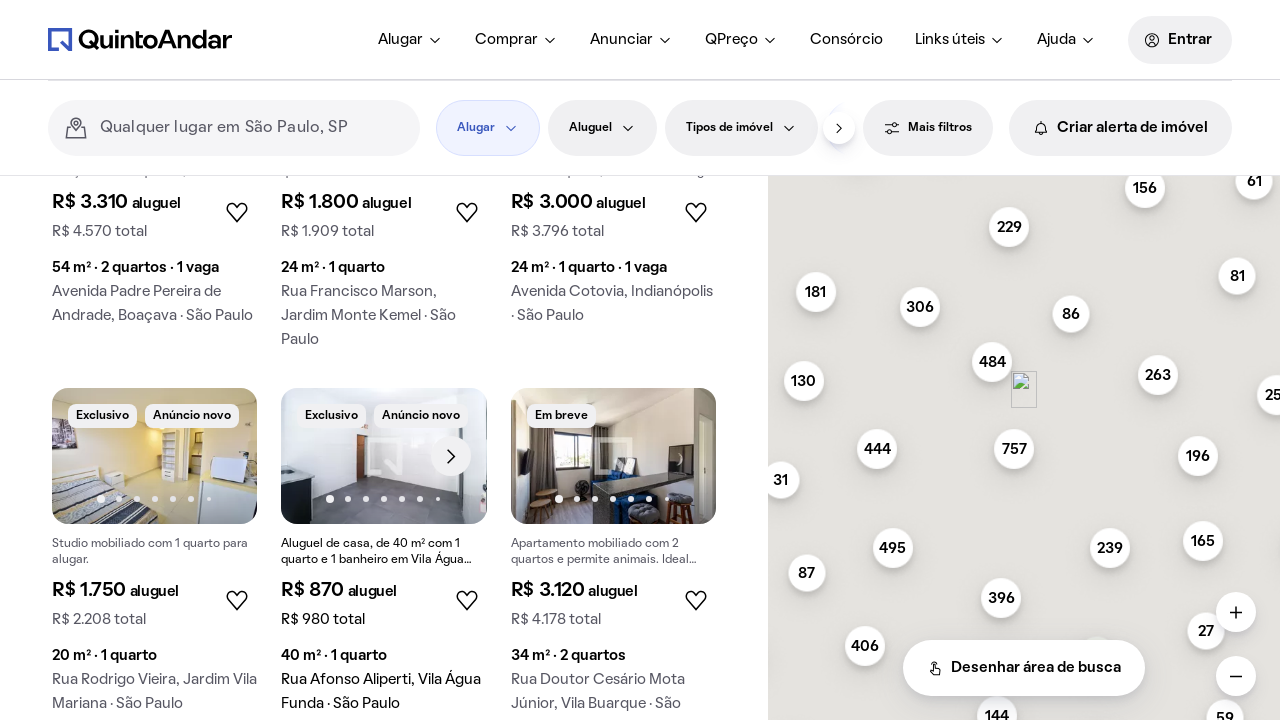

Confirmed 'Ver mais' button is visible and clickable
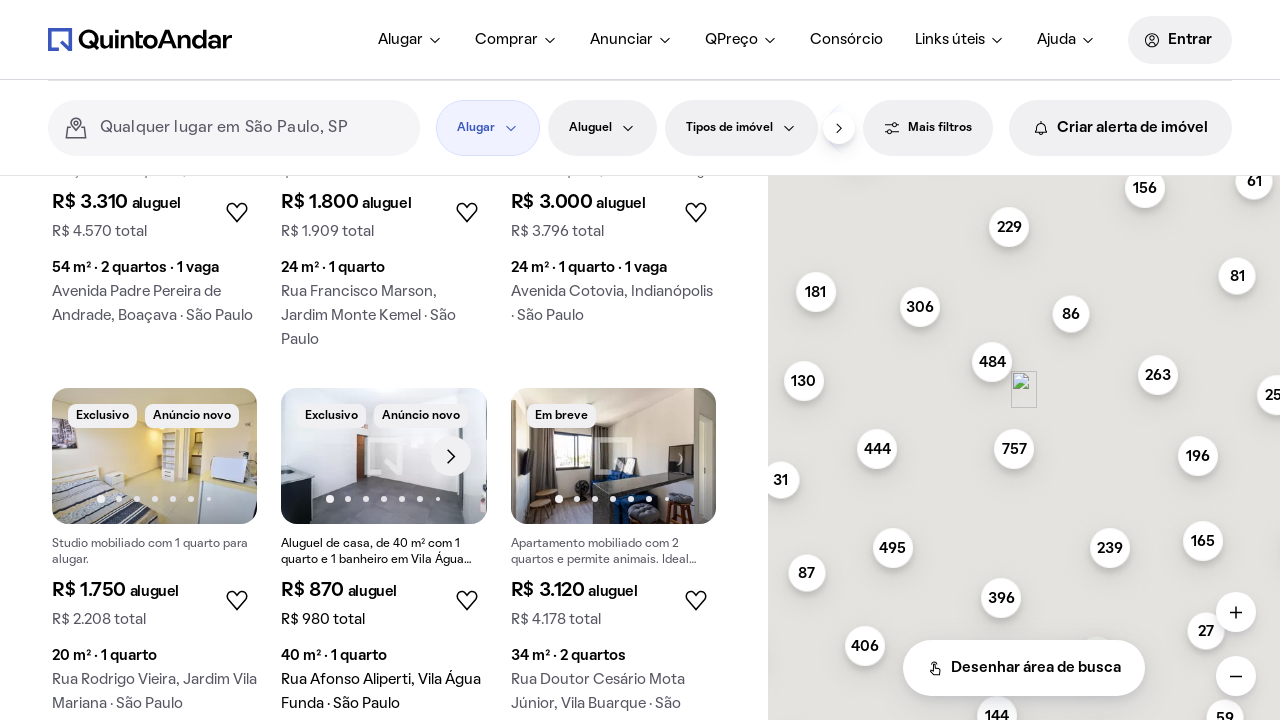

Clicked 'Ver mais' button (iteration 14/20) at (384, 408) on button[aria-label="Ver mais"]
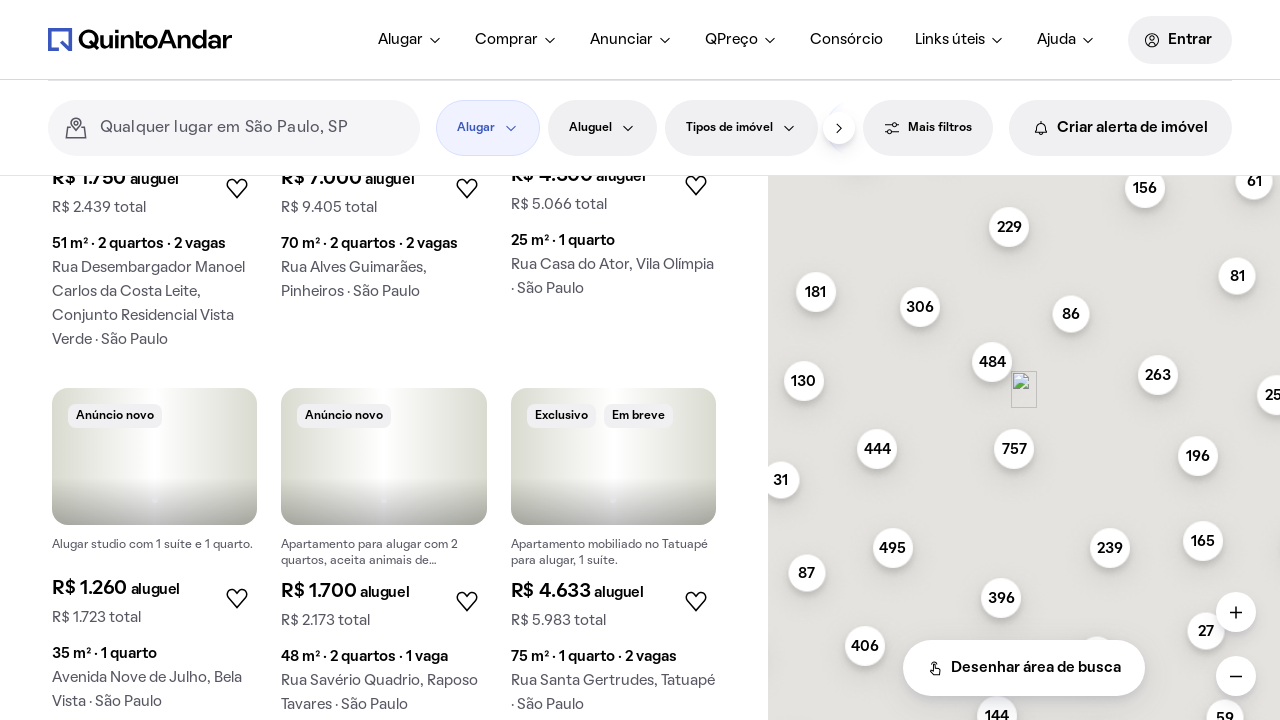

Waited 1000ms for new listings to load
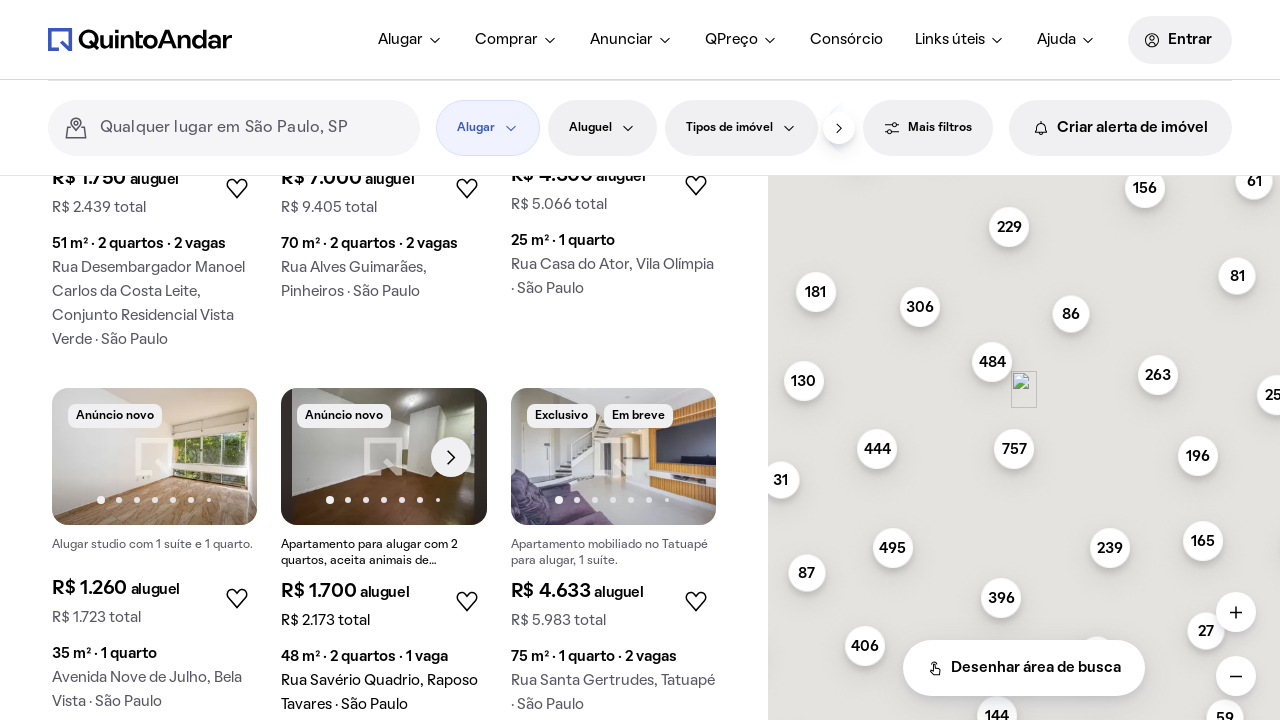

Located 'Ver mais' (See more) button
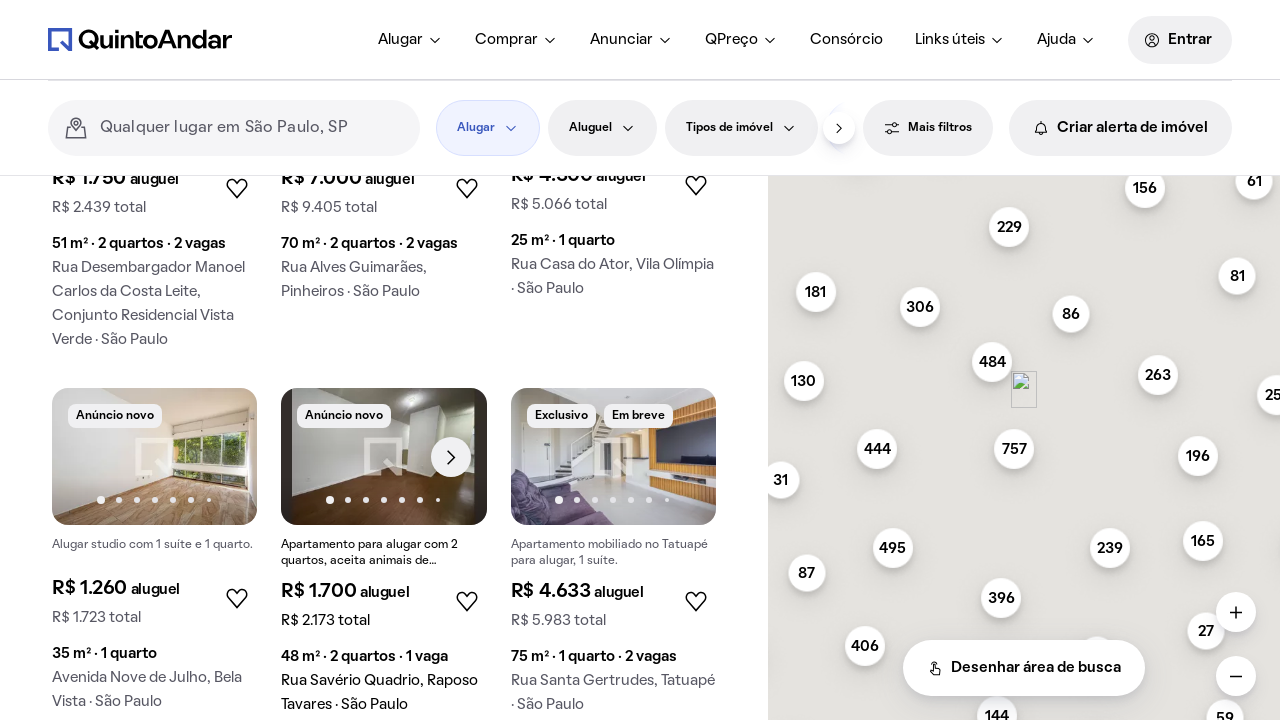

Confirmed 'Ver mais' button is visible and clickable
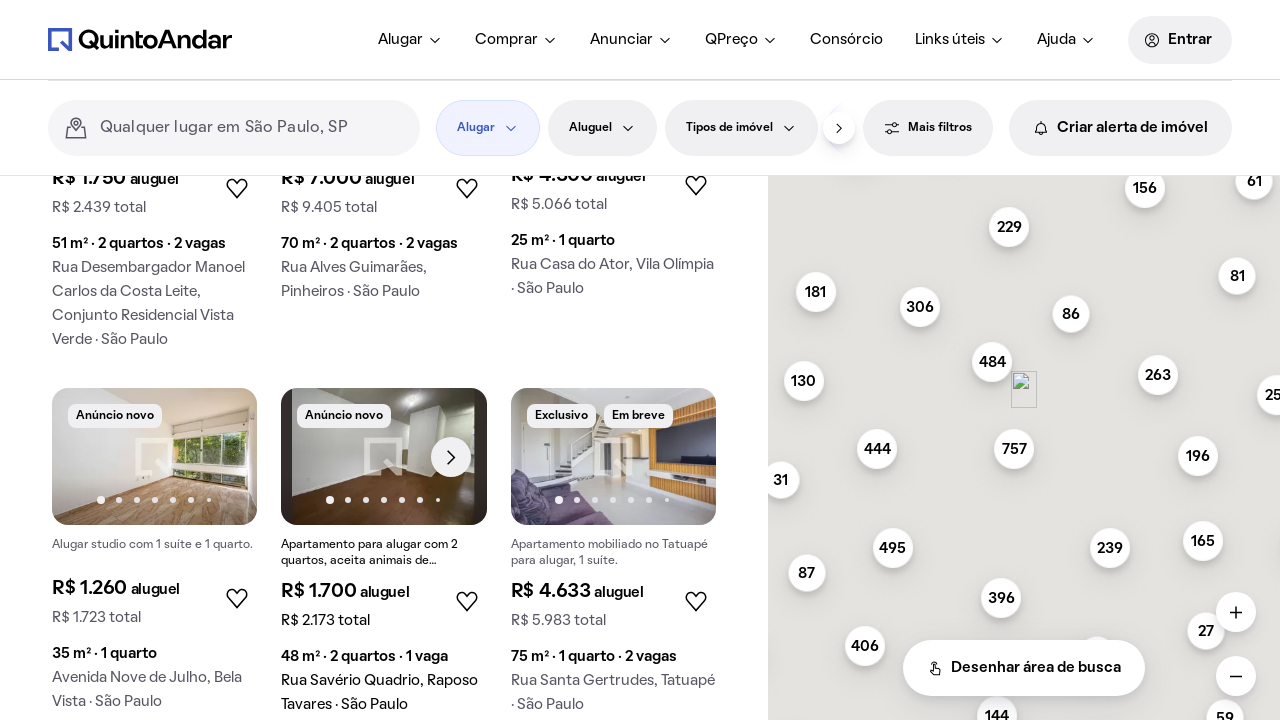

Clicked 'Ver mais' button (iteration 15/20) at (384, 408) on button[aria-label="Ver mais"]
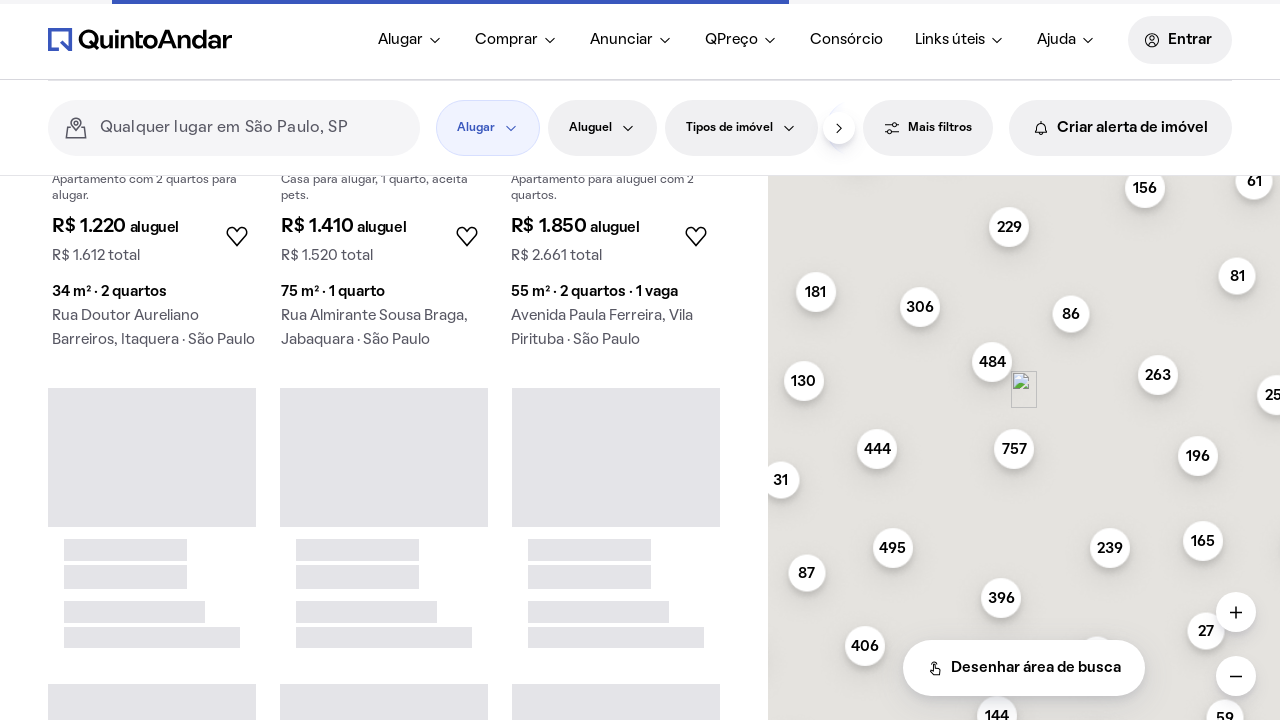

Waited 1000ms for new listings to load
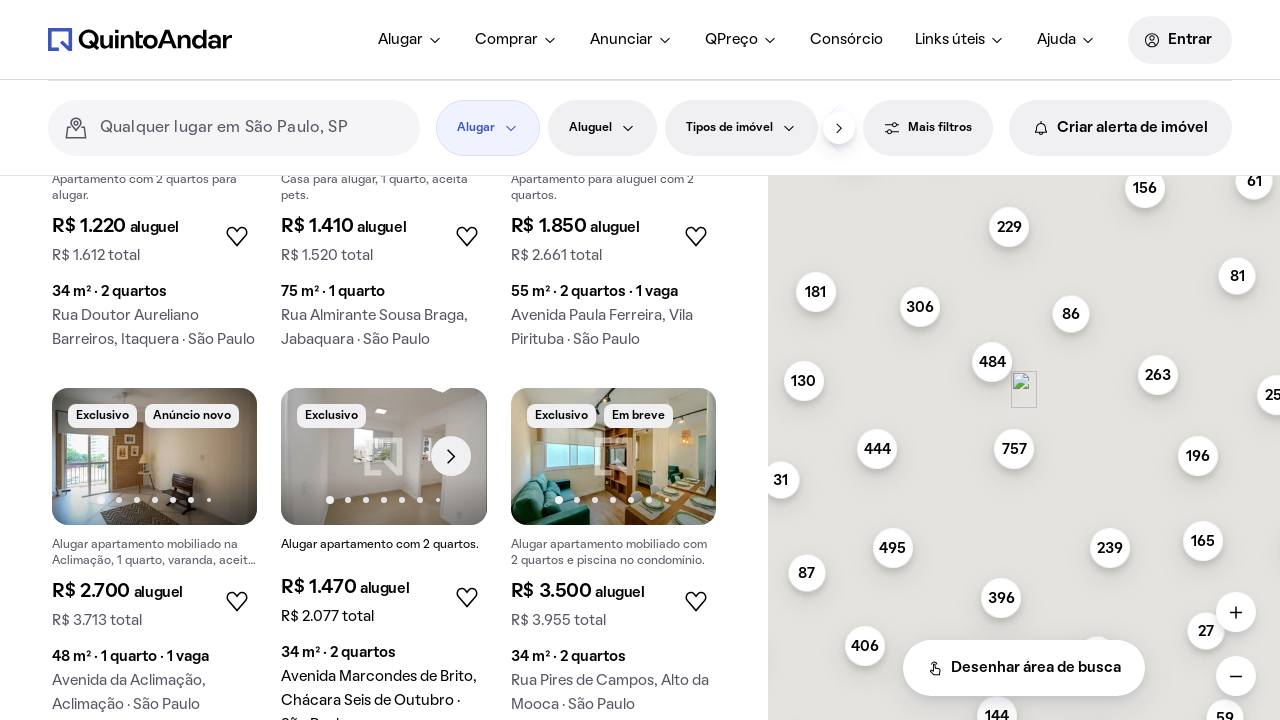

Located 'Ver mais' (See more) button
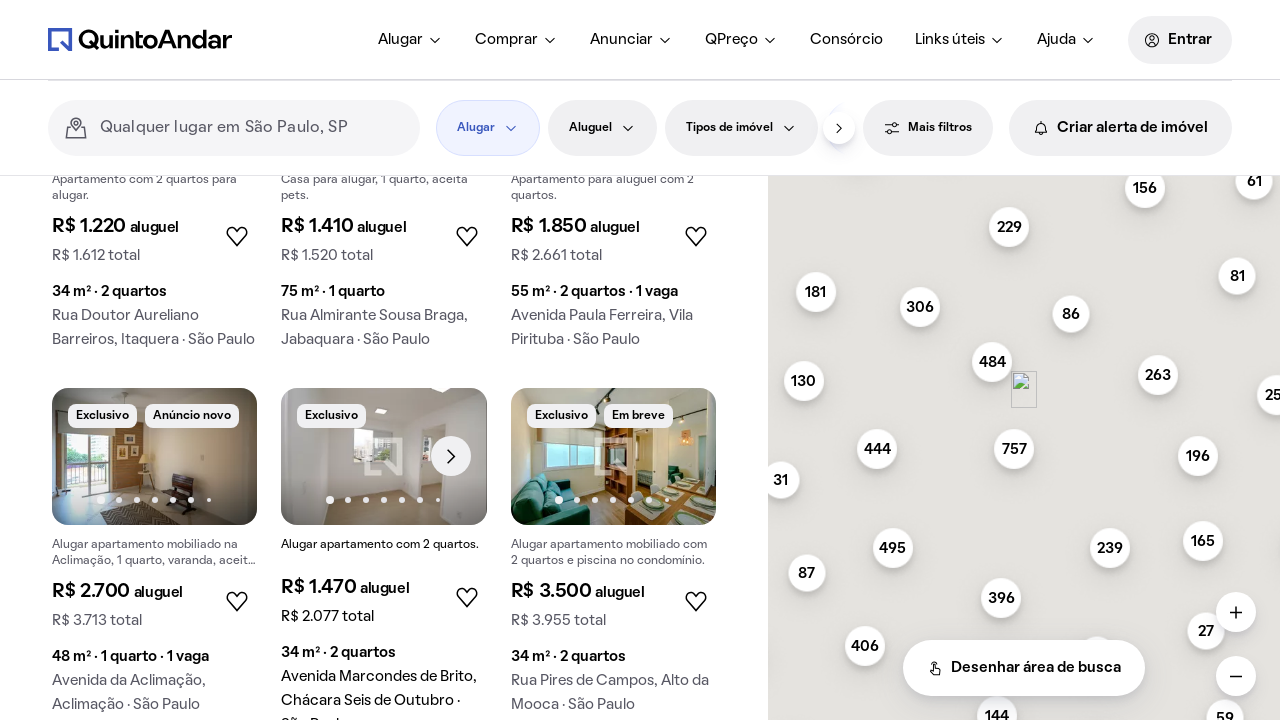

Confirmed 'Ver mais' button is visible and clickable
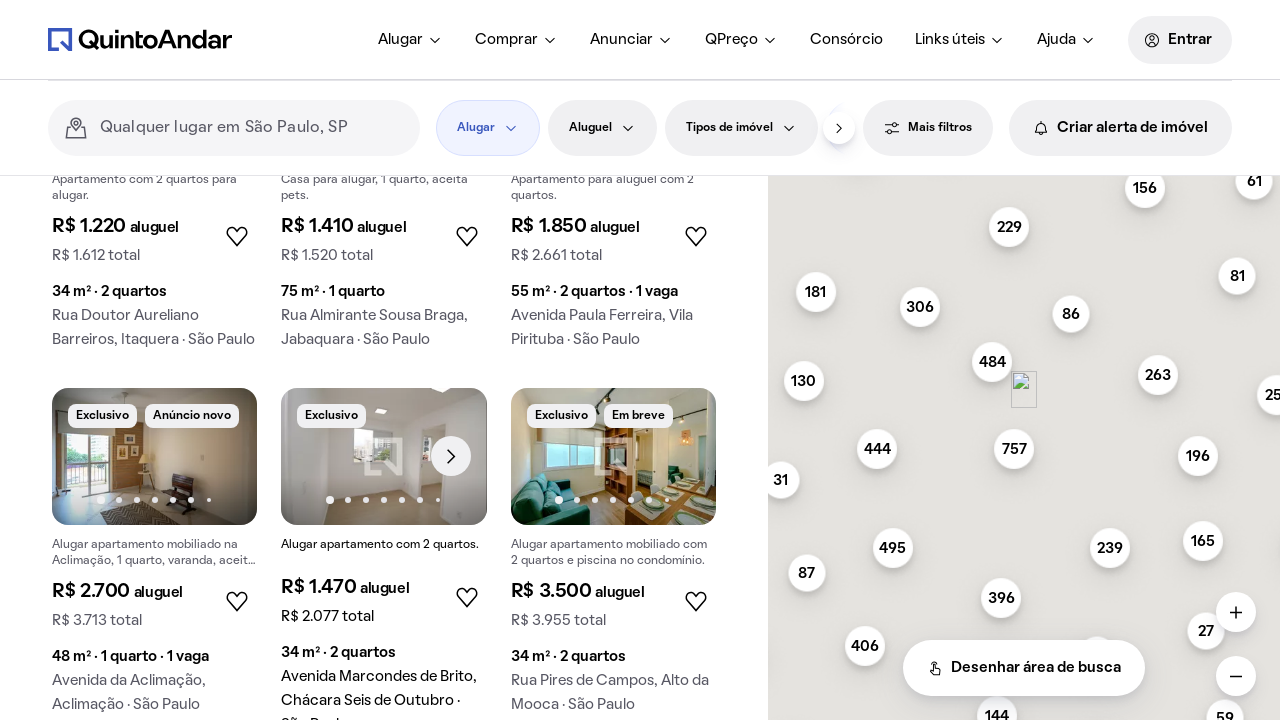

Clicked 'Ver mais' button (iteration 16/20) at (384, 408) on button[aria-label="Ver mais"]
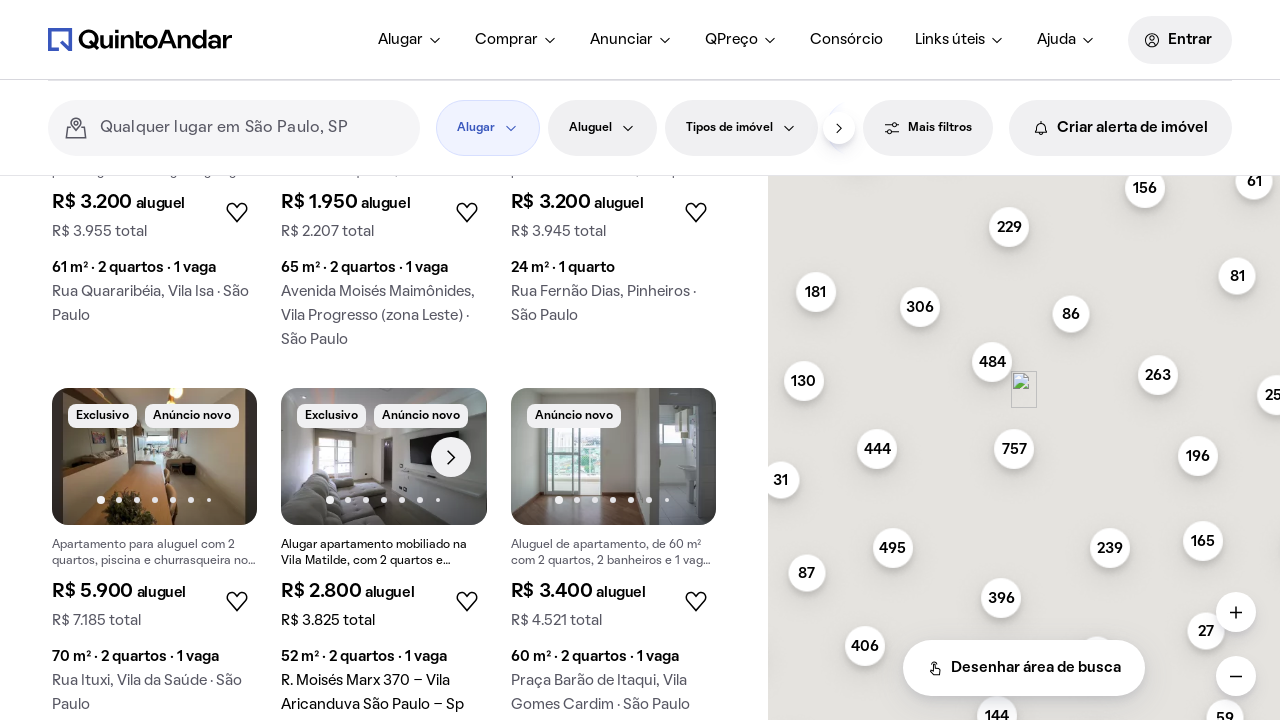

Waited 1000ms for new listings to load
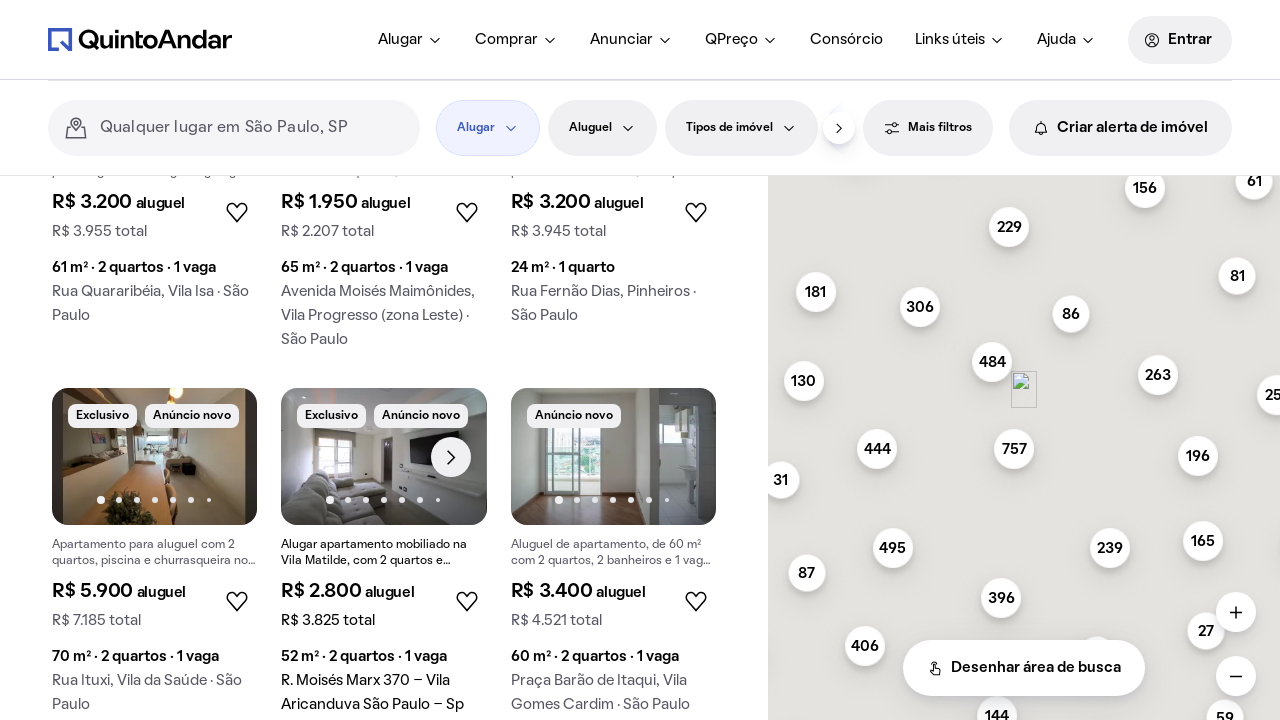

Located 'Ver mais' (See more) button
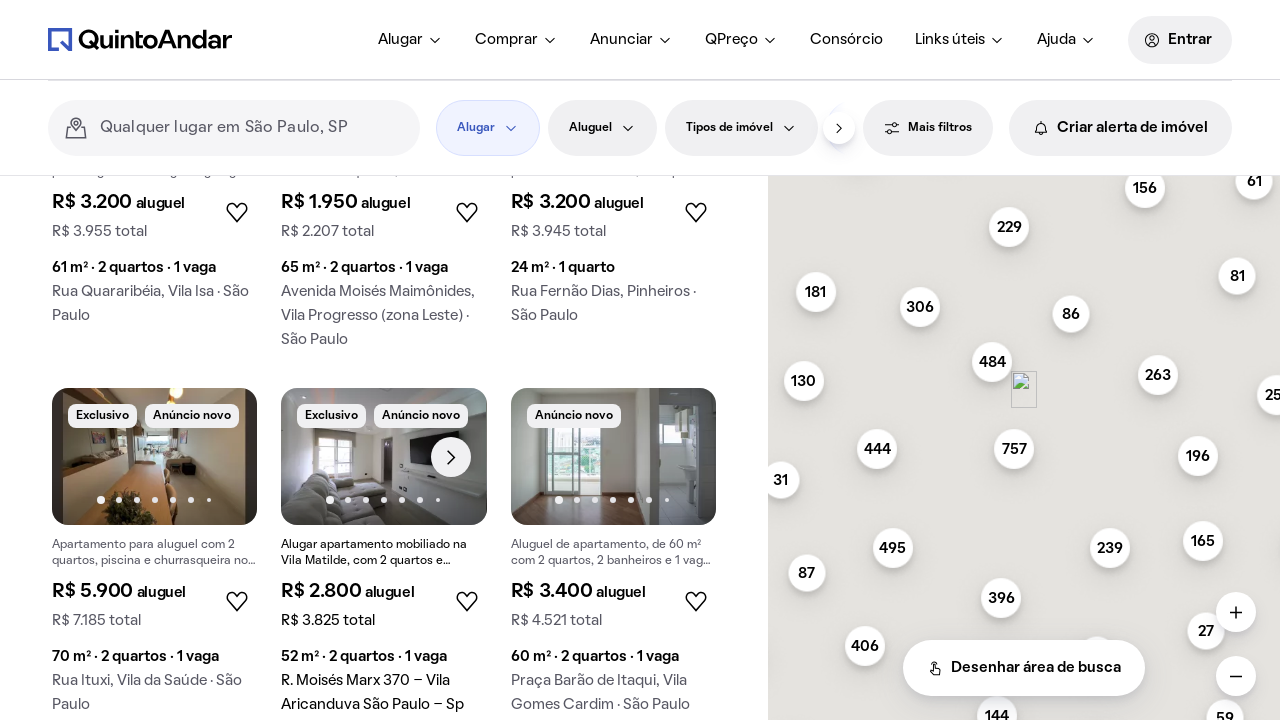

Confirmed 'Ver mais' button is visible and clickable
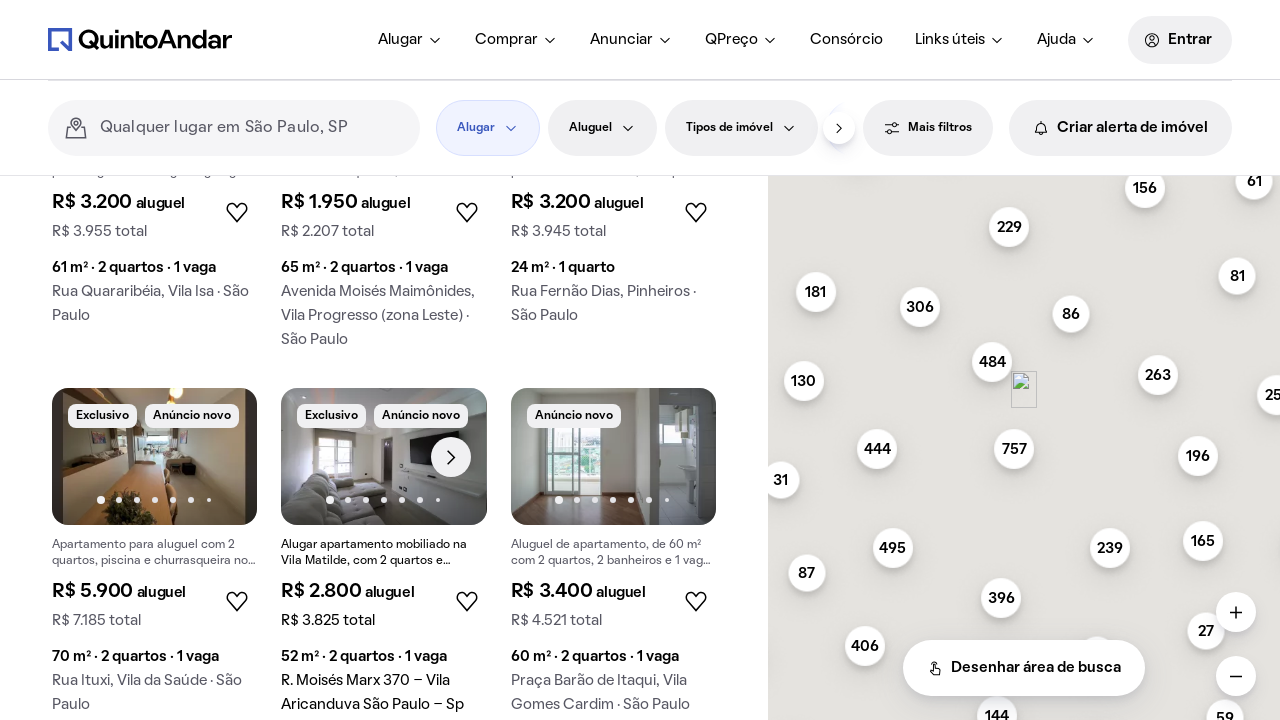

Clicked 'Ver mais' button (iteration 17/20) at (384, 408) on button[aria-label="Ver mais"]
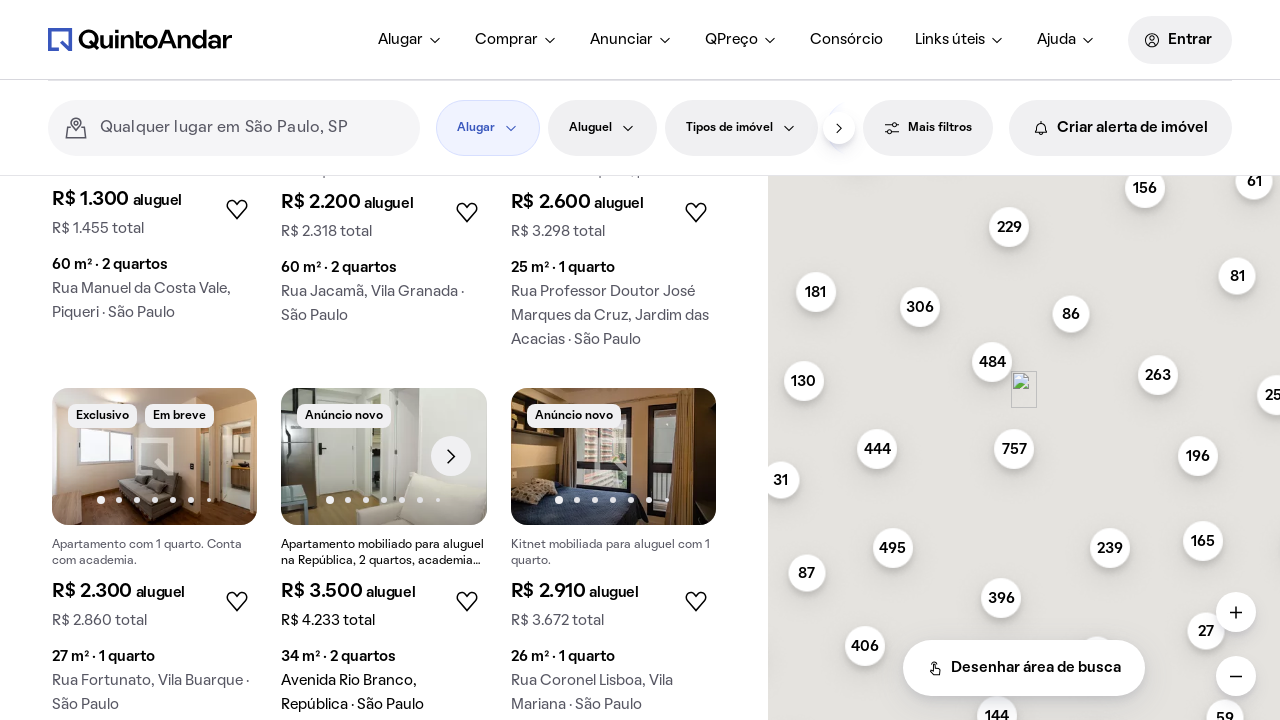

Waited 1000ms for new listings to load
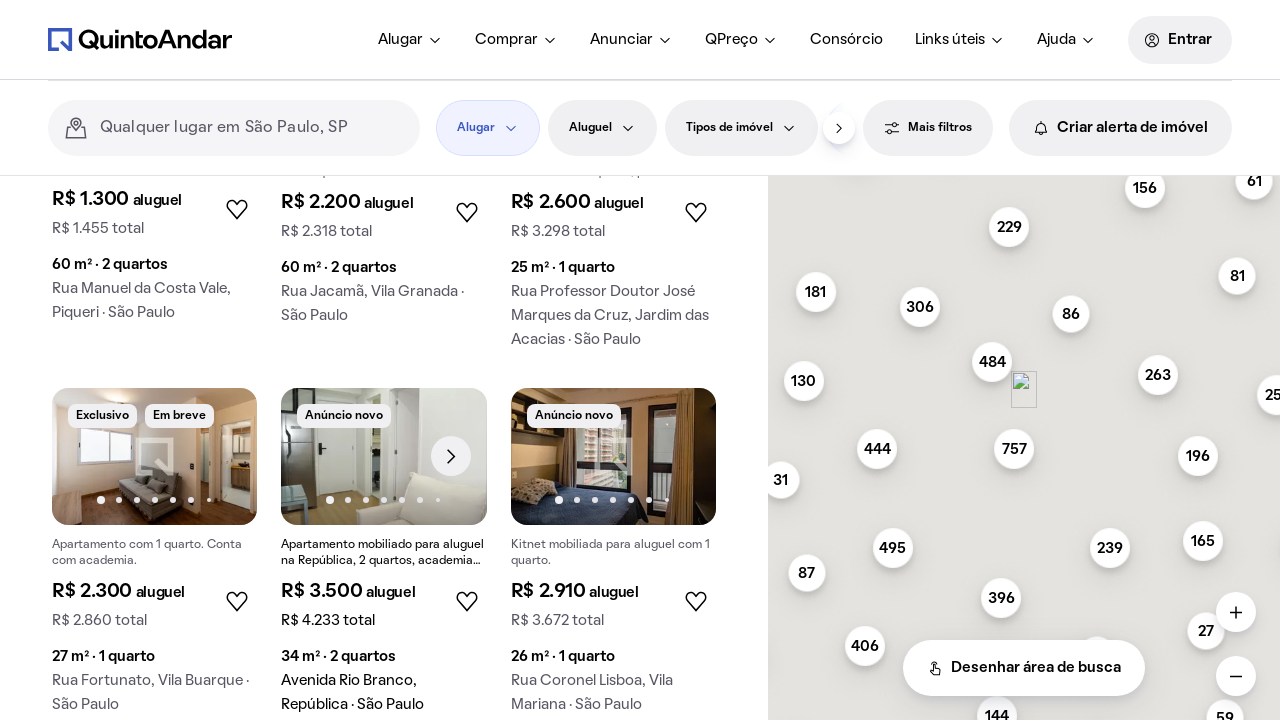

Located 'Ver mais' (See more) button
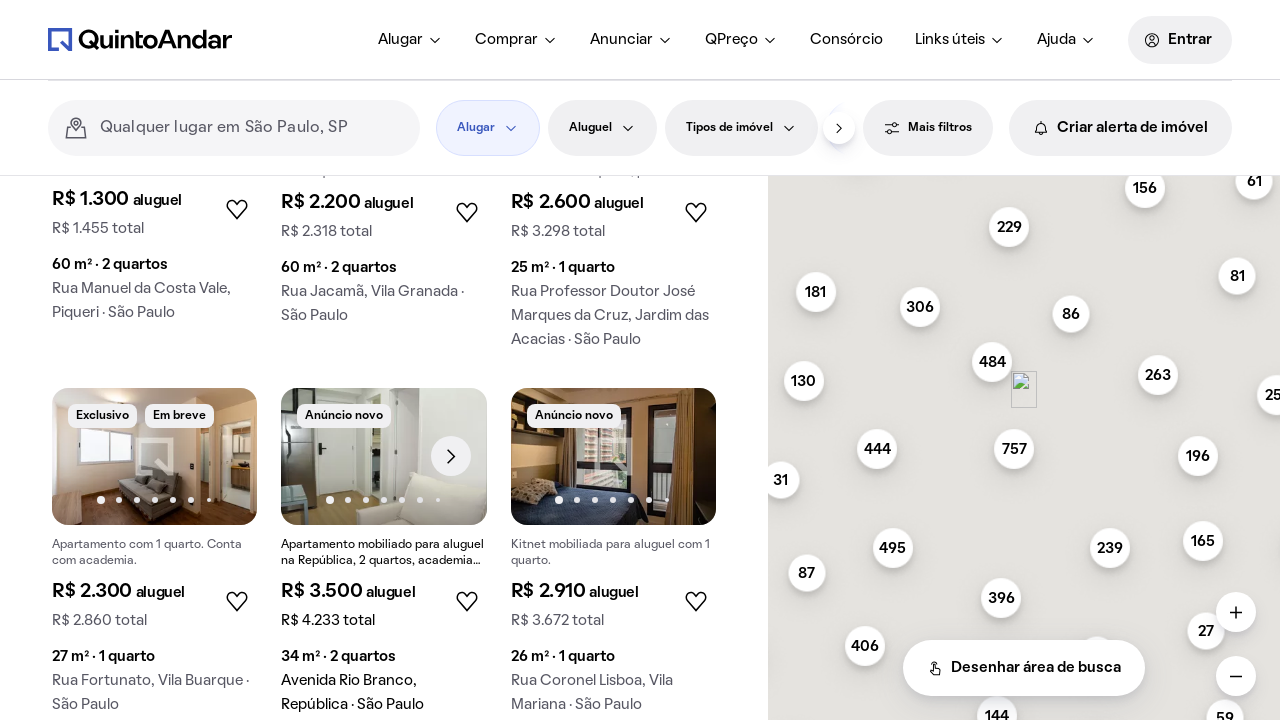

Confirmed 'Ver mais' button is visible and clickable
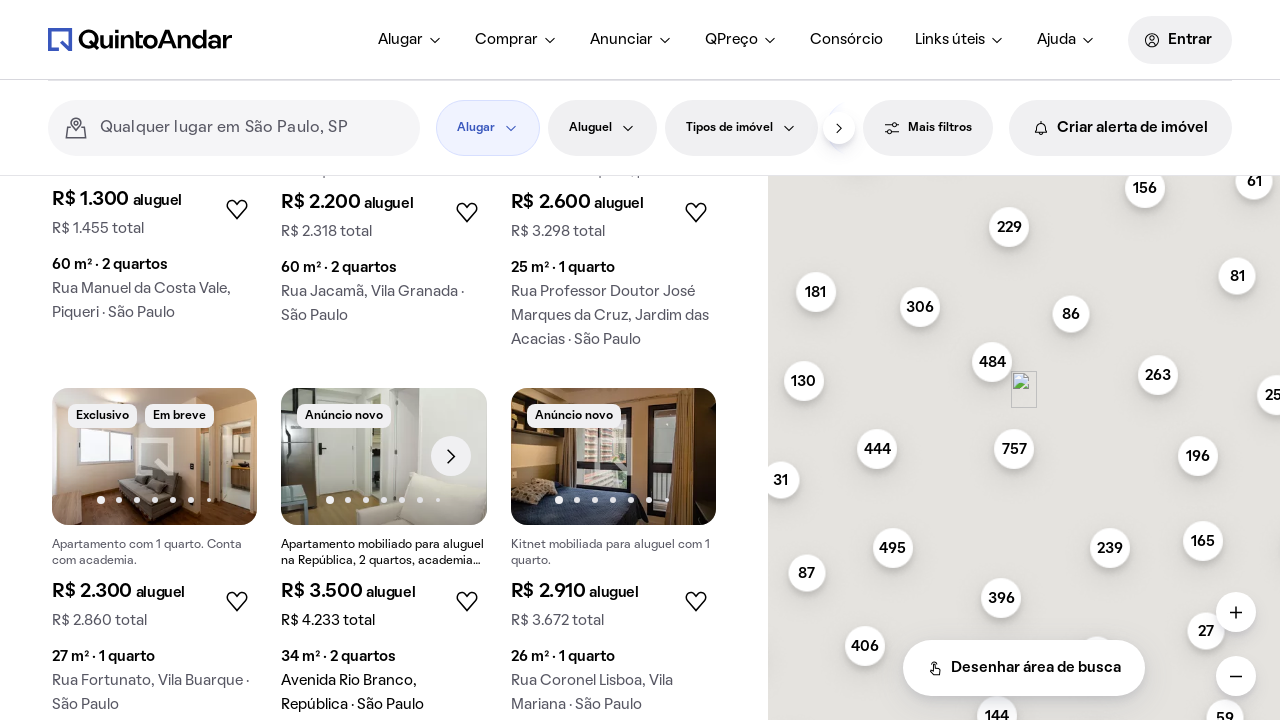

Clicked 'Ver mais' button (iteration 18/20) at (384, 408) on button[aria-label="Ver mais"]
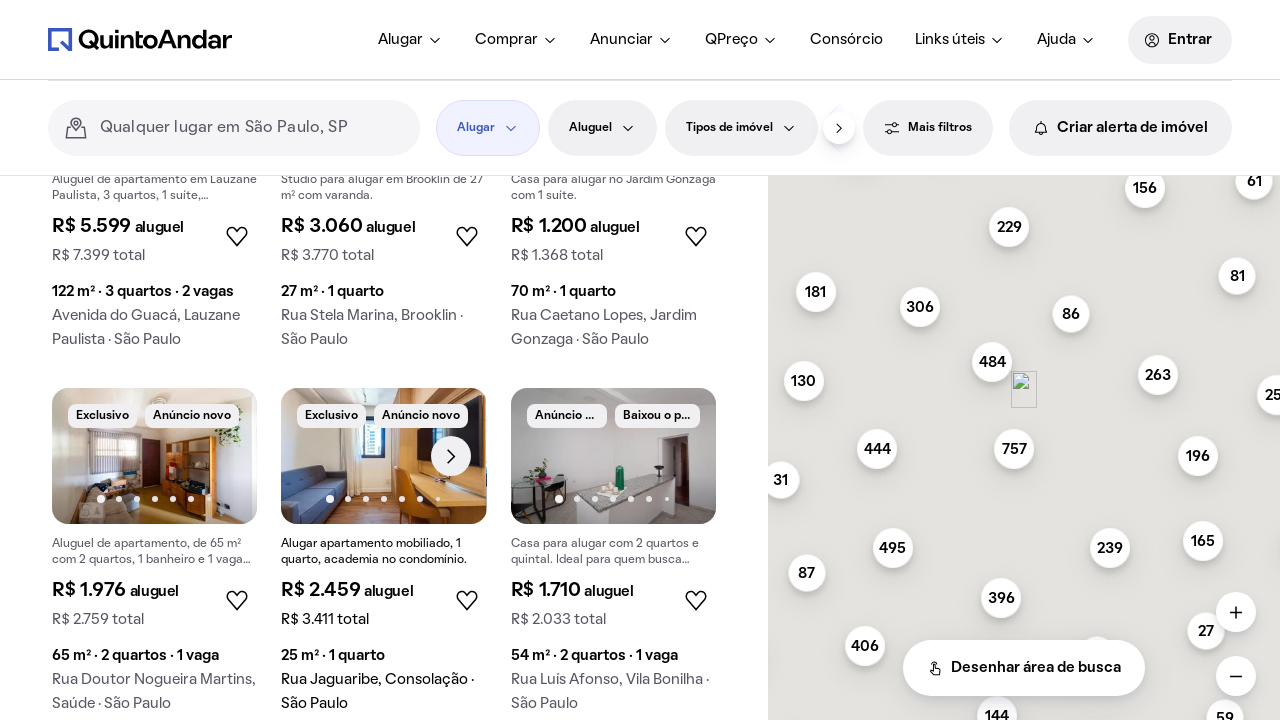

Waited 1000ms for new listings to load
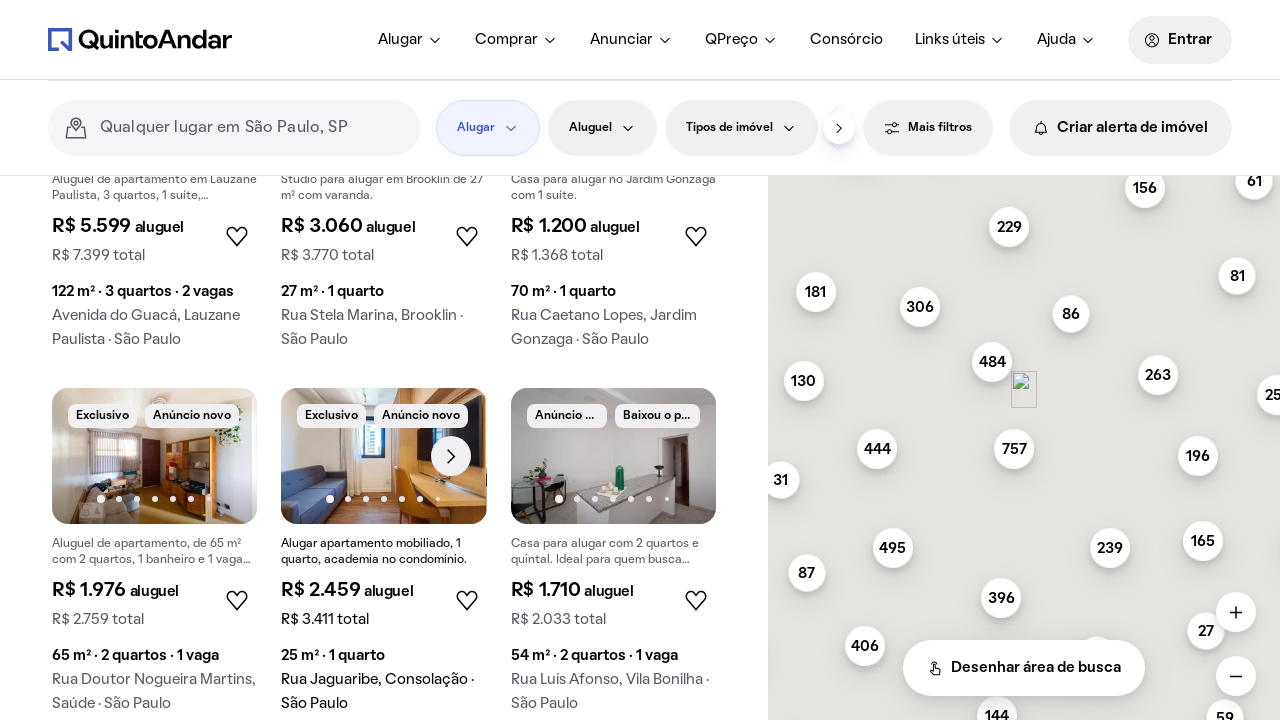

Located 'Ver mais' (See more) button
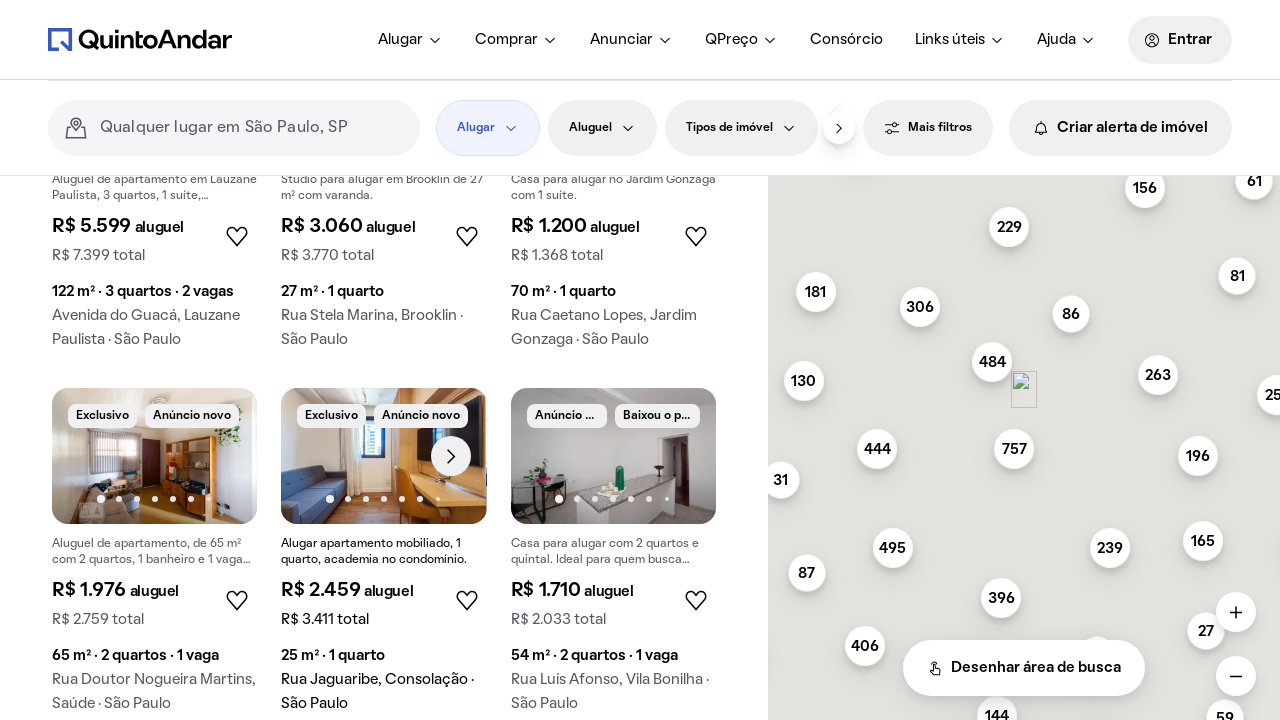

Confirmed 'Ver mais' button is visible and clickable
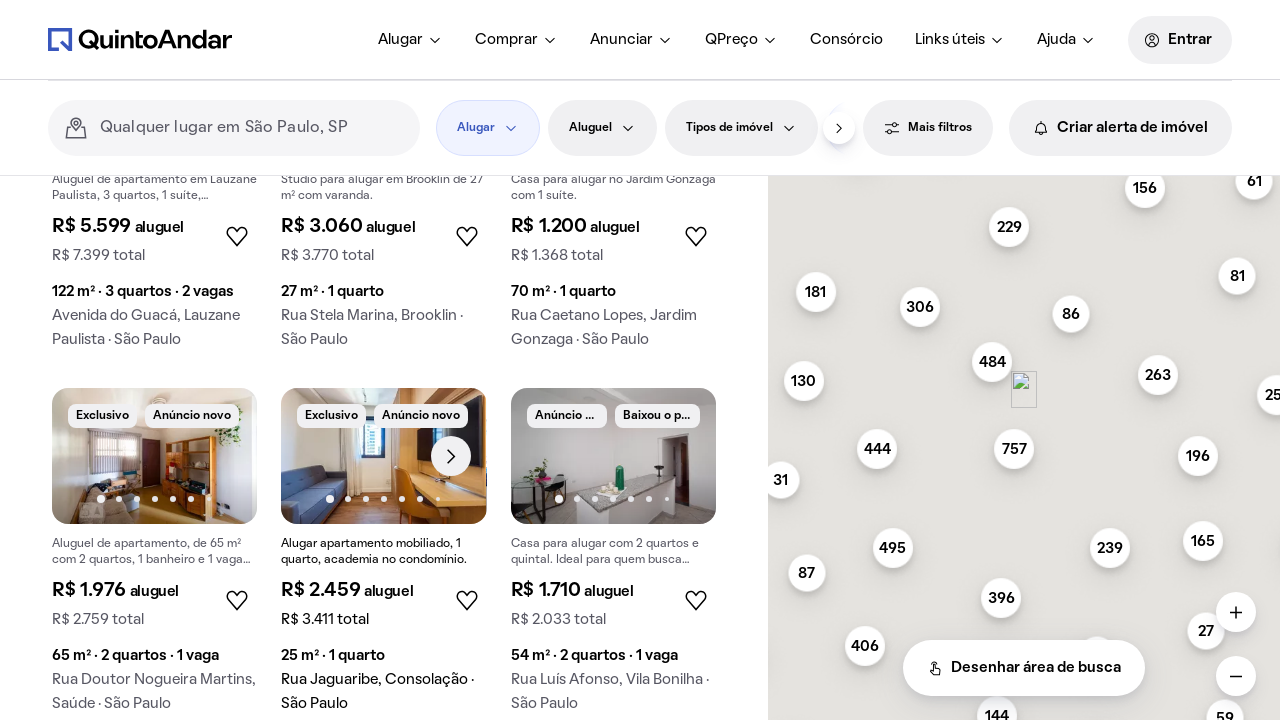

Clicked 'Ver mais' button (iteration 19/20) at (384, 408) on button[aria-label="Ver mais"]
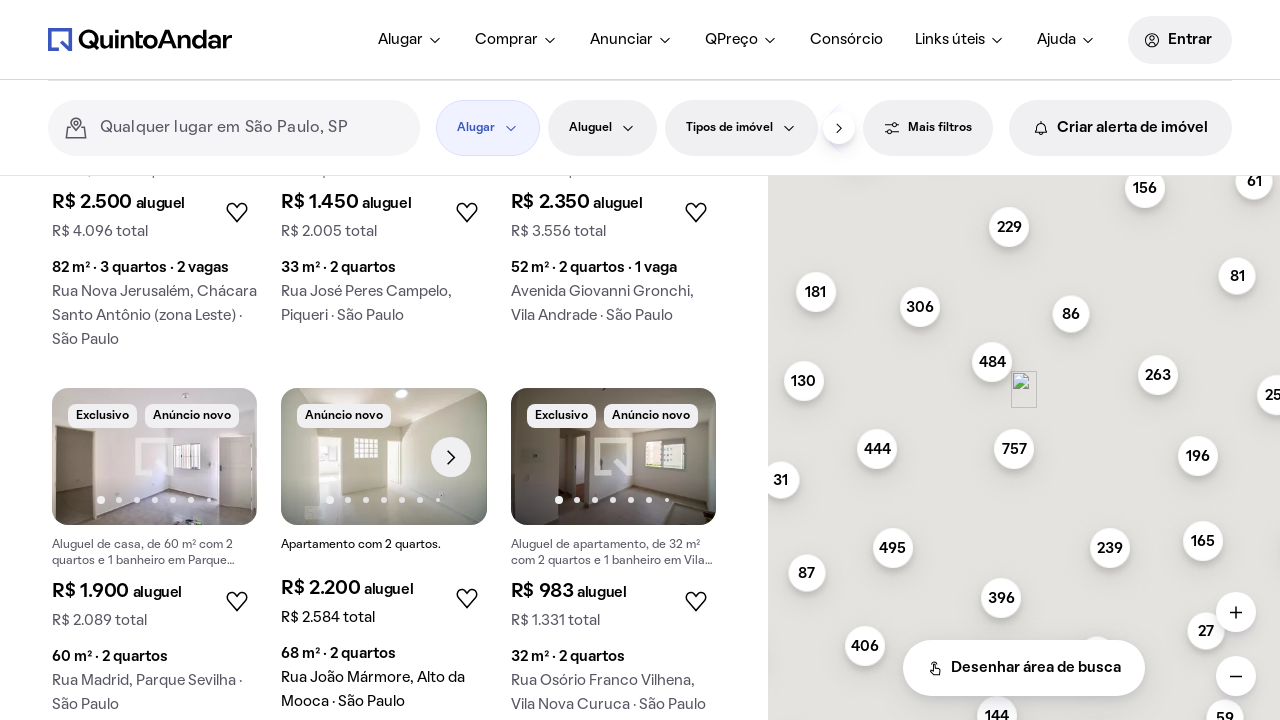

Waited 1000ms for new listings to load
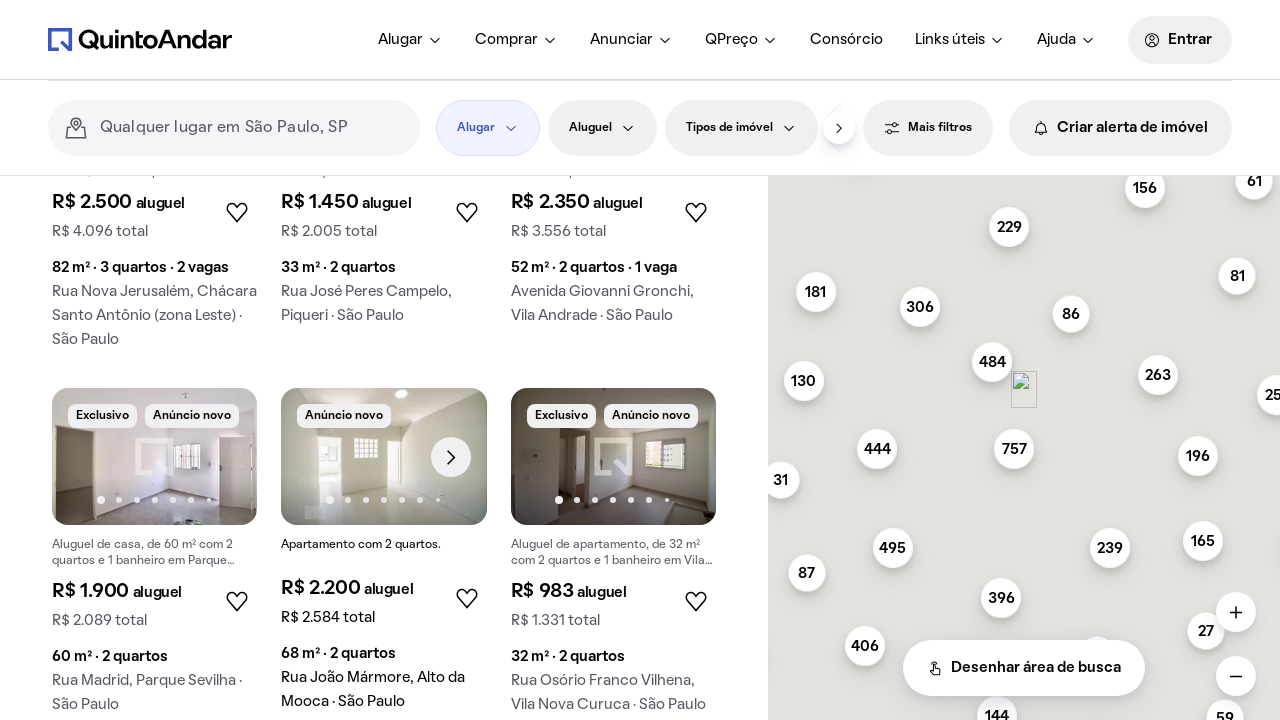

Located 'Ver mais' (See more) button
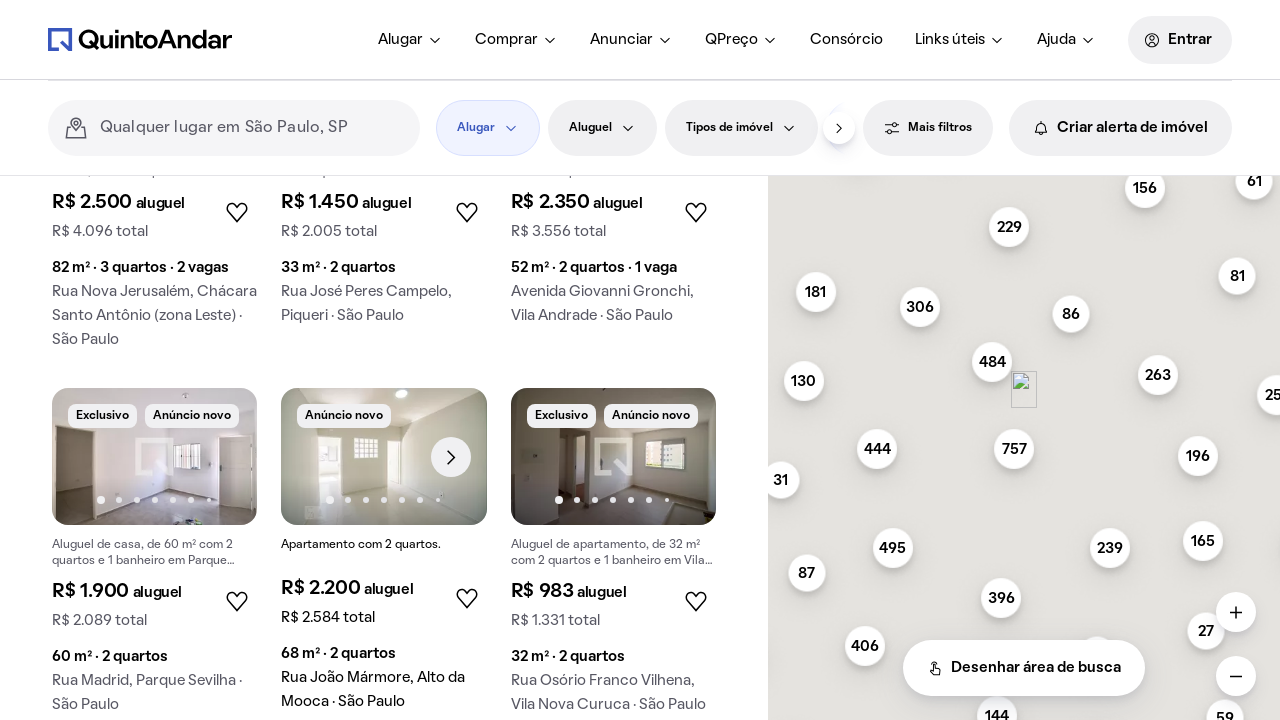

Confirmed 'Ver mais' button is visible and clickable
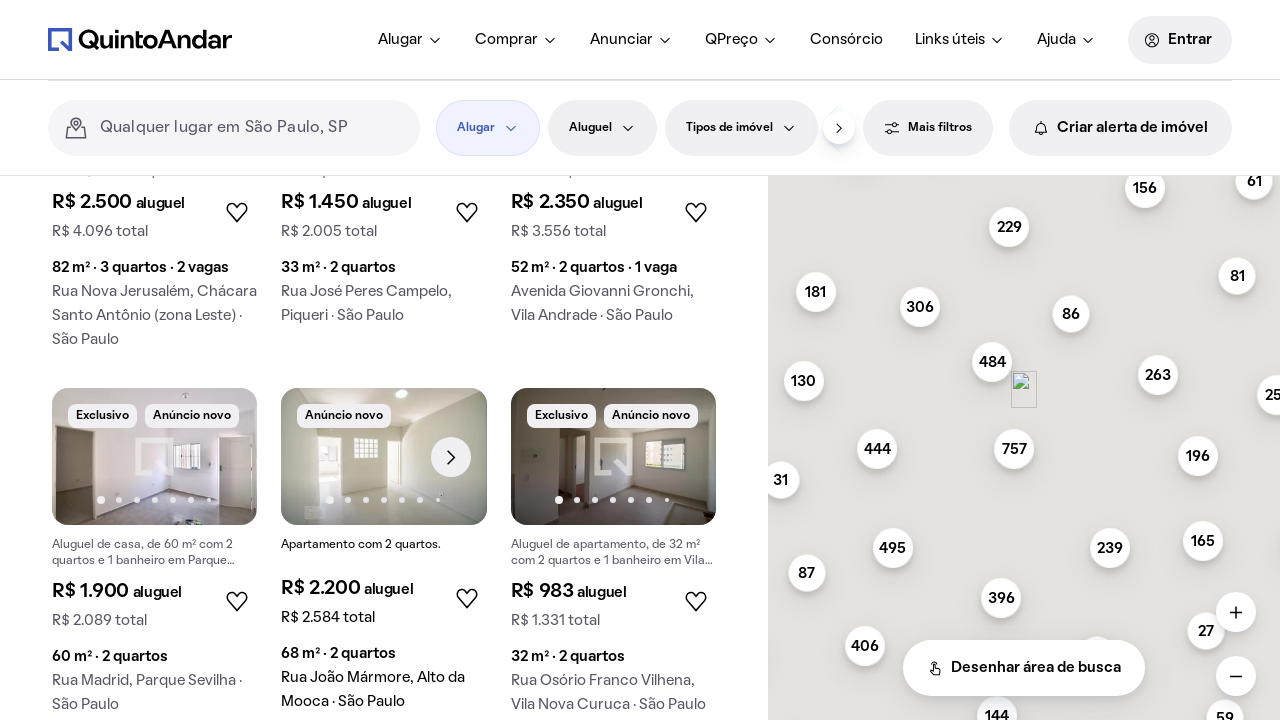

Clicked 'Ver mais' button (iteration 20/20) at (384, 408) on button[aria-label="Ver mais"]
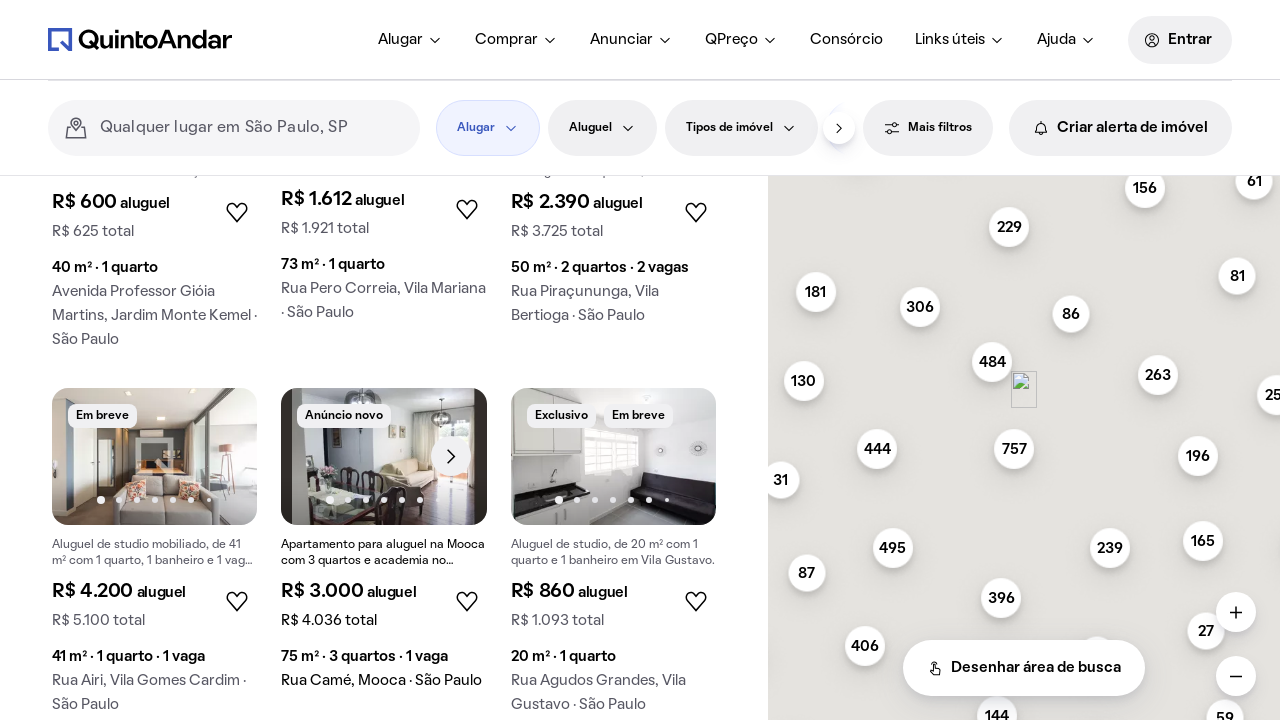

Waited 1000ms for new listings to load
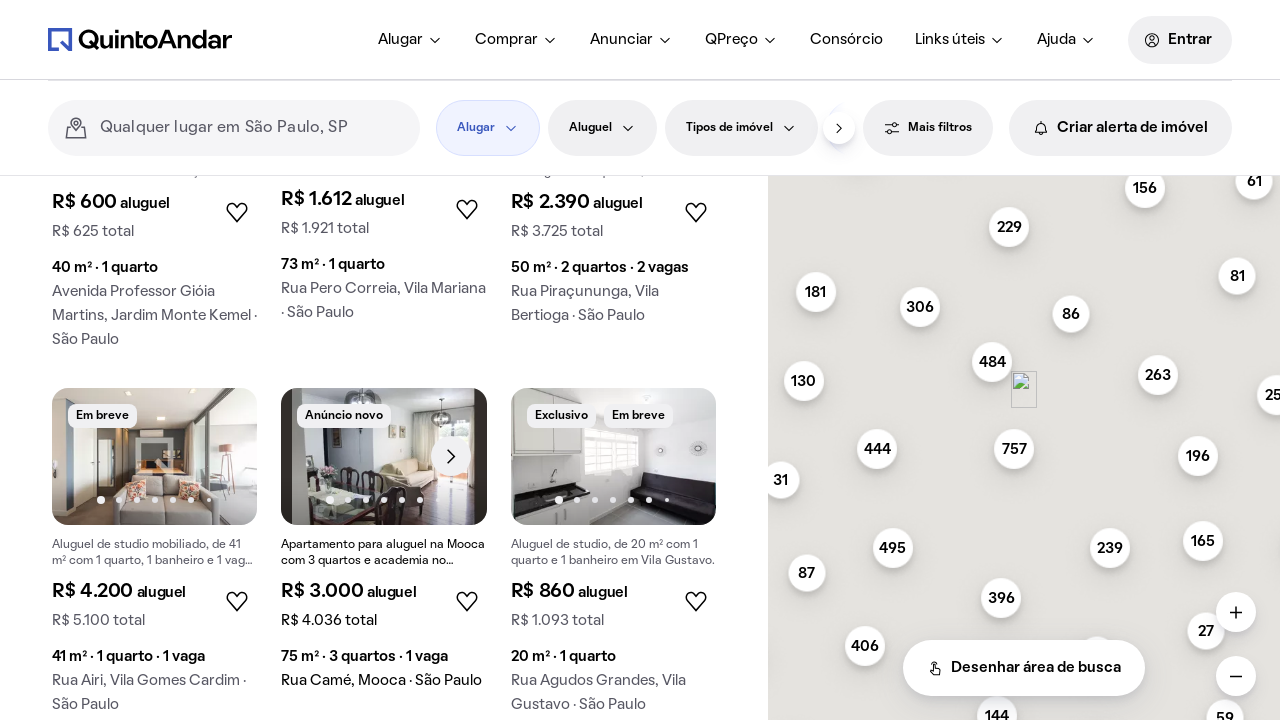

Verified that property cards (MuiCard-root) are displayed on the page
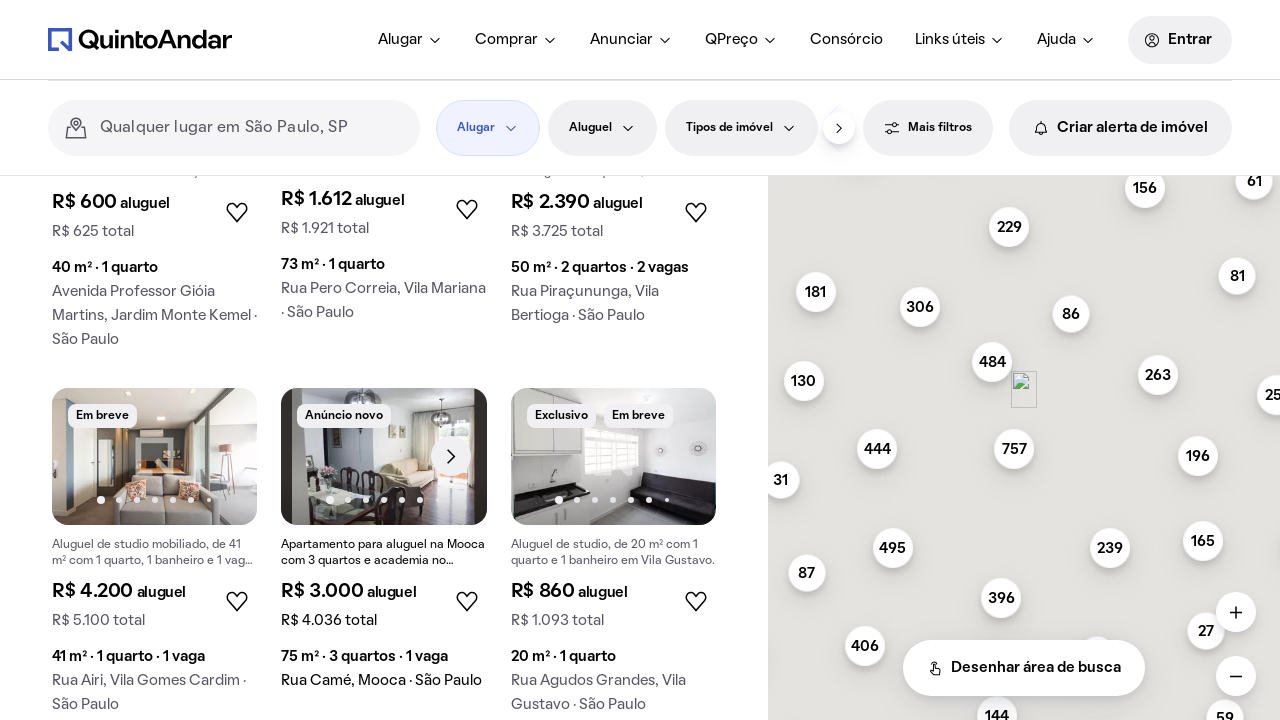

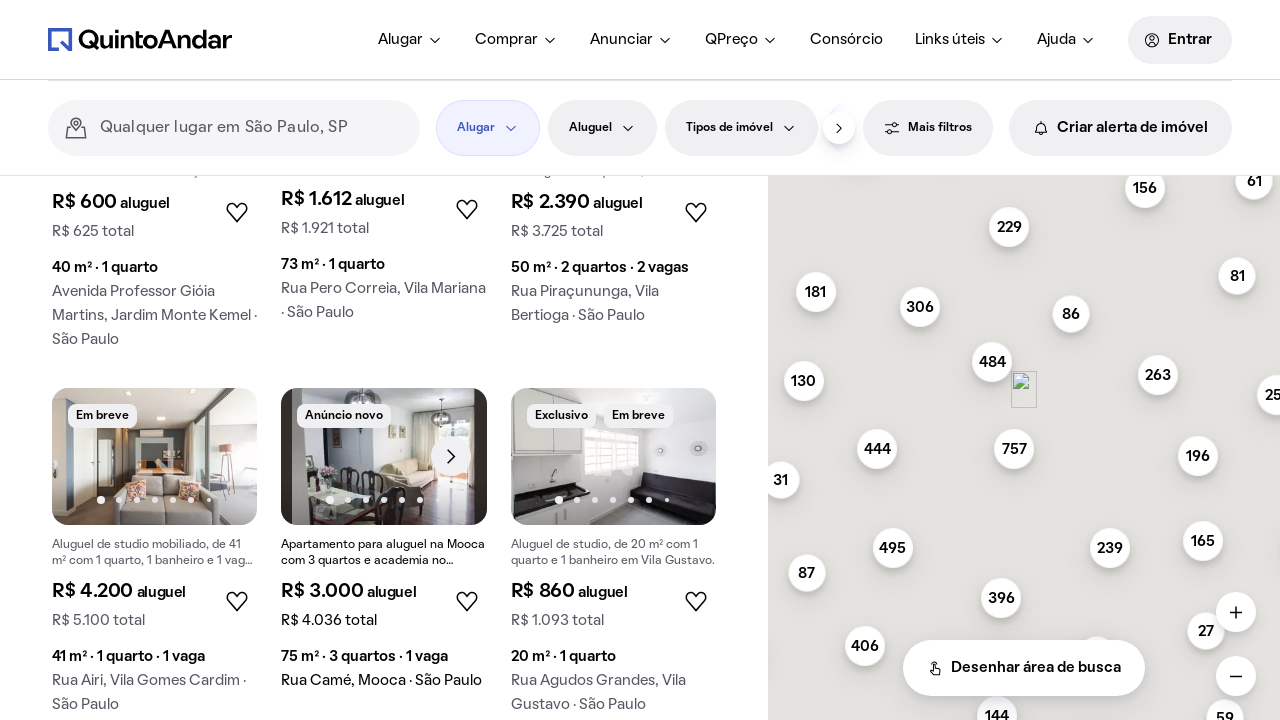